Tests filling a large form by populating all input fields with text and then clicking the submit button.

Starting URL: http://suninjuly.github.io/huge_form.html

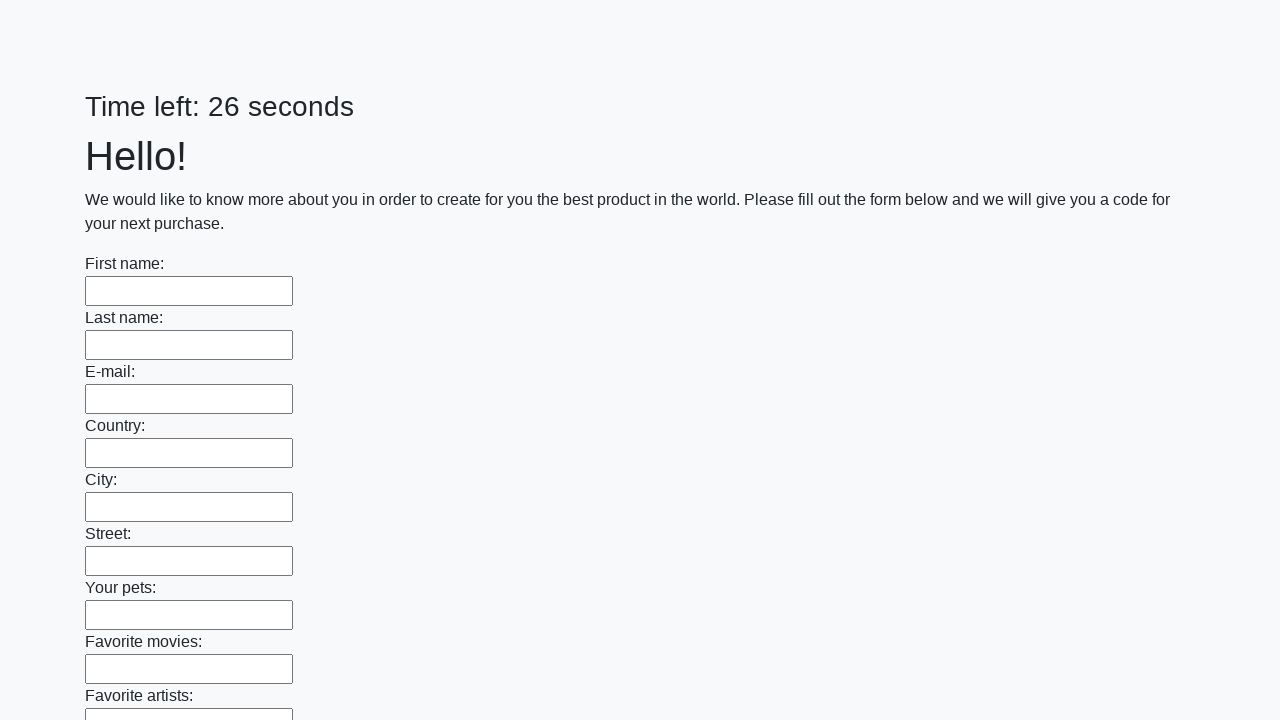

Located all input elements on the huge form
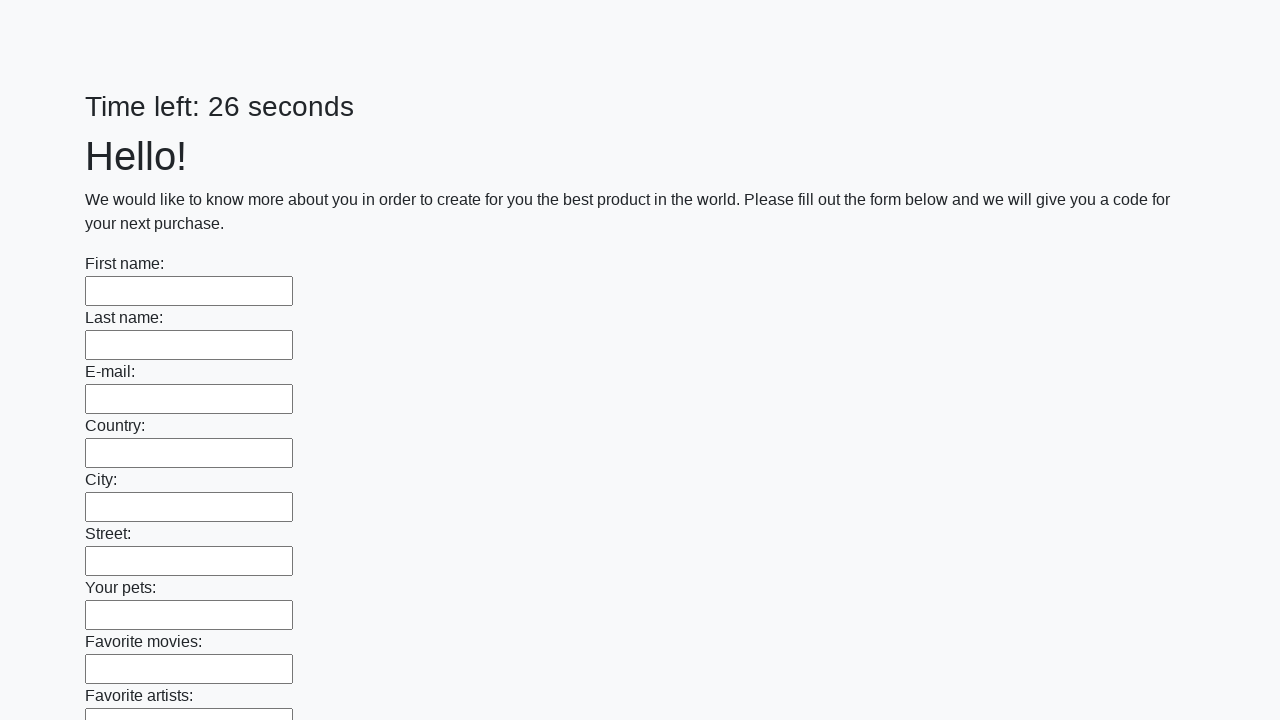

Filled an input field with 'Hello World!' on input >> nth=0
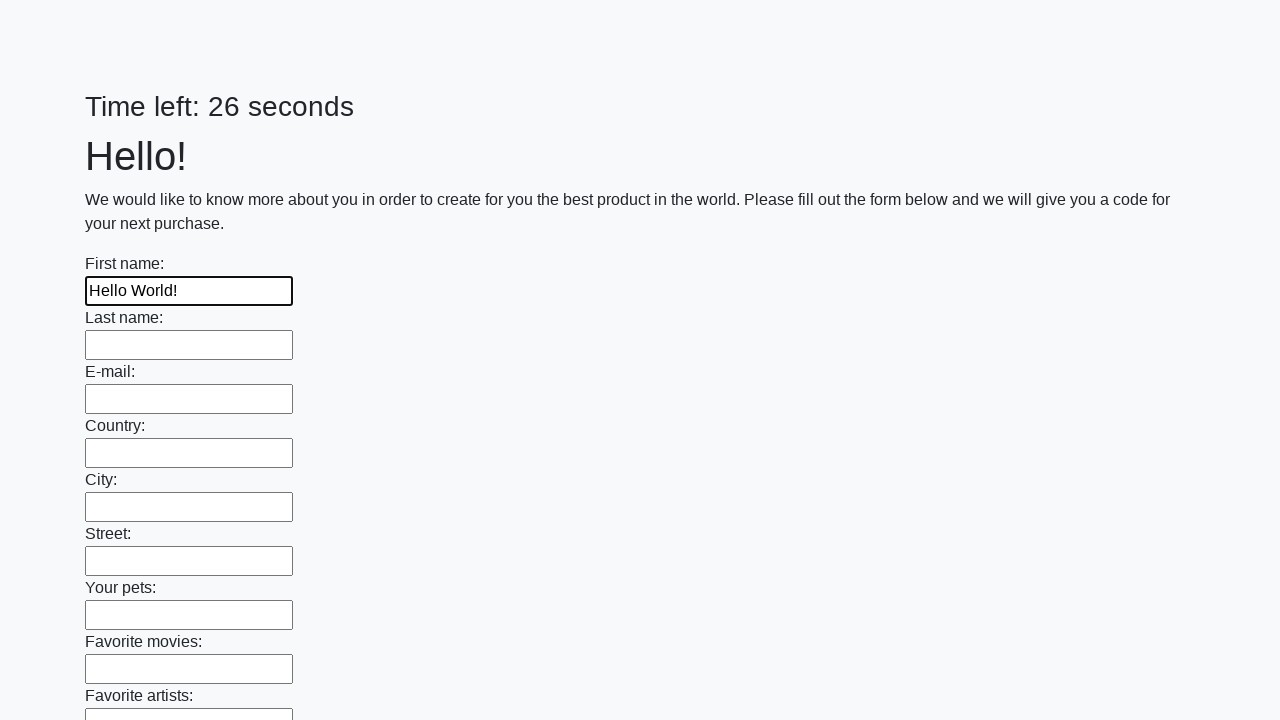

Filled an input field with 'Hello World!' on input >> nth=1
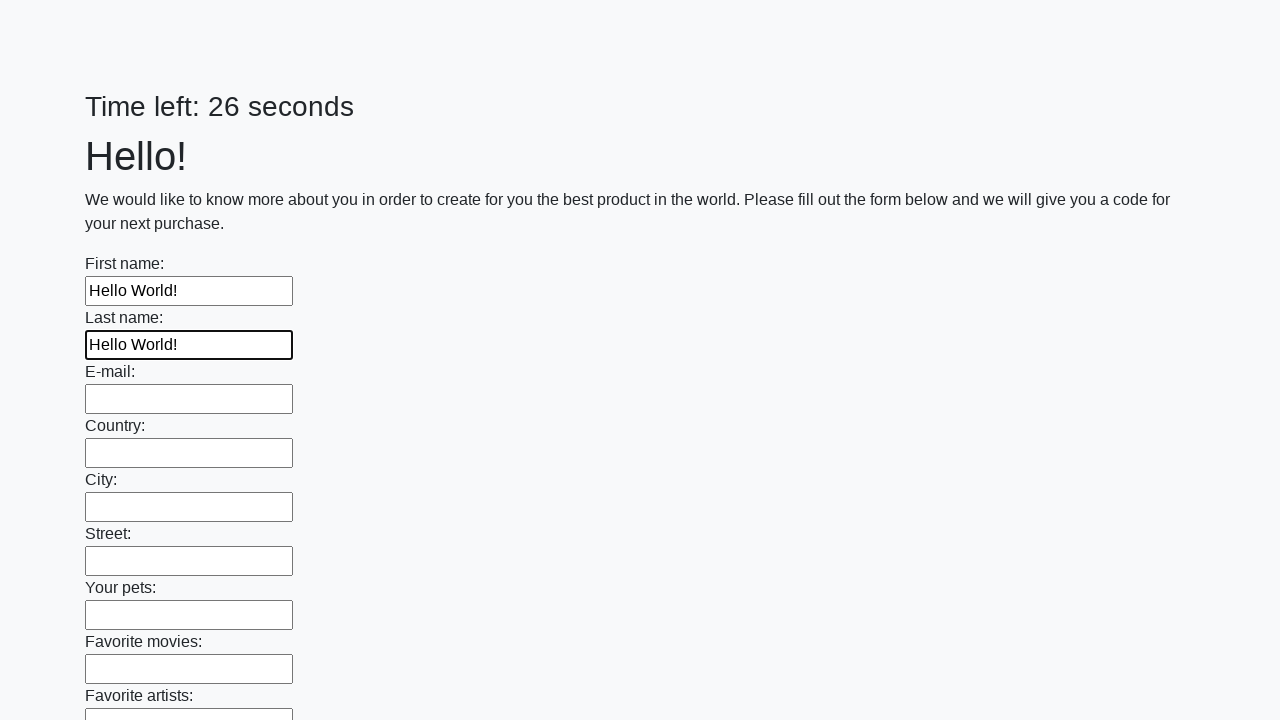

Filled an input field with 'Hello World!' on input >> nth=2
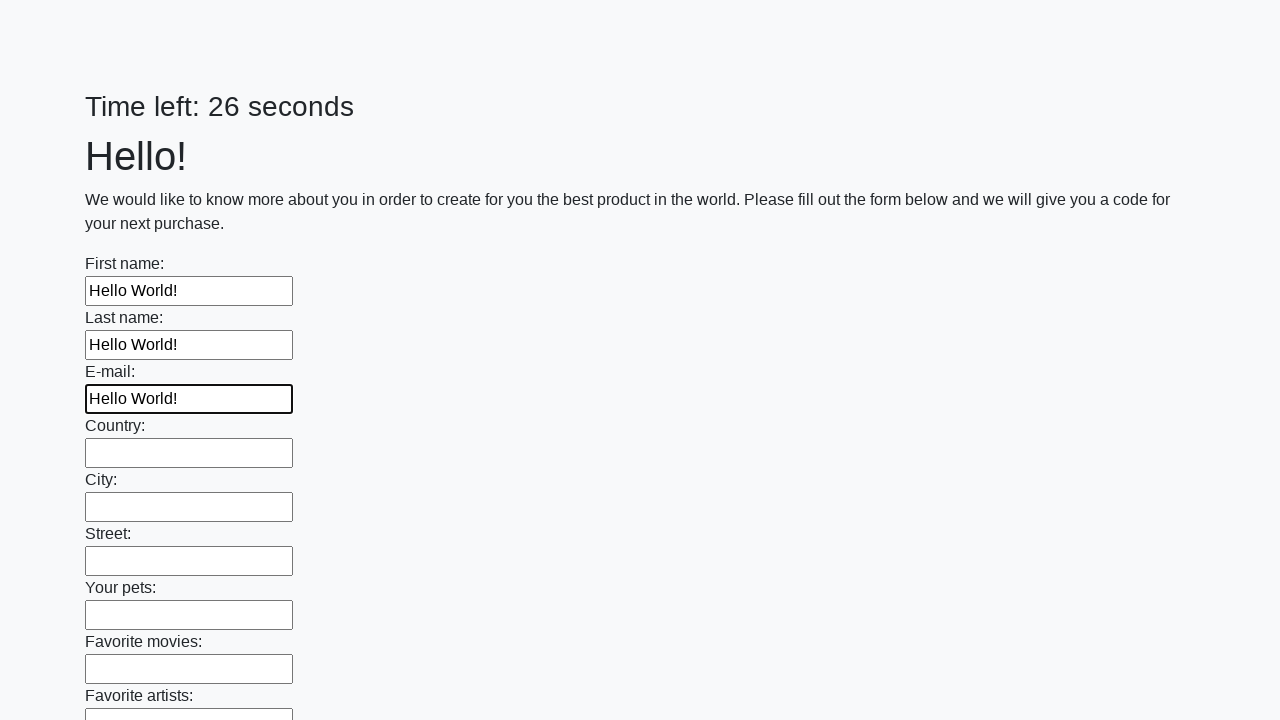

Filled an input field with 'Hello World!' on input >> nth=3
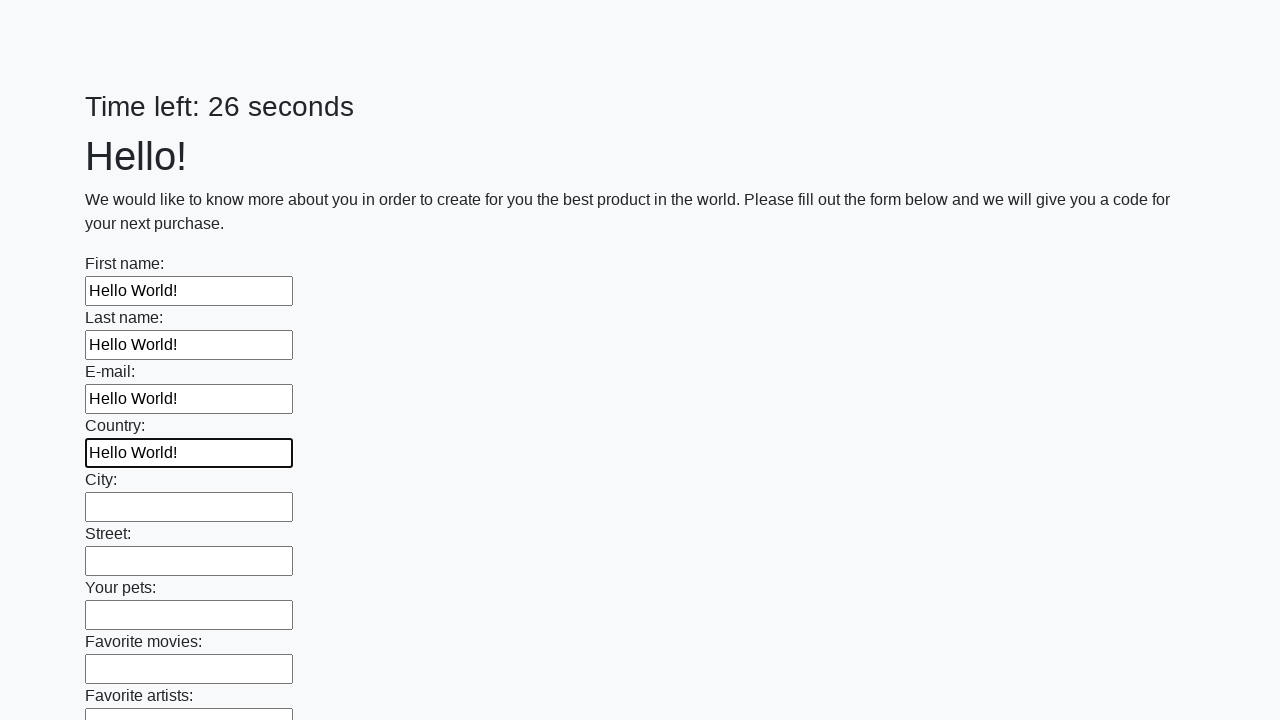

Filled an input field with 'Hello World!' on input >> nth=4
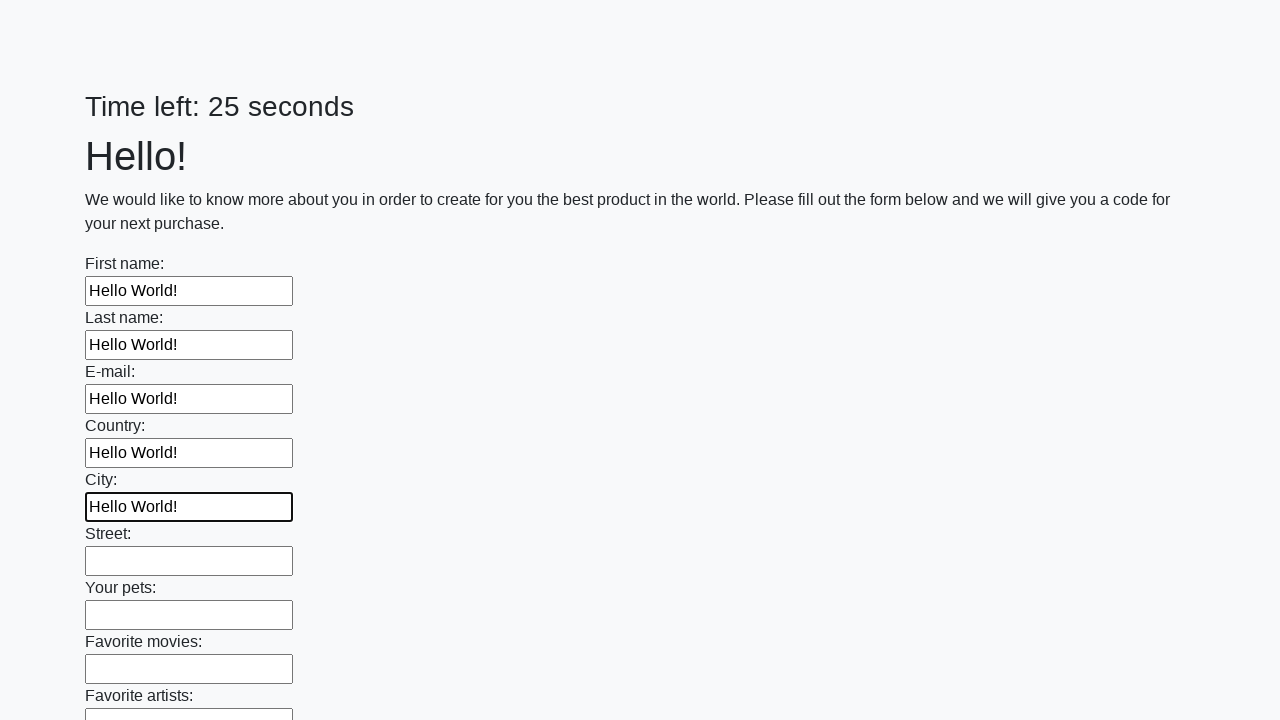

Filled an input field with 'Hello World!' on input >> nth=5
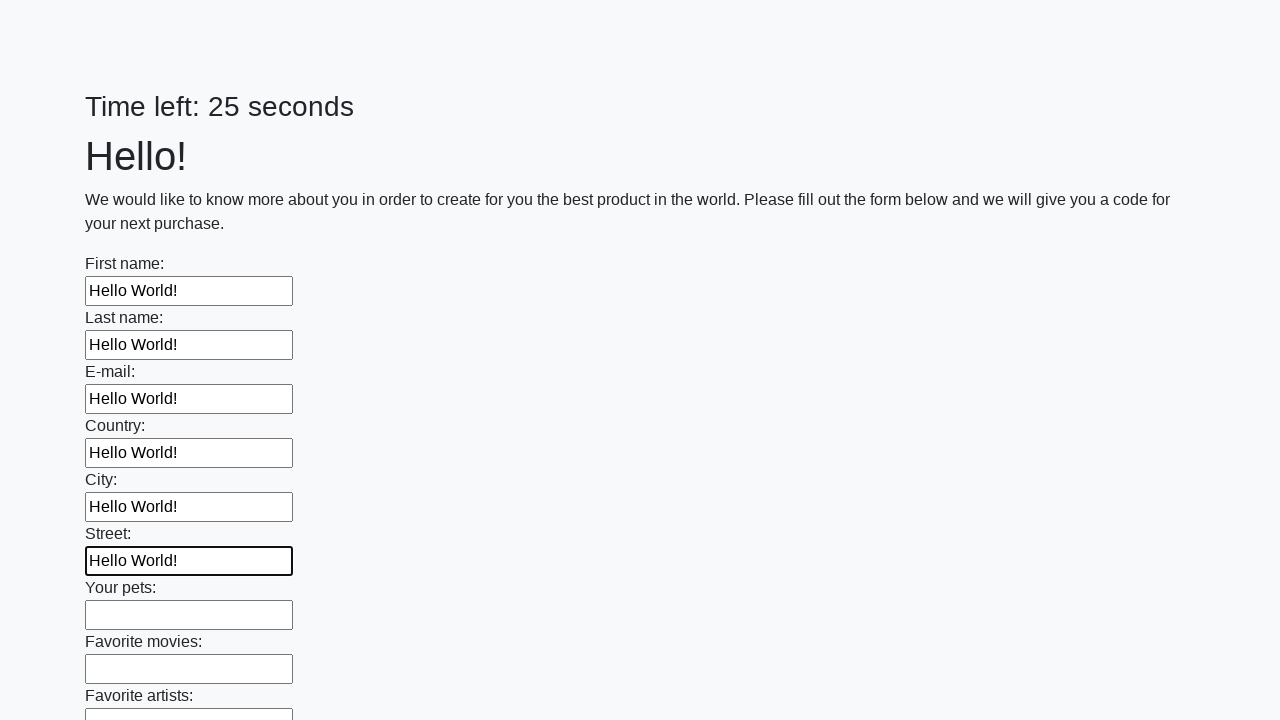

Filled an input field with 'Hello World!' on input >> nth=6
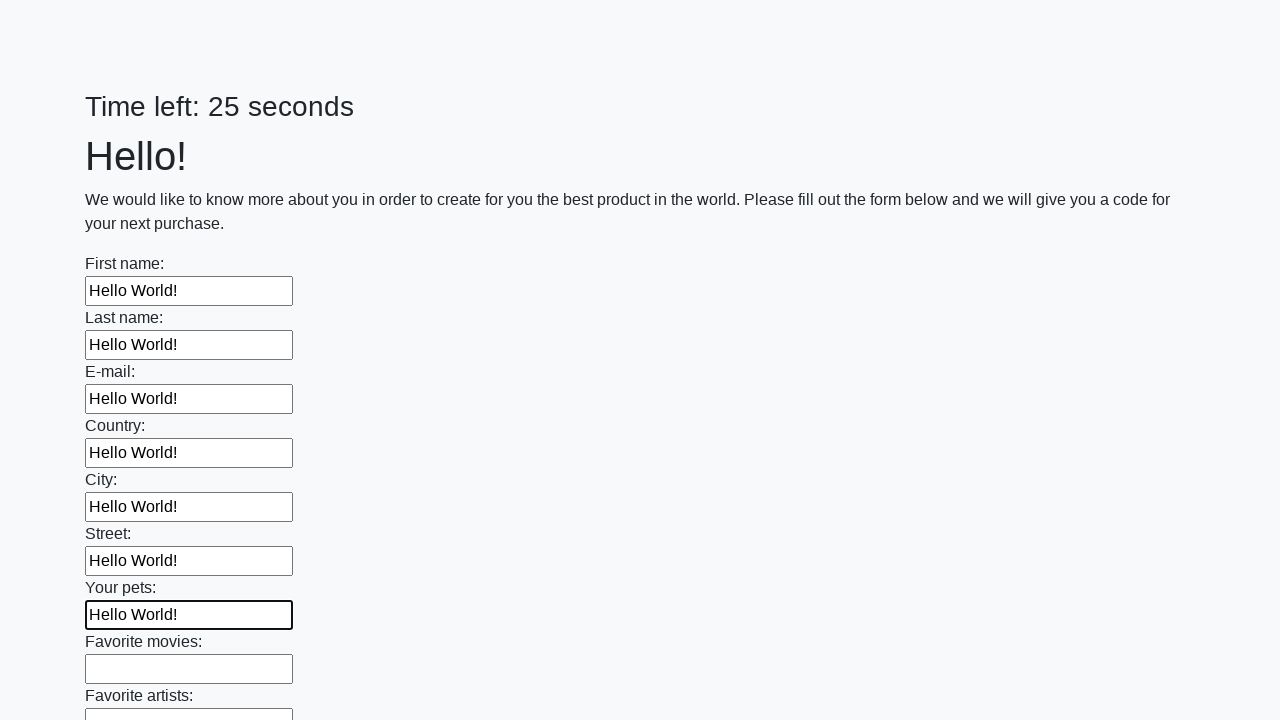

Filled an input field with 'Hello World!' on input >> nth=7
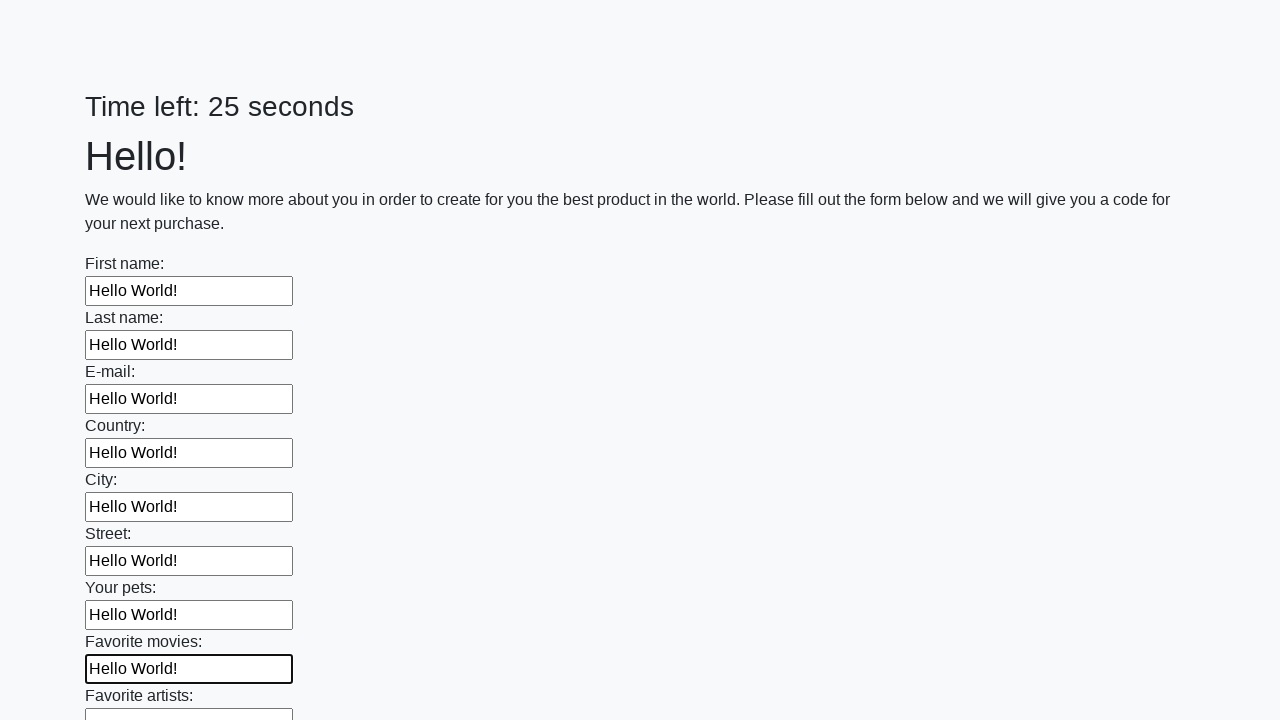

Filled an input field with 'Hello World!' on input >> nth=8
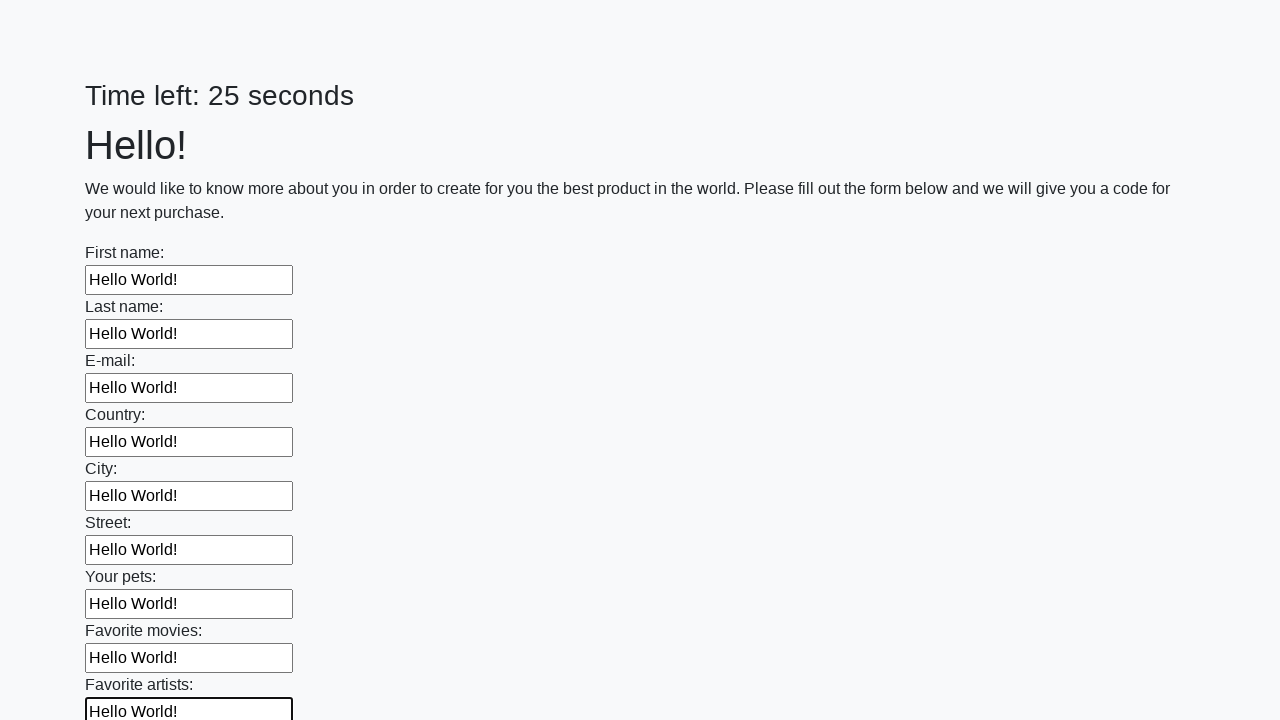

Filled an input field with 'Hello World!' on input >> nth=9
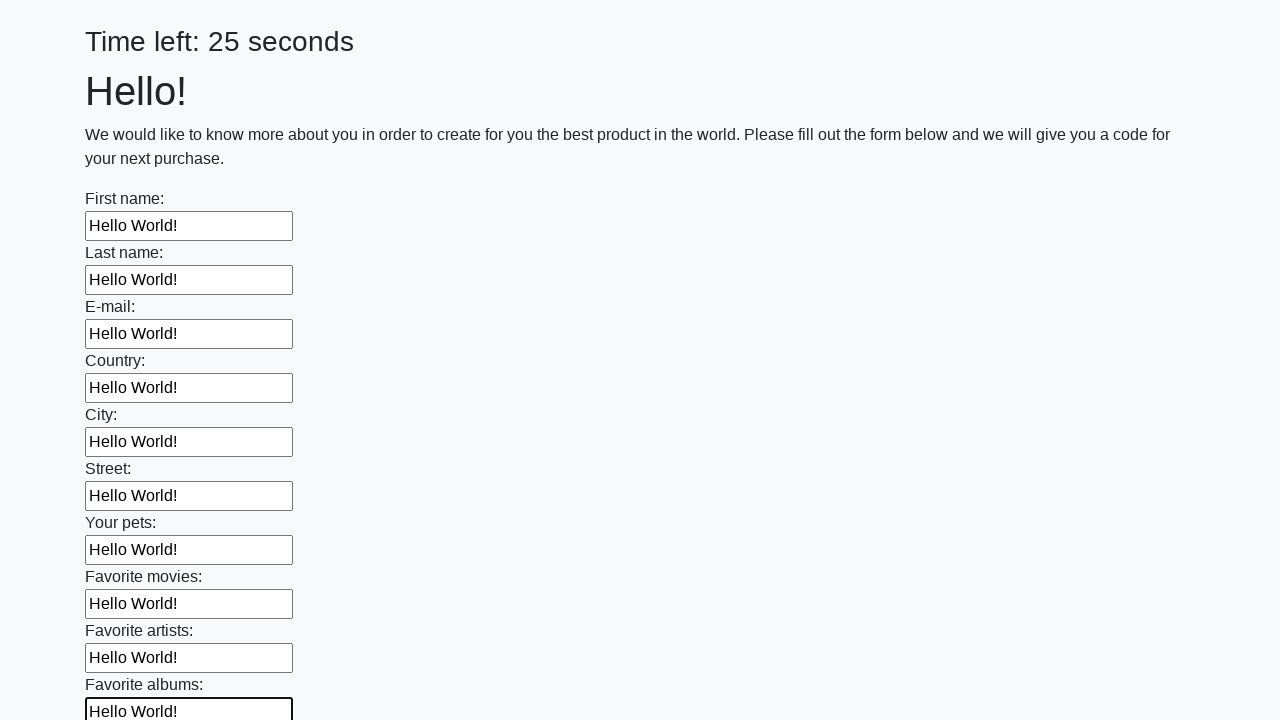

Filled an input field with 'Hello World!' on input >> nth=10
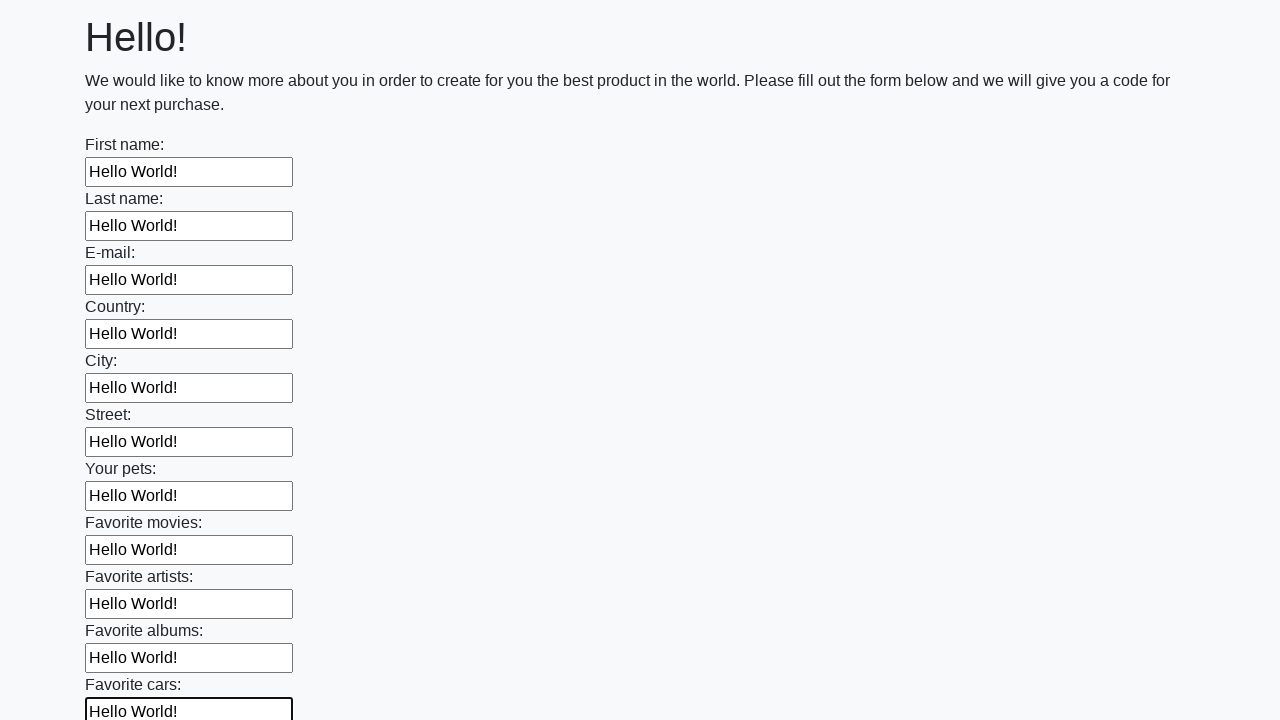

Filled an input field with 'Hello World!' on input >> nth=11
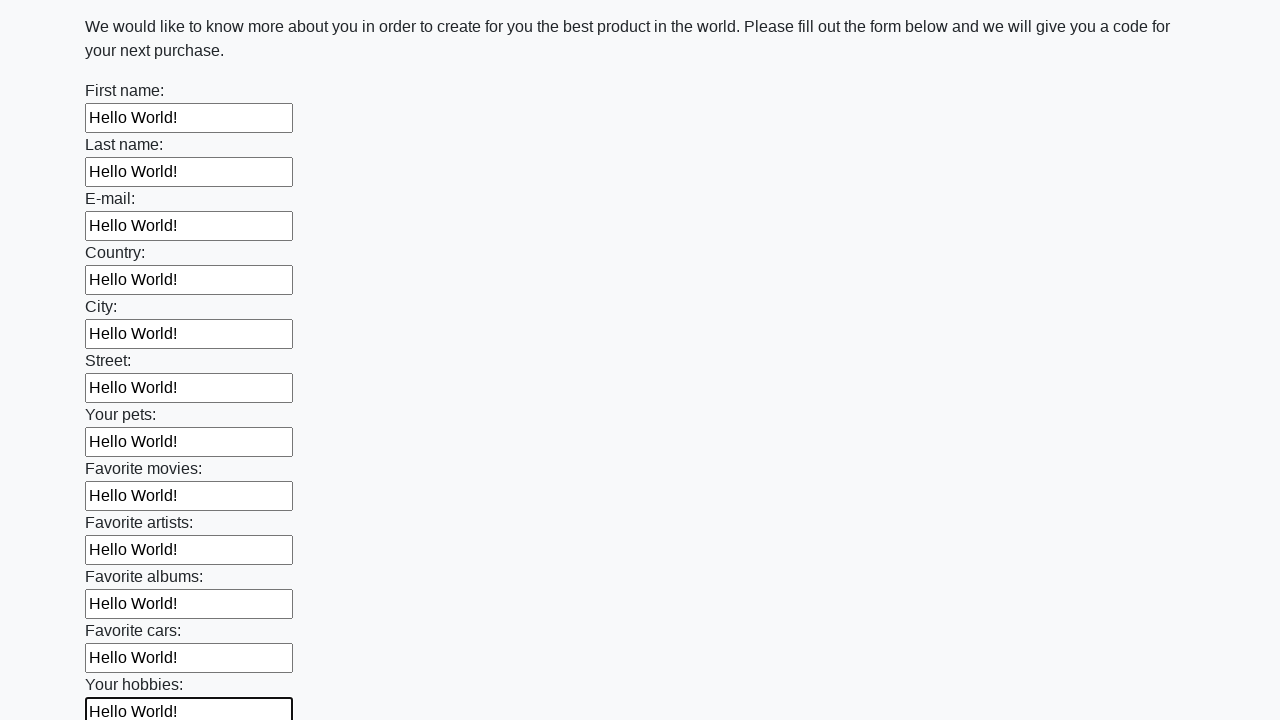

Filled an input field with 'Hello World!' on input >> nth=12
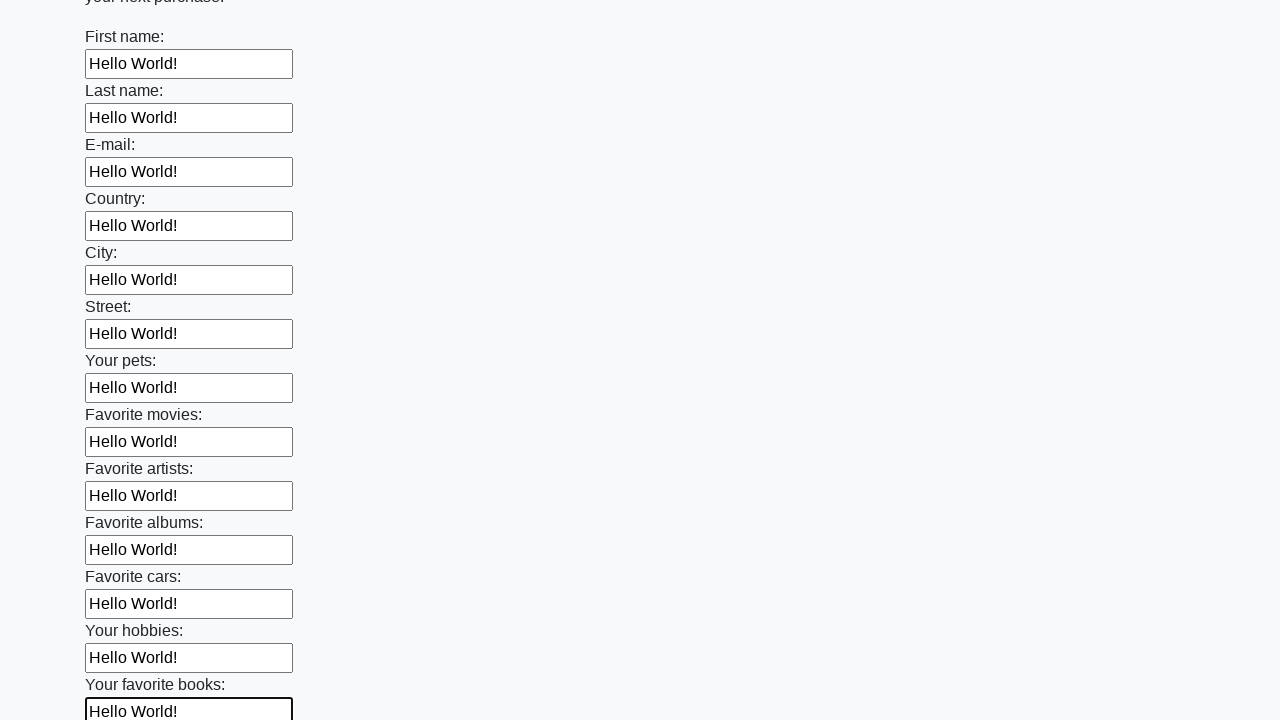

Filled an input field with 'Hello World!' on input >> nth=13
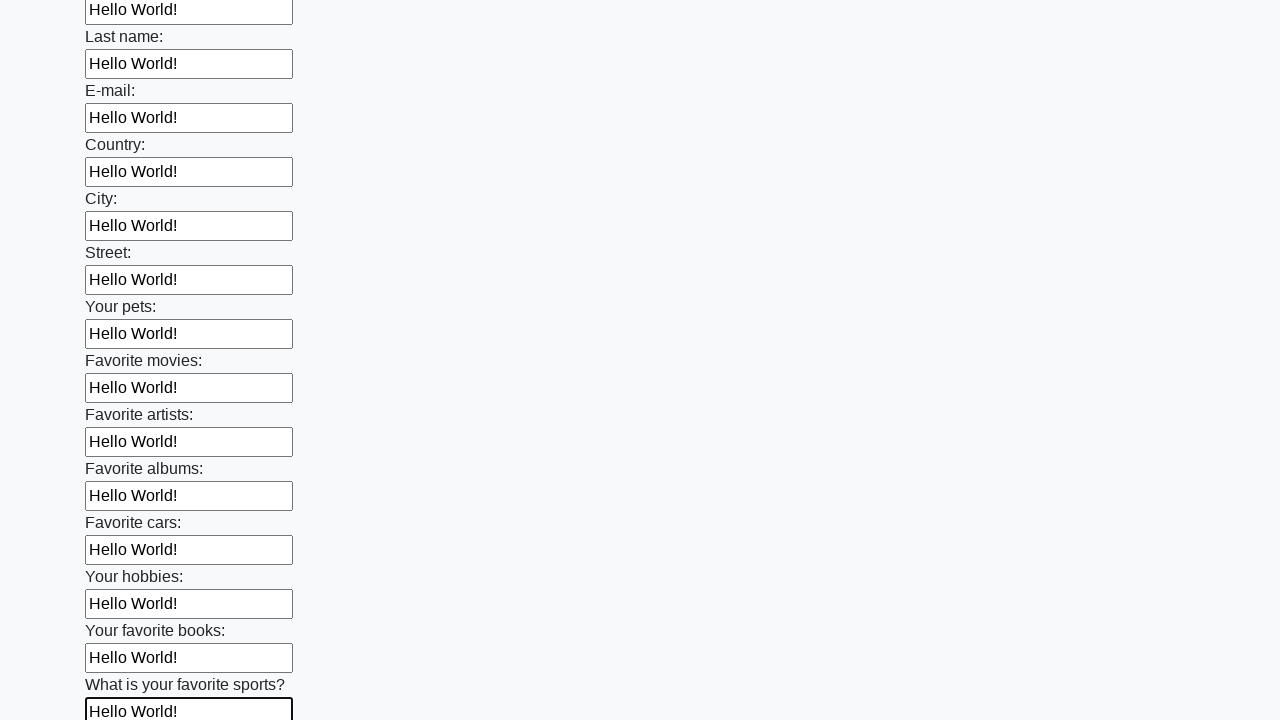

Filled an input field with 'Hello World!' on input >> nth=14
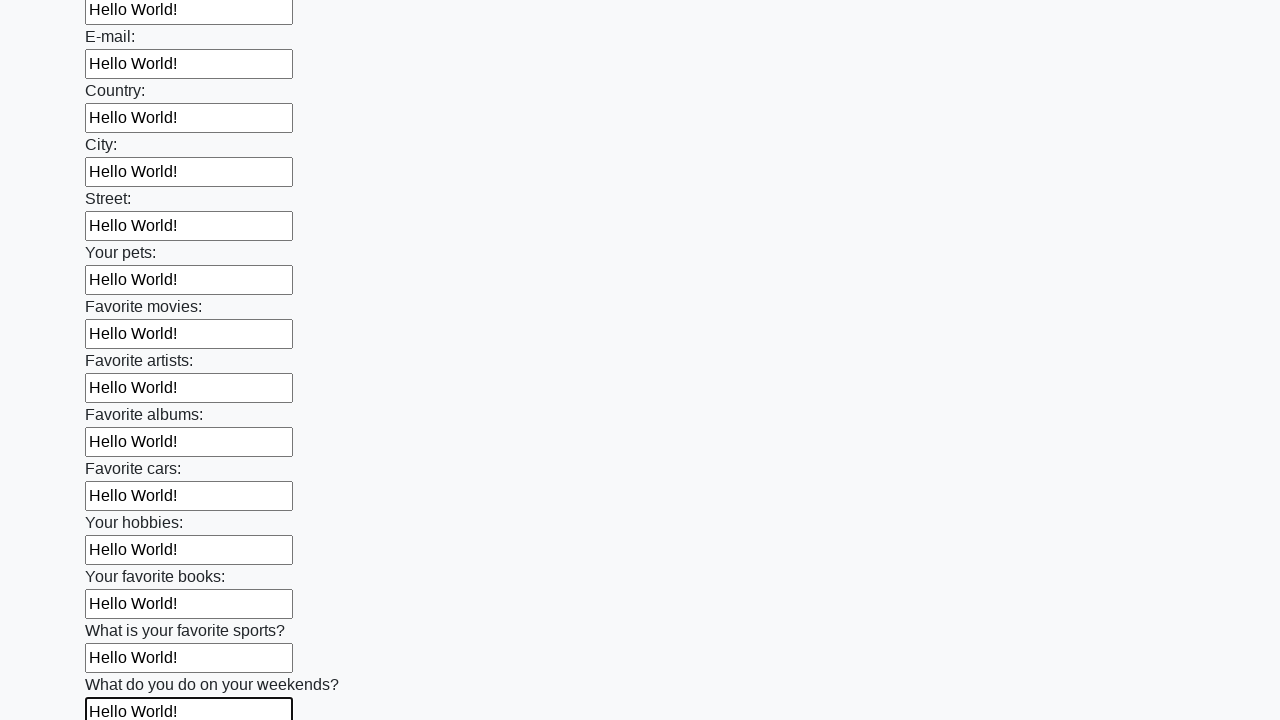

Filled an input field with 'Hello World!' on input >> nth=15
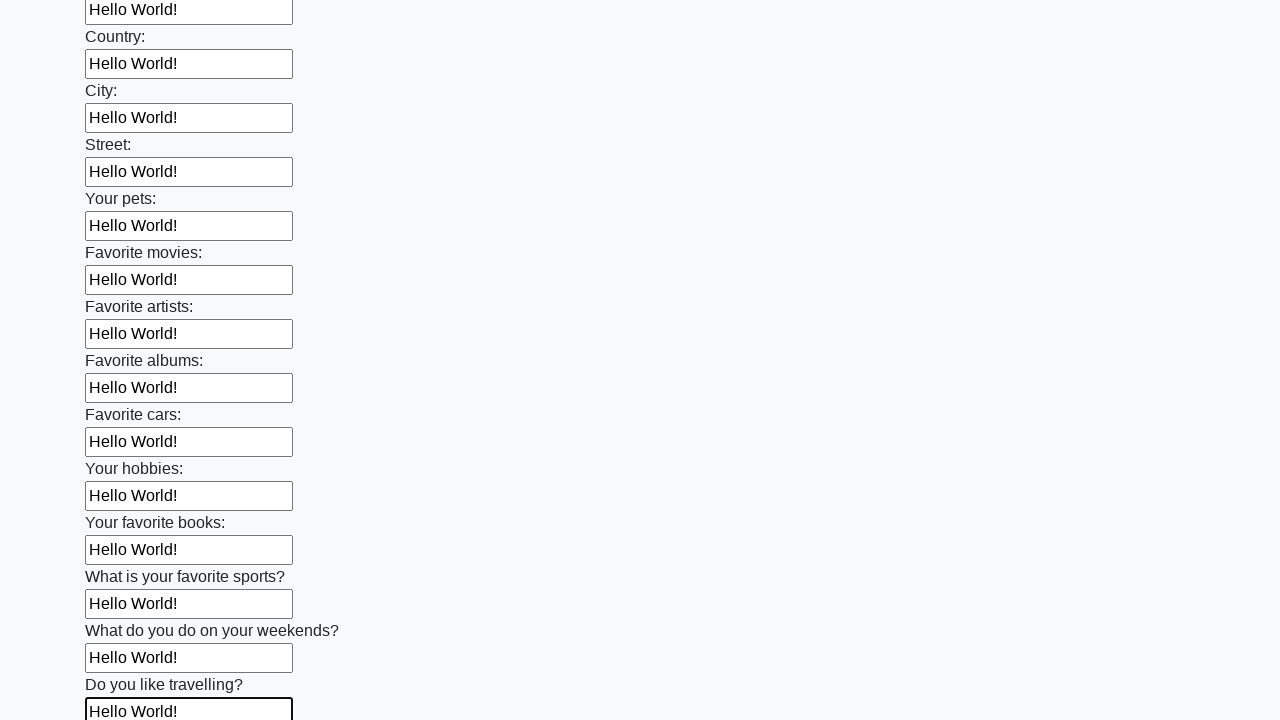

Filled an input field with 'Hello World!' on input >> nth=16
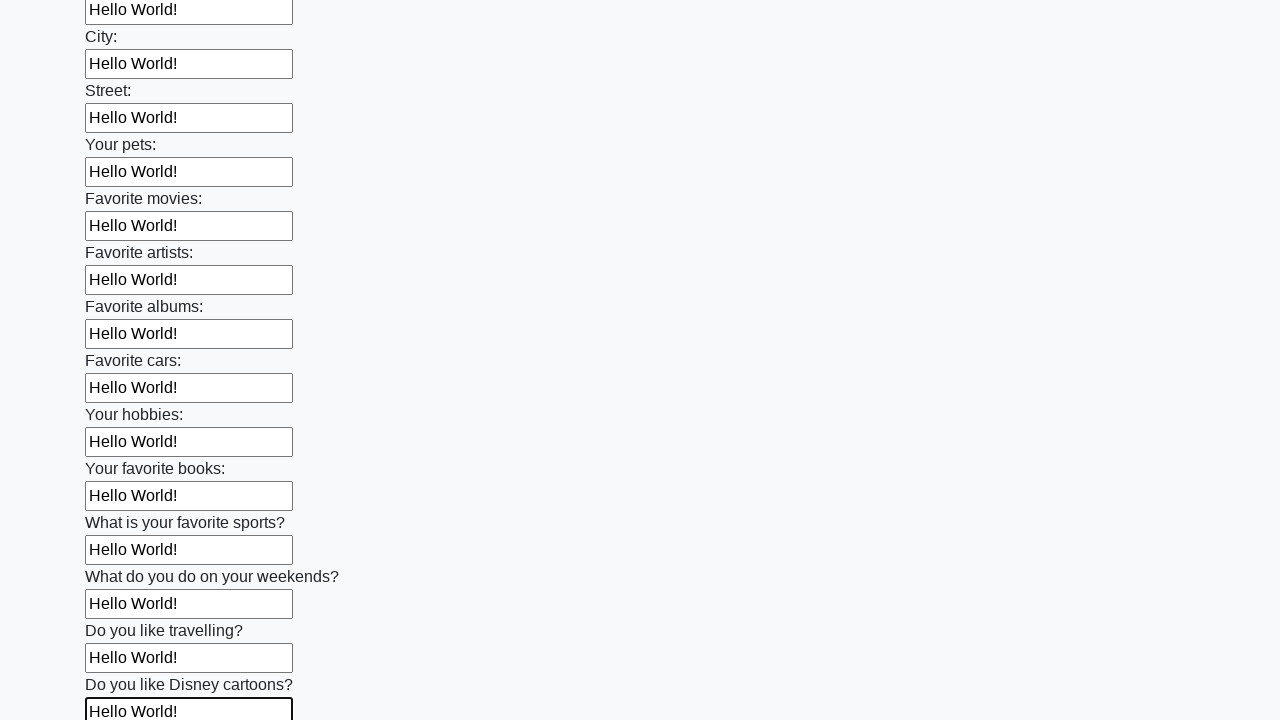

Filled an input field with 'Hello World!' on input >> nth=17
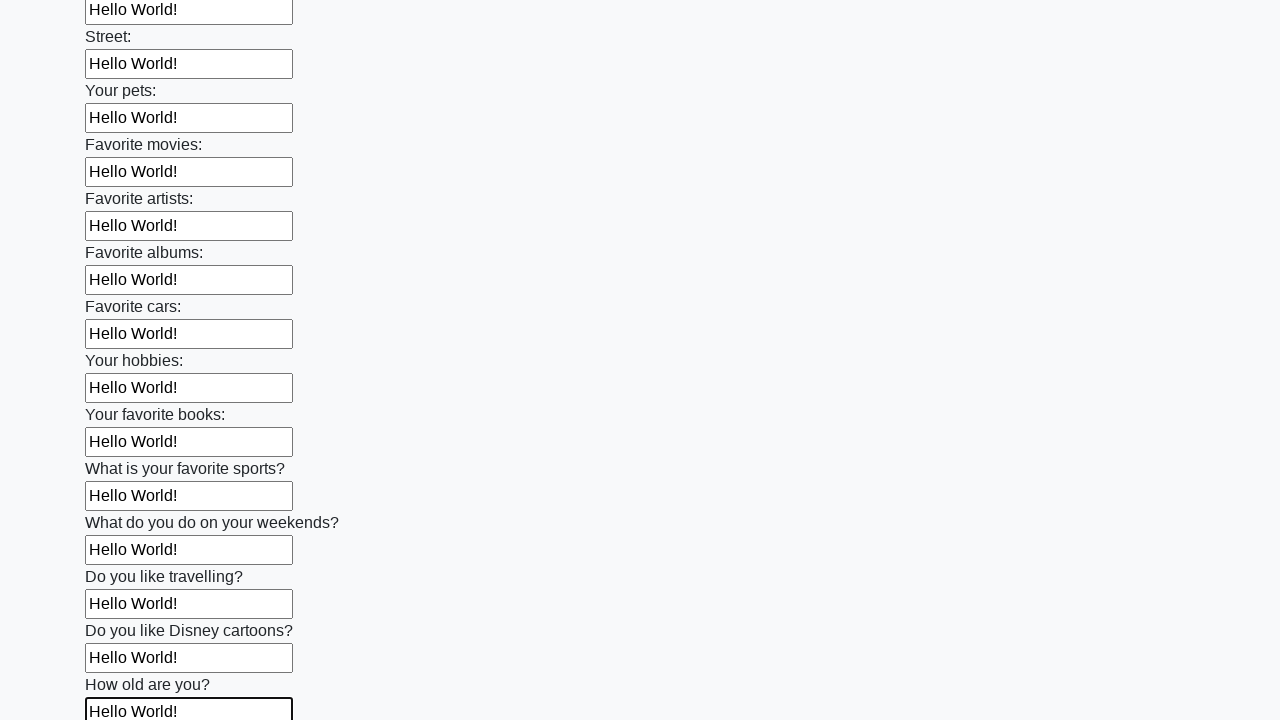

Filled an input field with 'Hello World!' on input >> nth=18
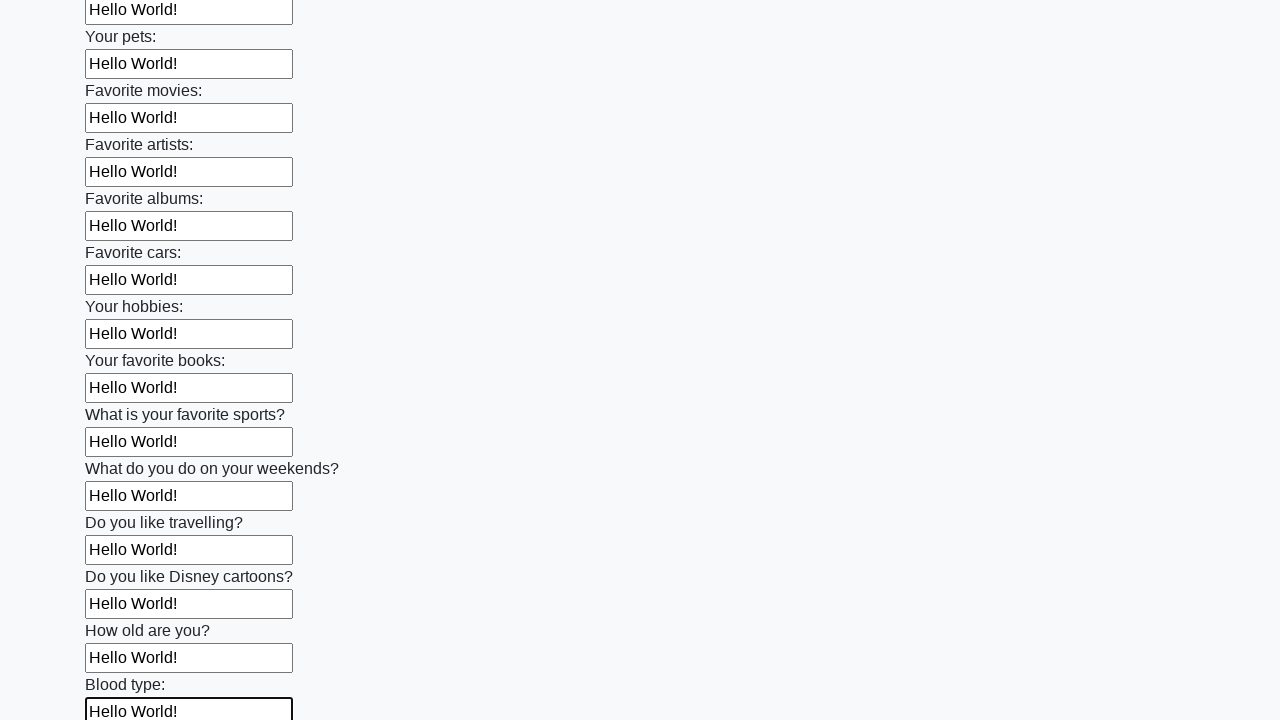

Filled an input field with 'Hello World!' on input >> nth=19
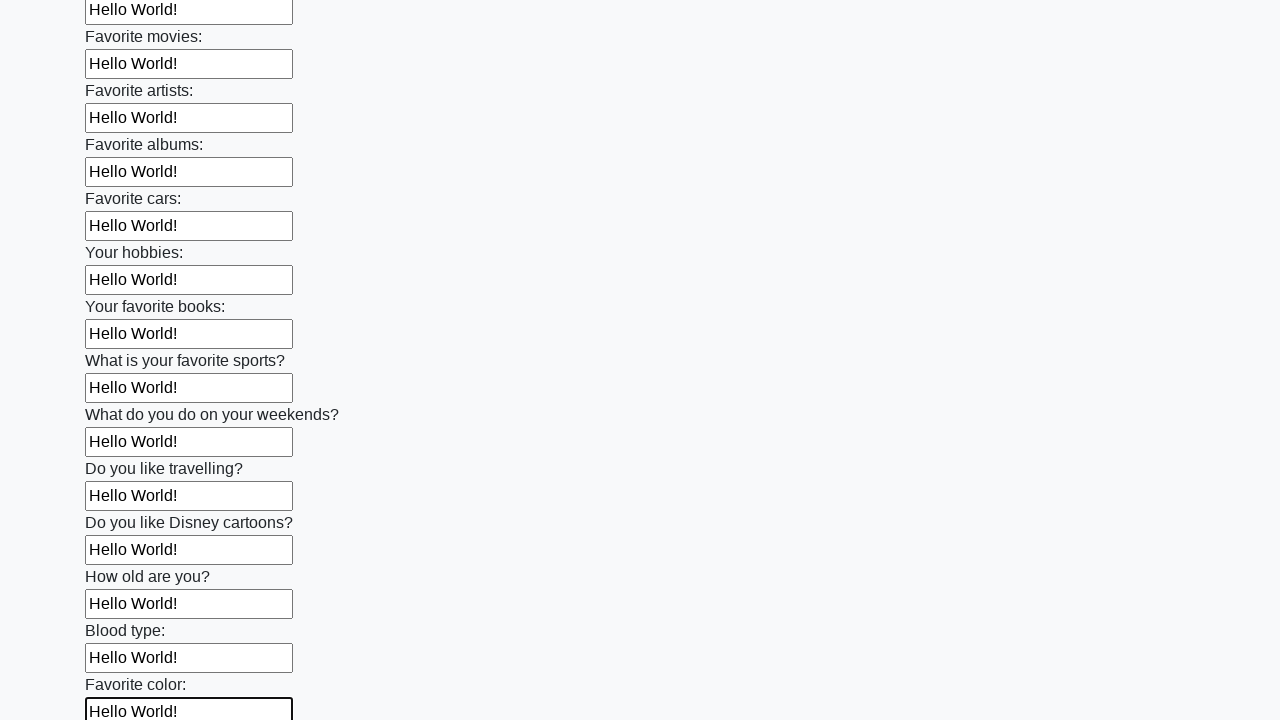

Filled an input field with 'Hello World!' on input >> nth=20
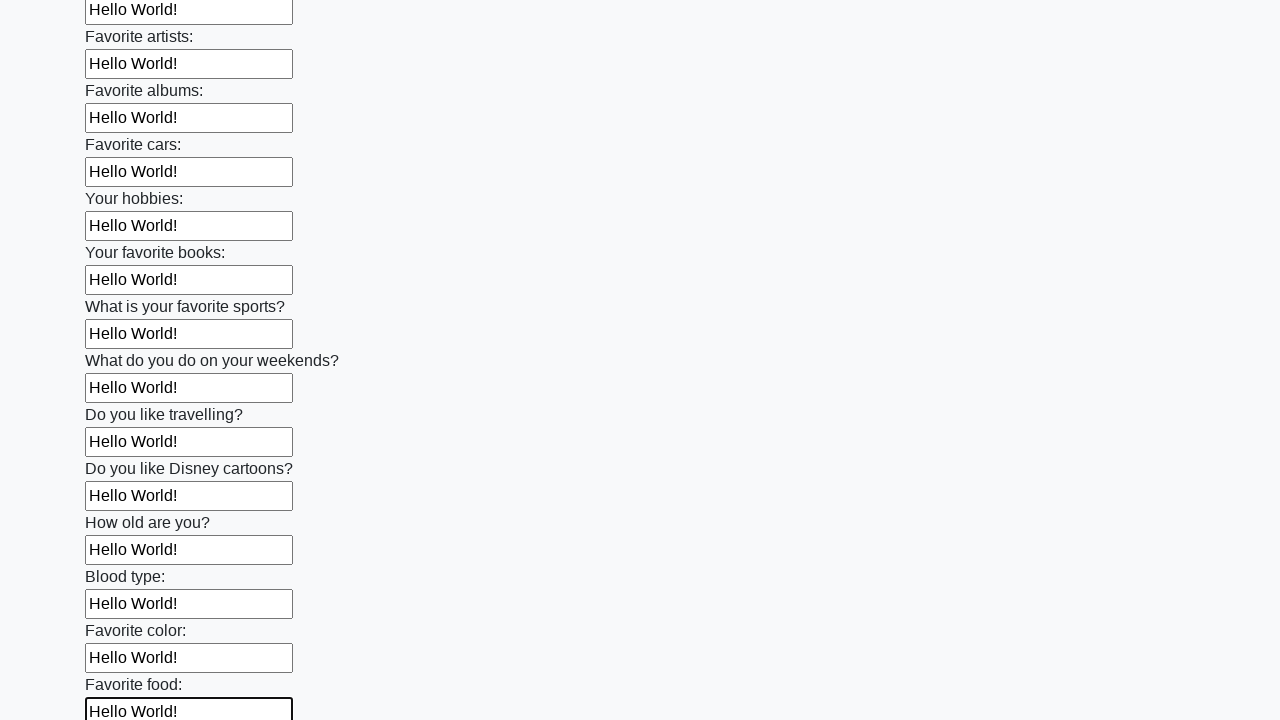

Filled an input field with 'Hello World!' on input >> nth=21
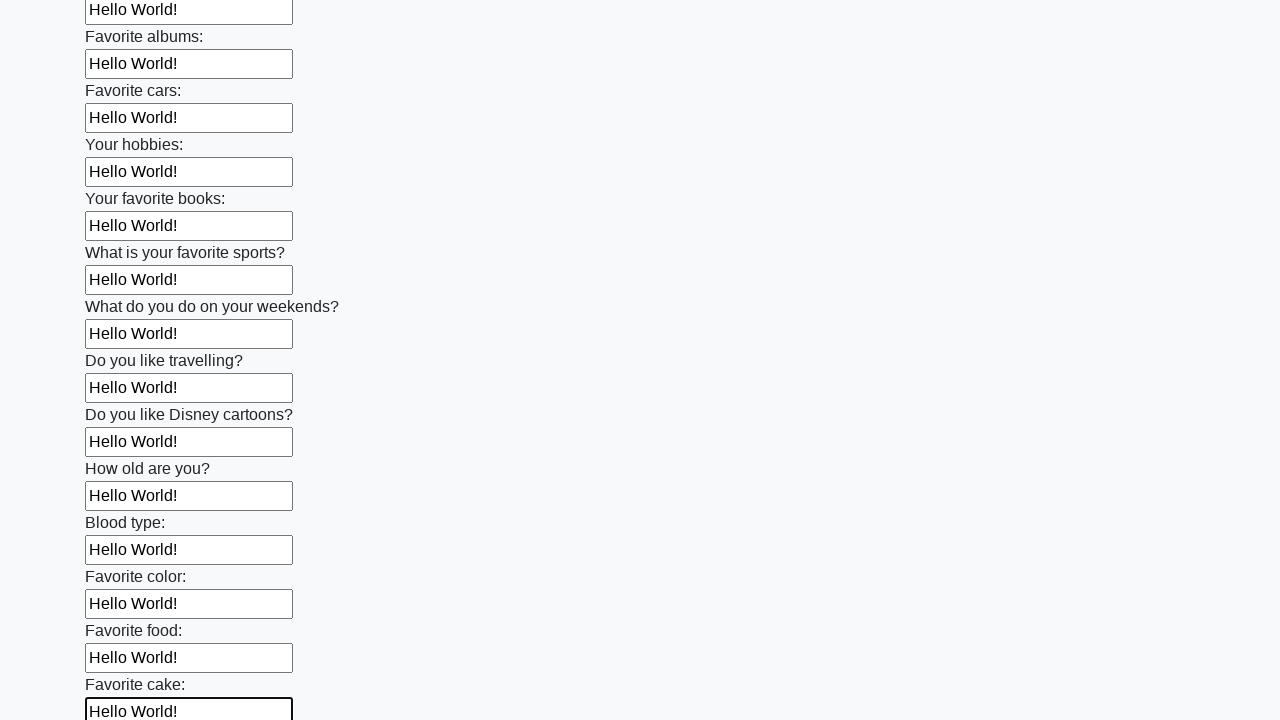

Filled an input field with 'Hello World!' on input >> nth=22
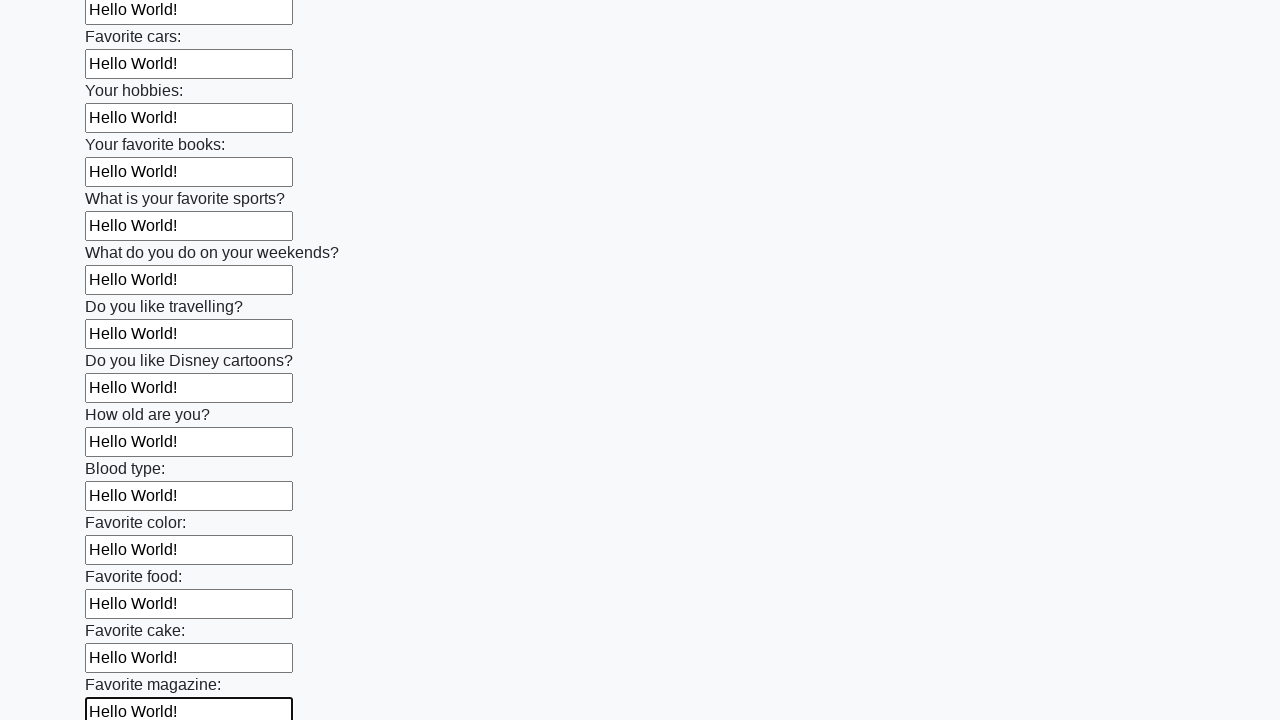

Filled an input field with 'Hello World!' on input >> nth=23
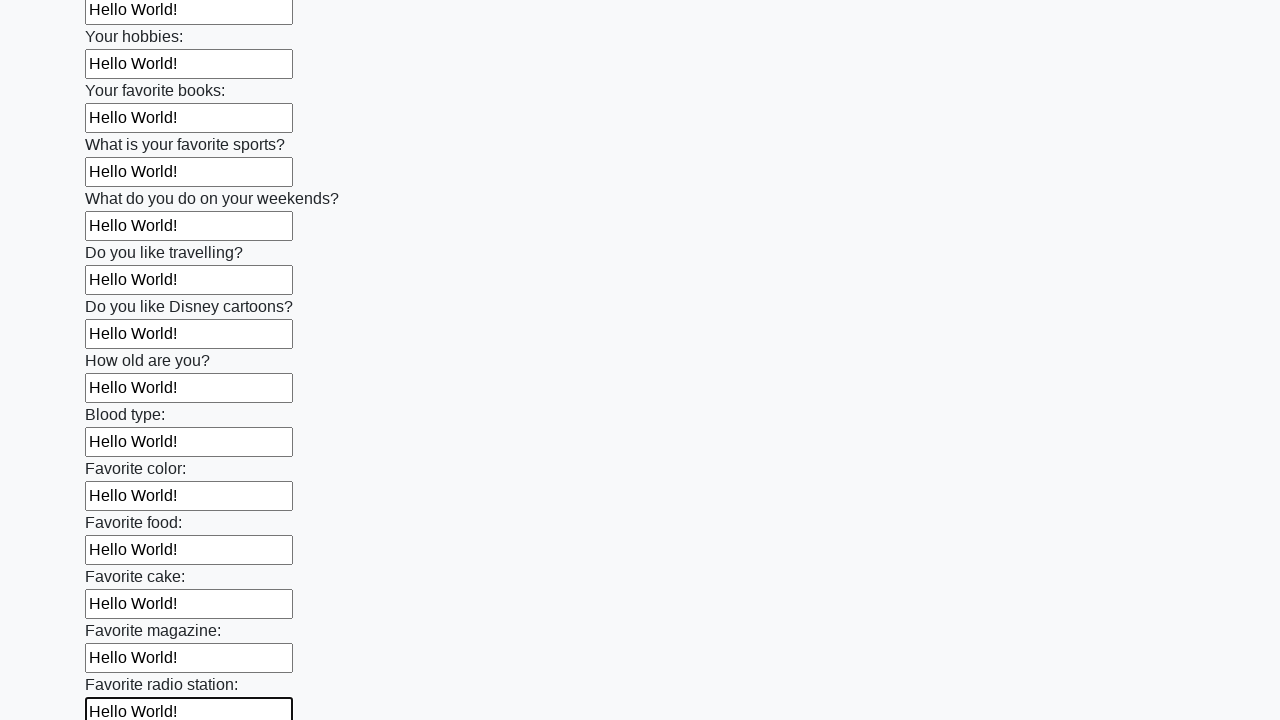

Filled an input field with 'Hello World!' on input >> nth=24
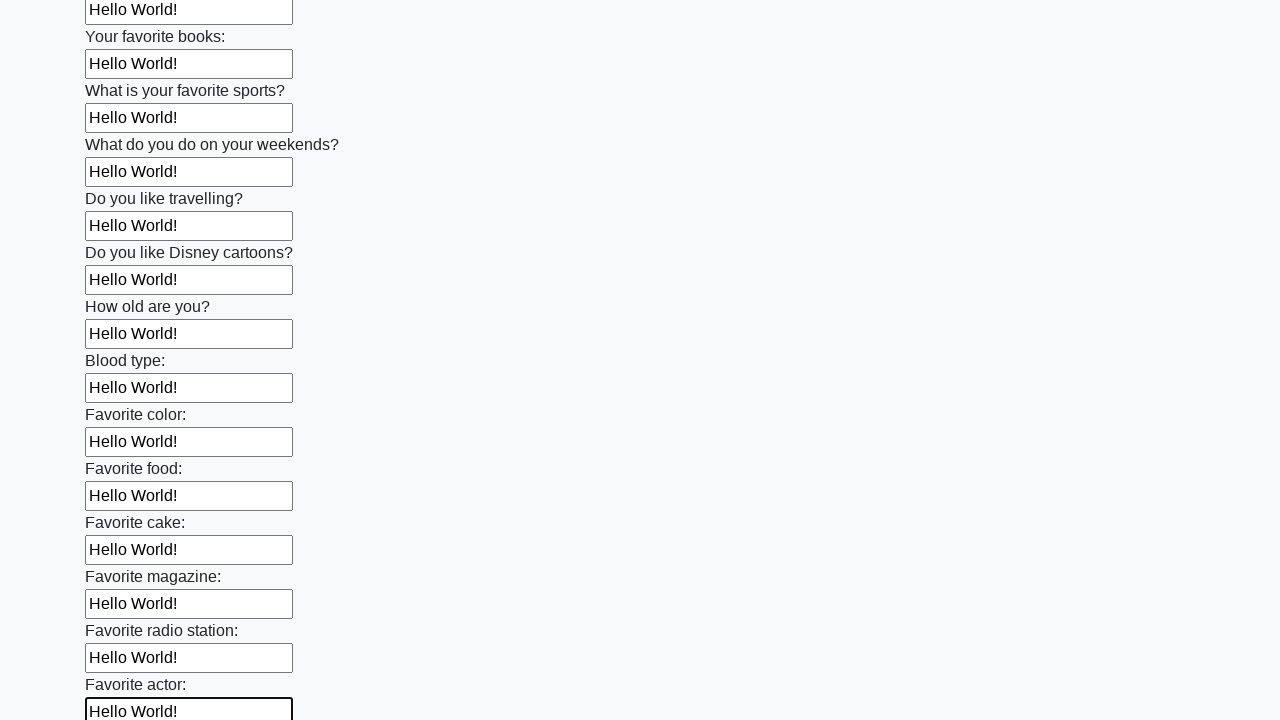

Filled an input field with 'Hello World!' on input >> nth=25
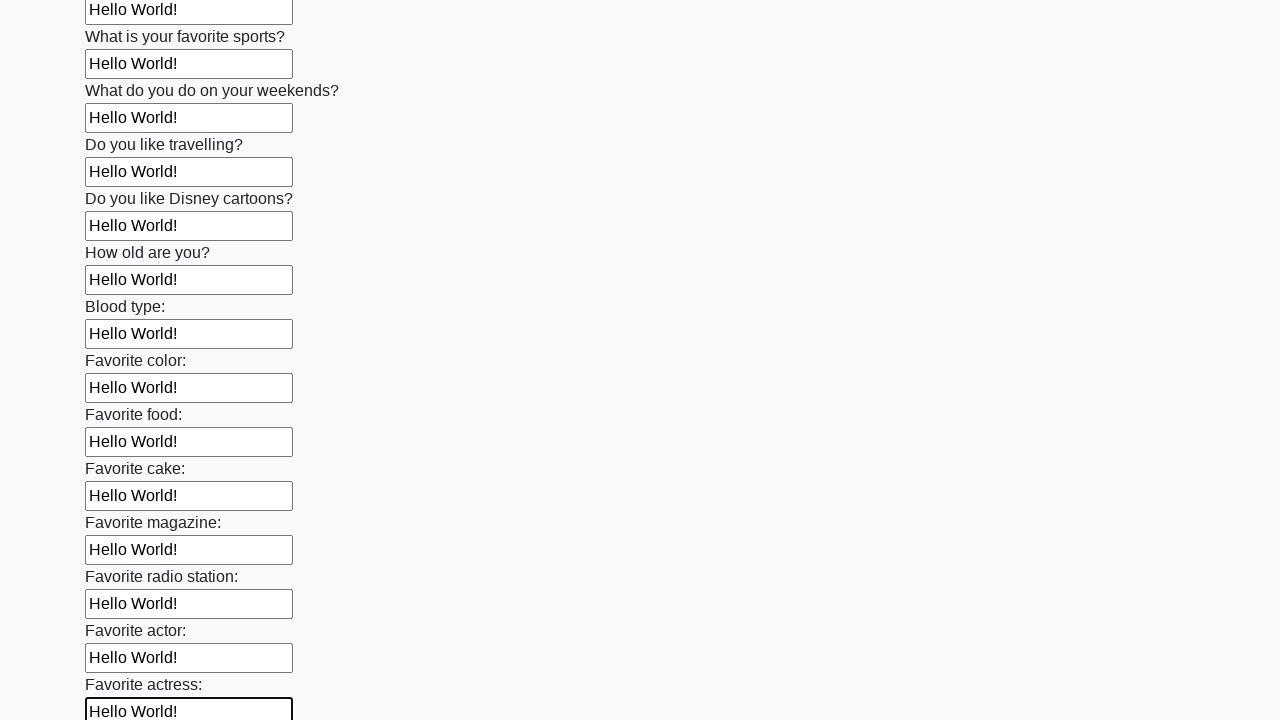

Filled an input field with 'Hello World!' on input >> nth=26
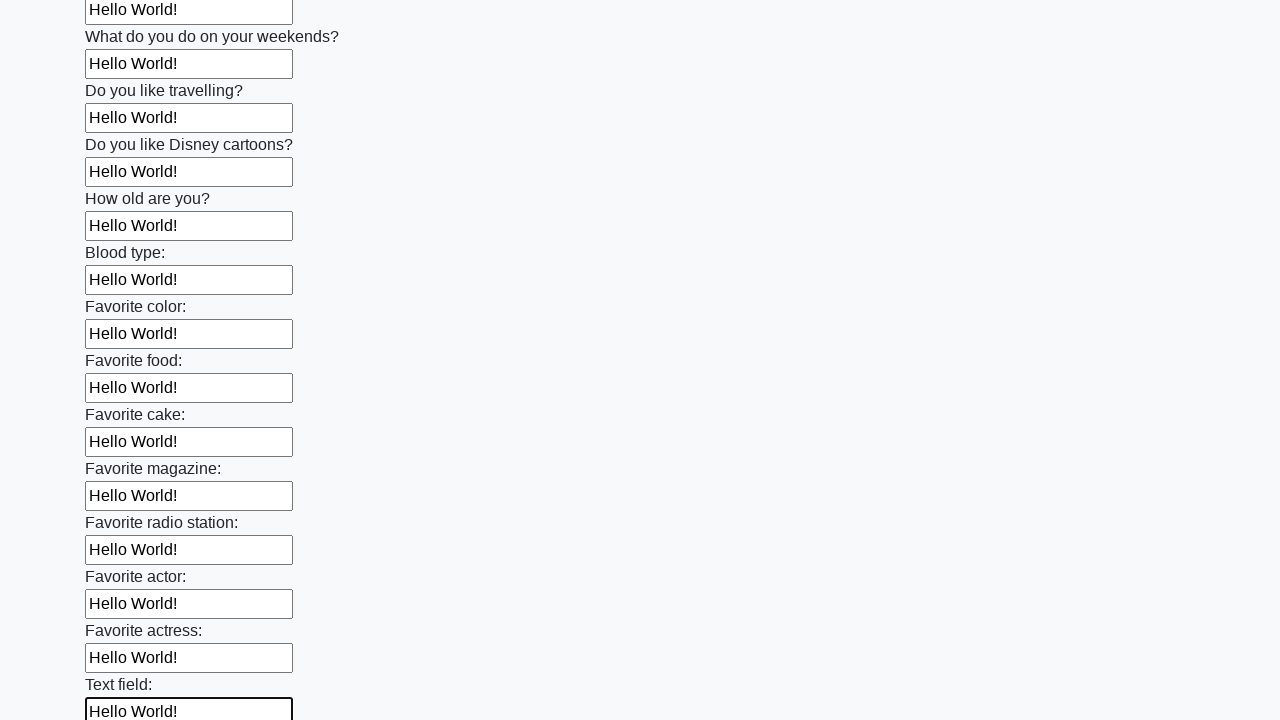

Filled an input field with 'Hello World!' on input >> nth=27
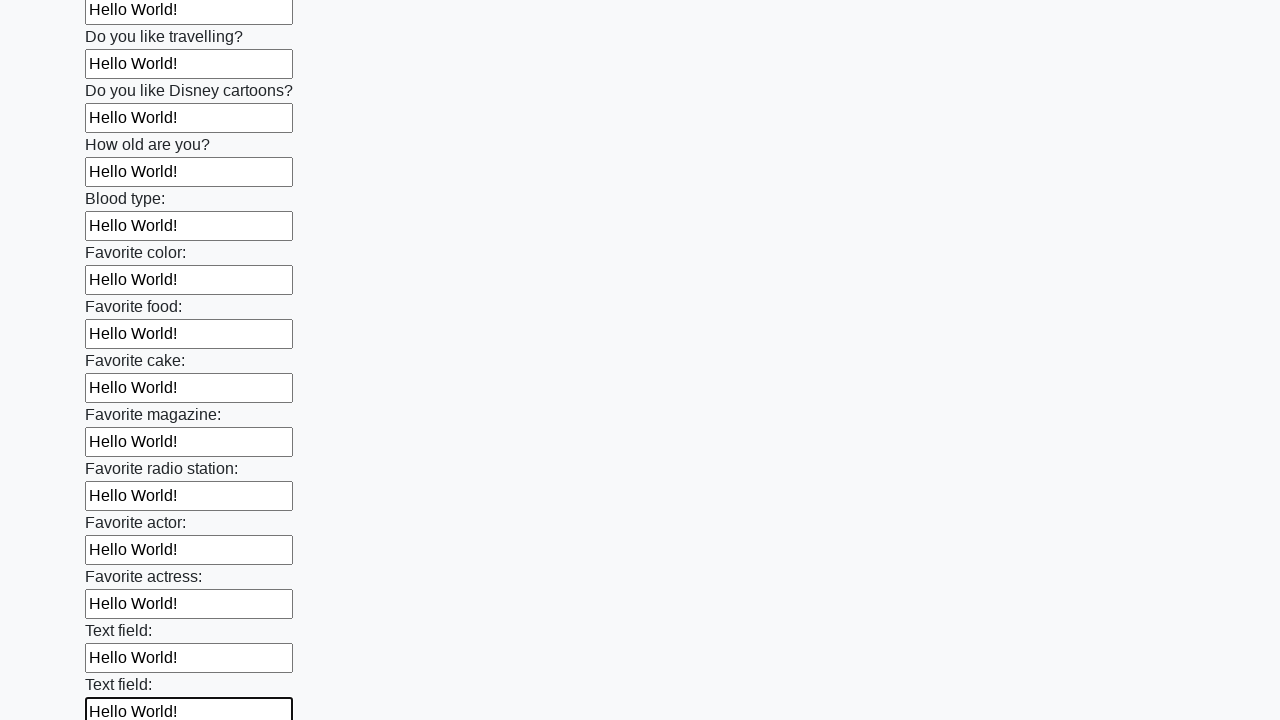

Filled an input field with 'Hello World!' on input >> nth=28
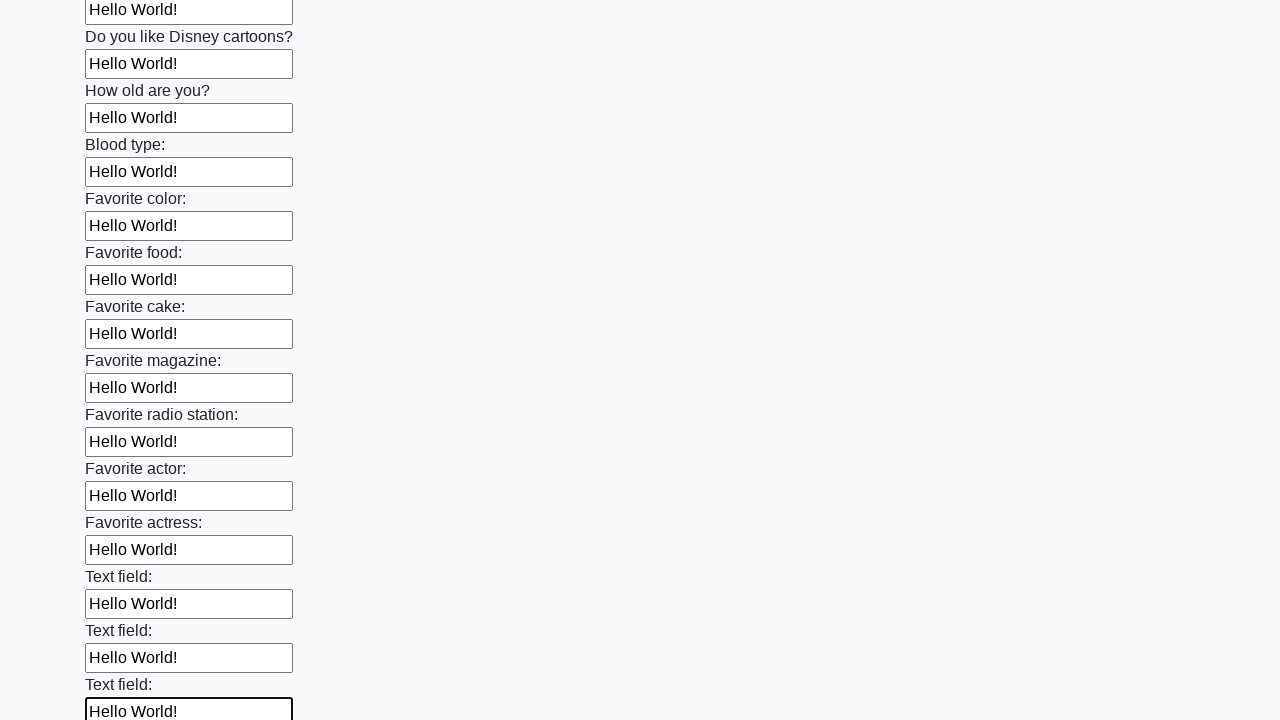

Filled an input field with 'Hello World!' on input >> nth=29
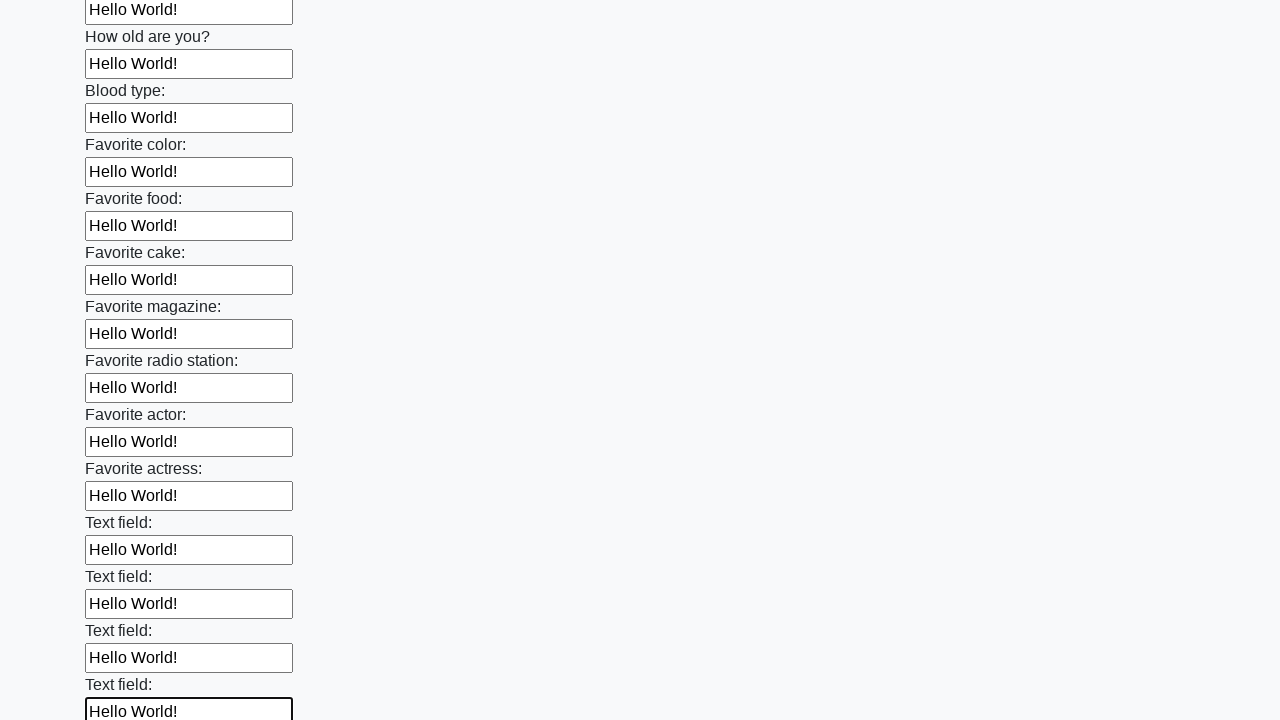

Filled an input field with 'Hello World!' on input >> nth=30
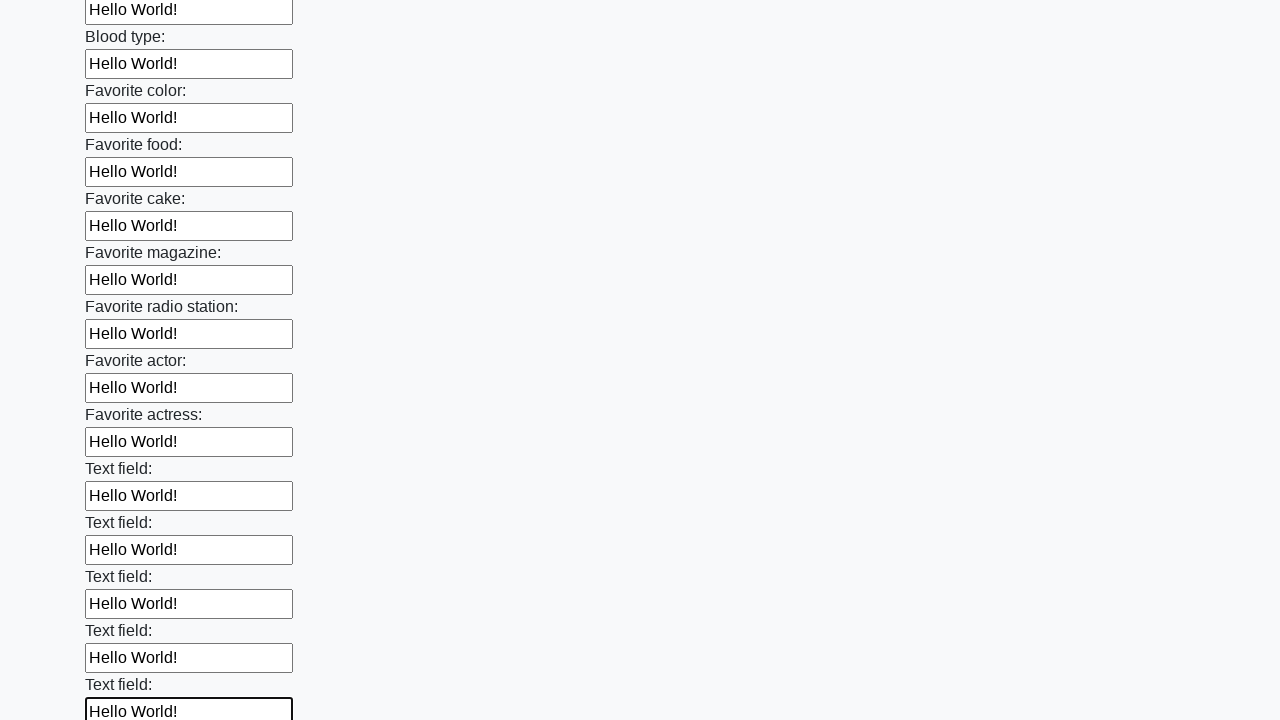

Filled an input field with 'Hello World!' on input >> nth=31
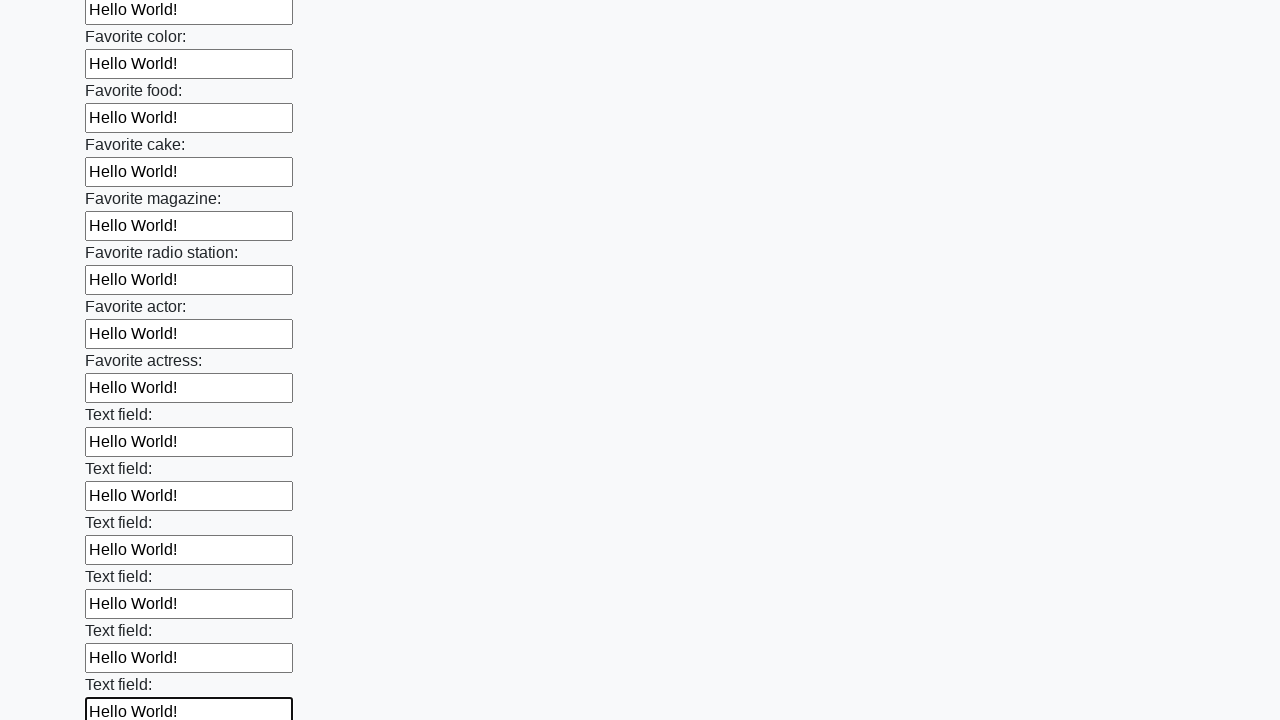

Filled an input field with 'Hello World!' on input >> nth=32
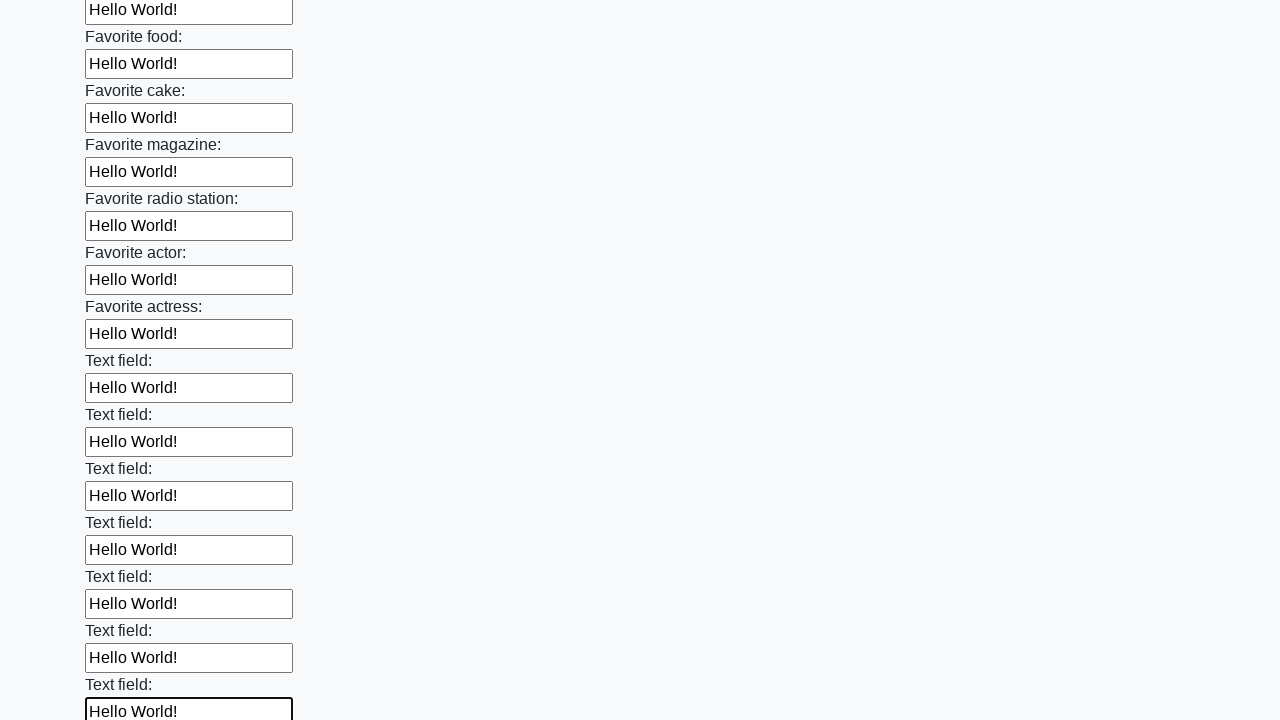

Filled an input field with 'Hello World!' on input >> nth=33
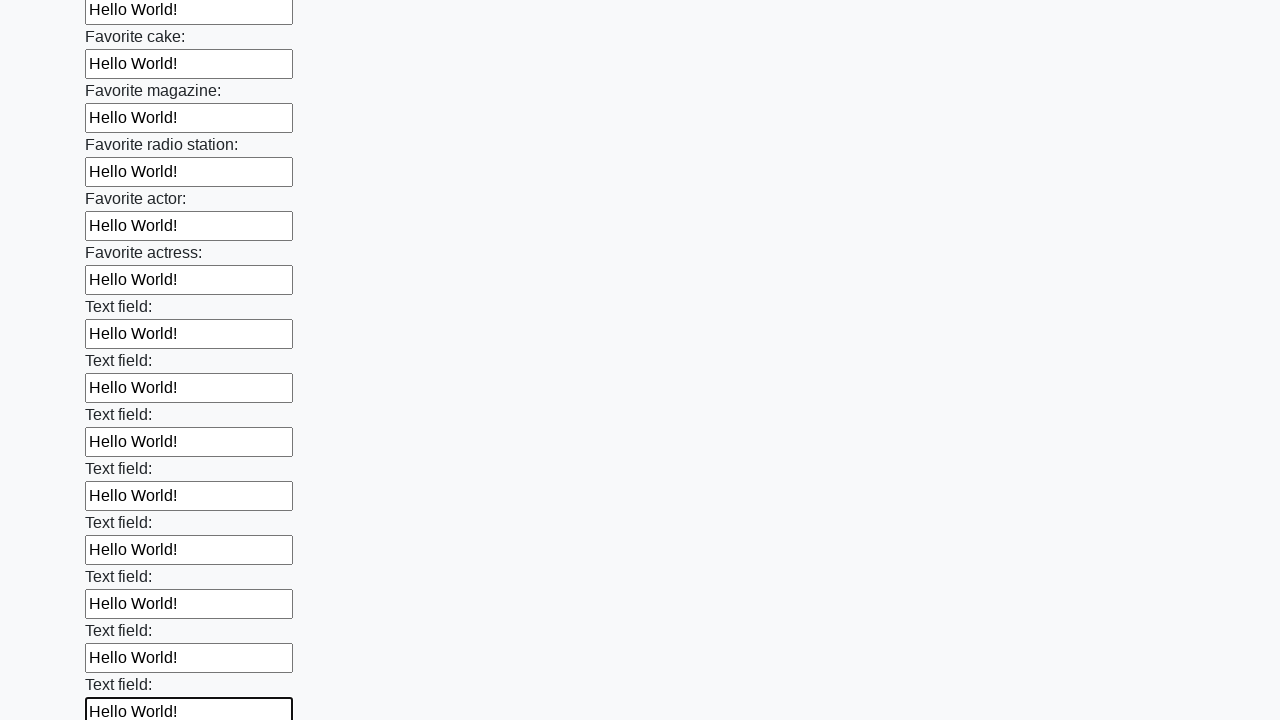

Filled an input field with 'Hello World!' on input >> nth=34
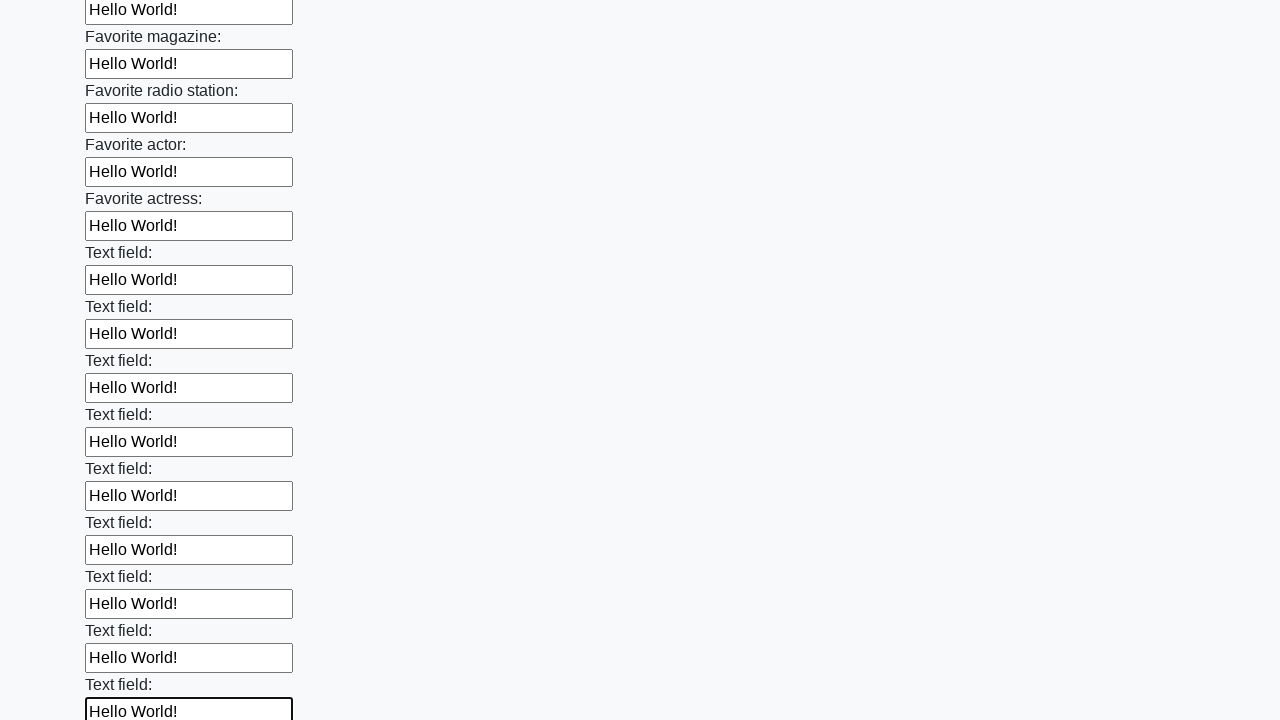

Filled an input field with 'Hello World!' on input >> nth=35
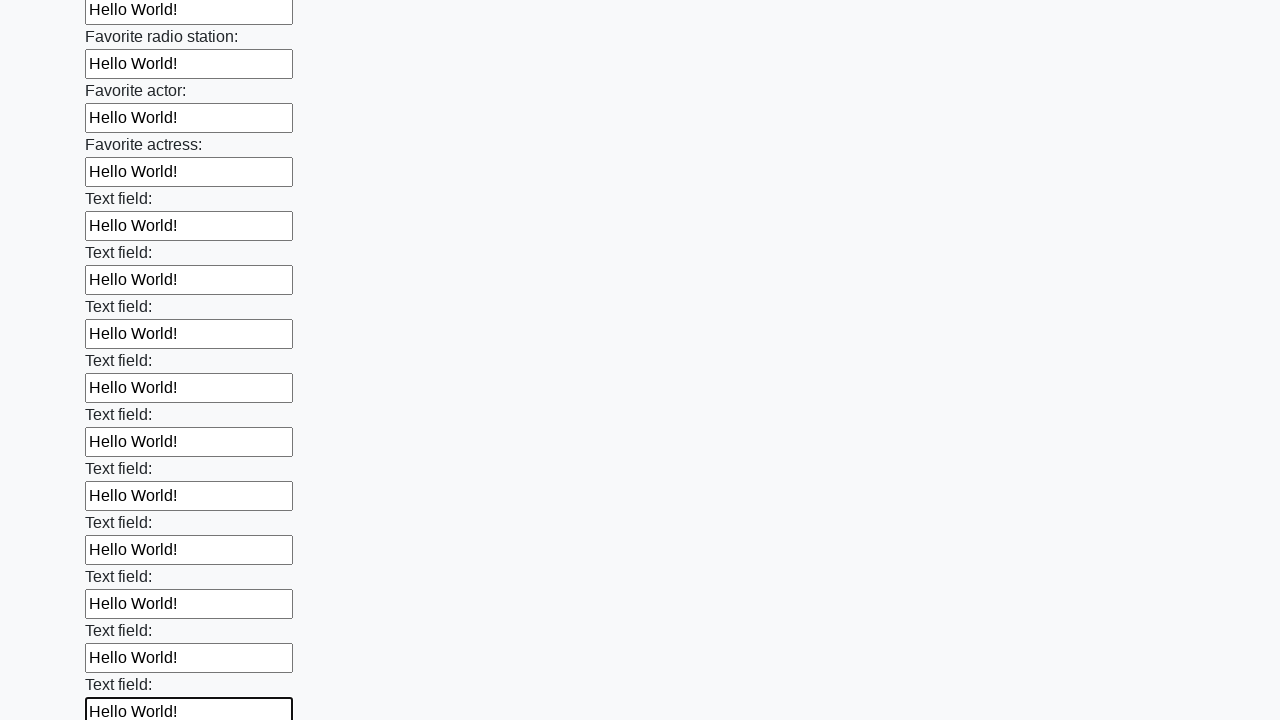

Filled an input field with 'Hello World!' on input >> nth=36
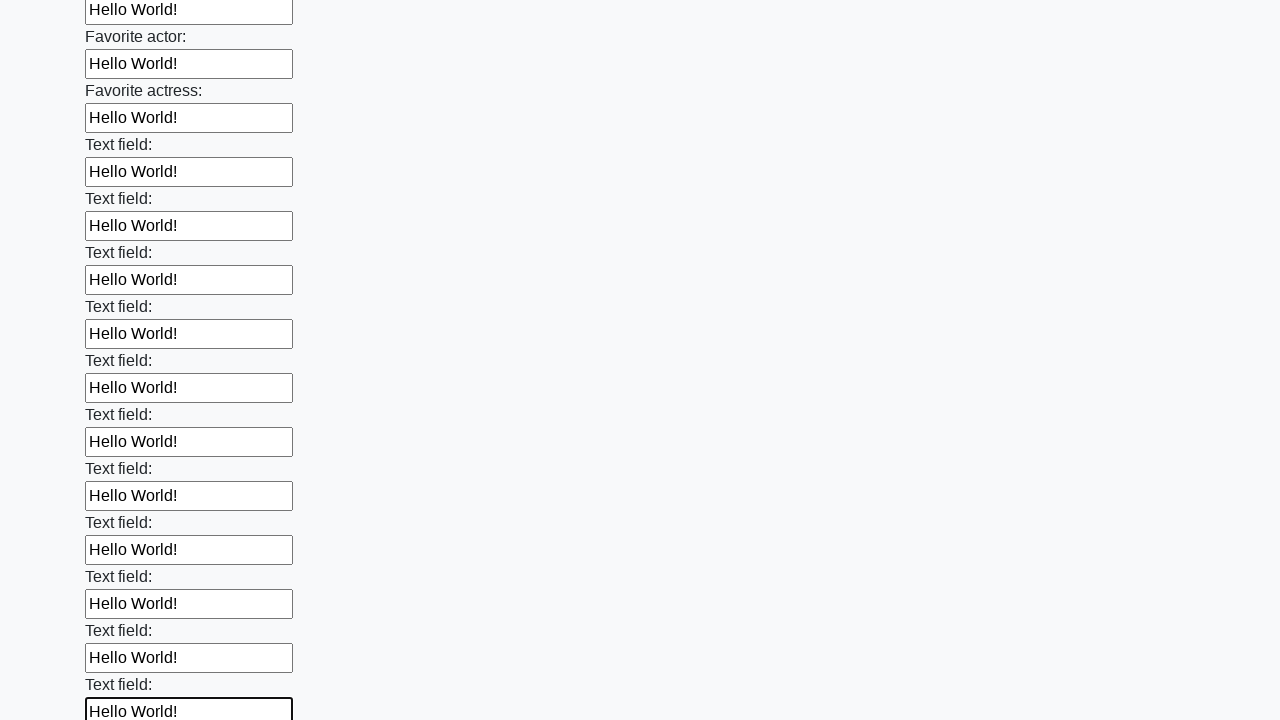

Filled an input field with 'Hello World!' on input >> nth=37
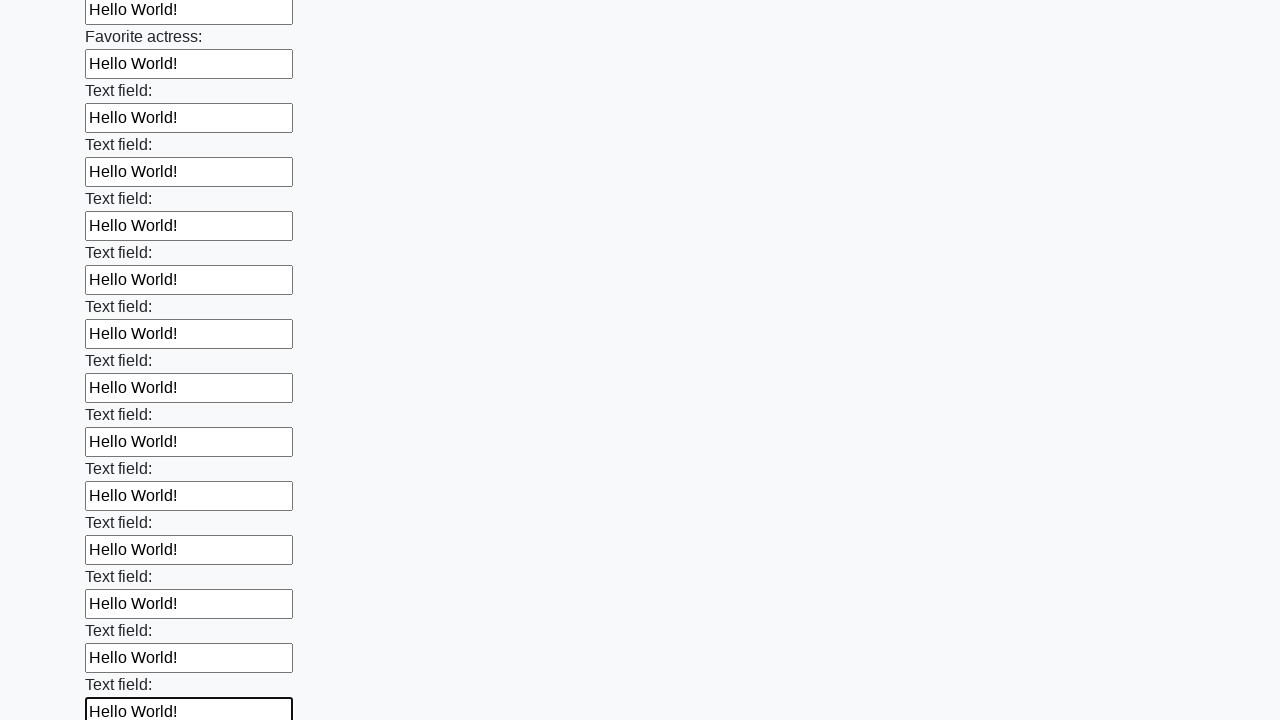

Filled an input field with 'Hello World!' on input >> nth=38
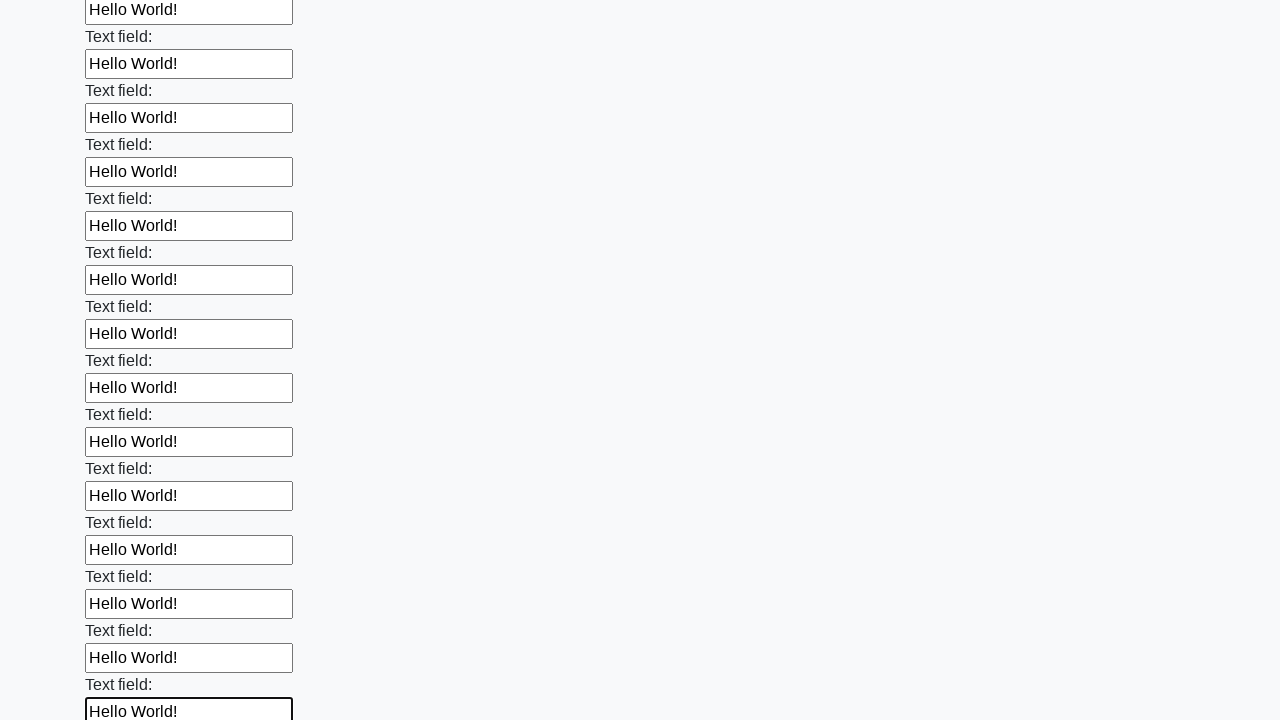

Filled an input field with 'Hello World!' on input >> nth=39
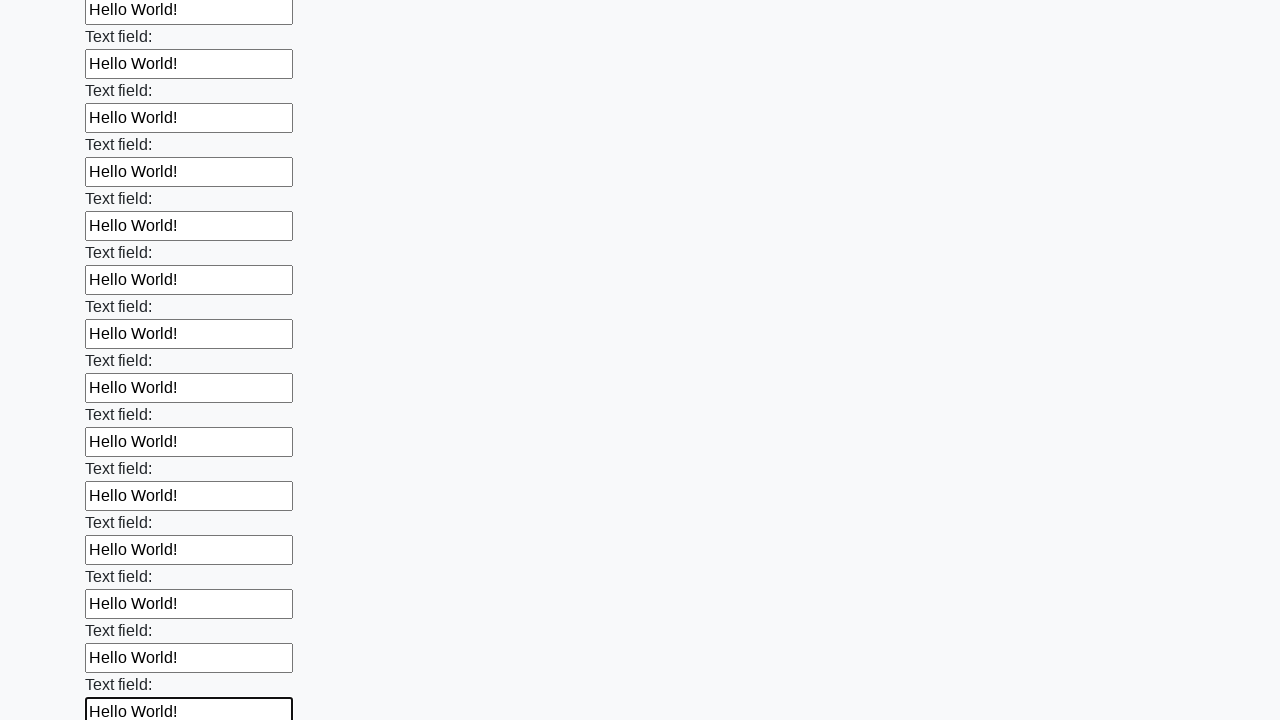

Filled an input field with 'Hello World!' on input >> nth=40
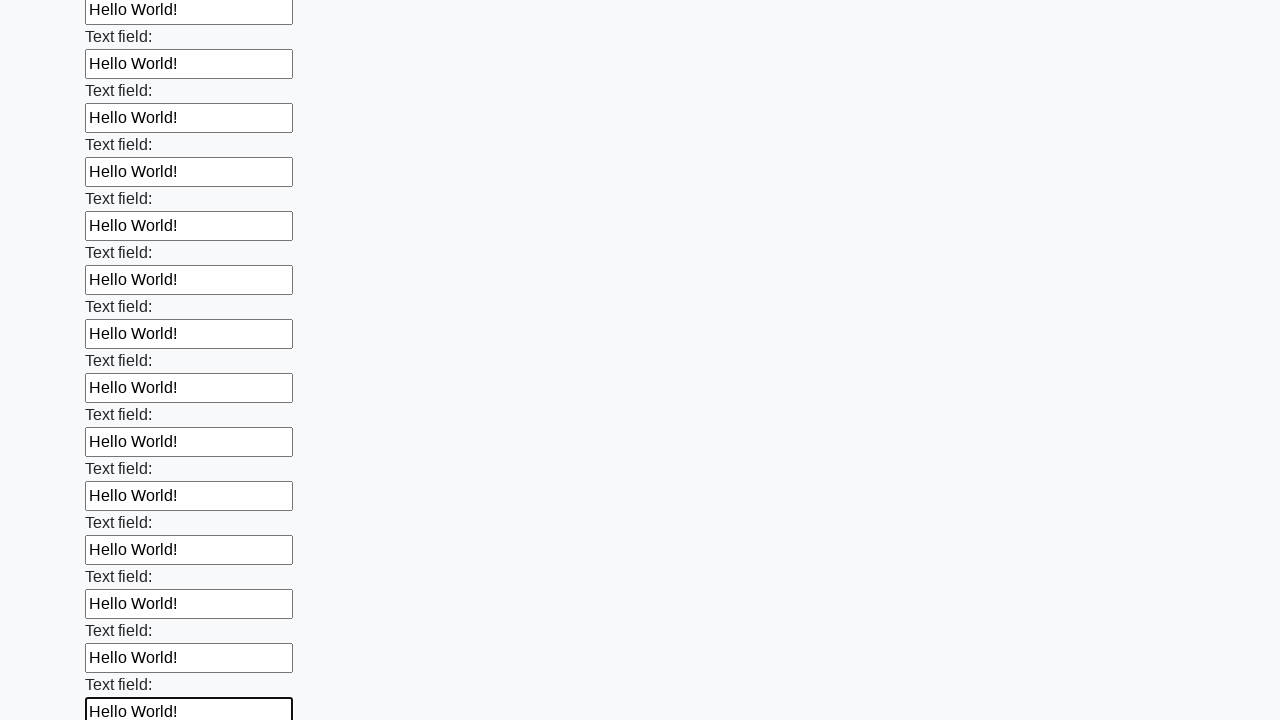

Filled an input field with 'Hello World!' on input >> nth=41
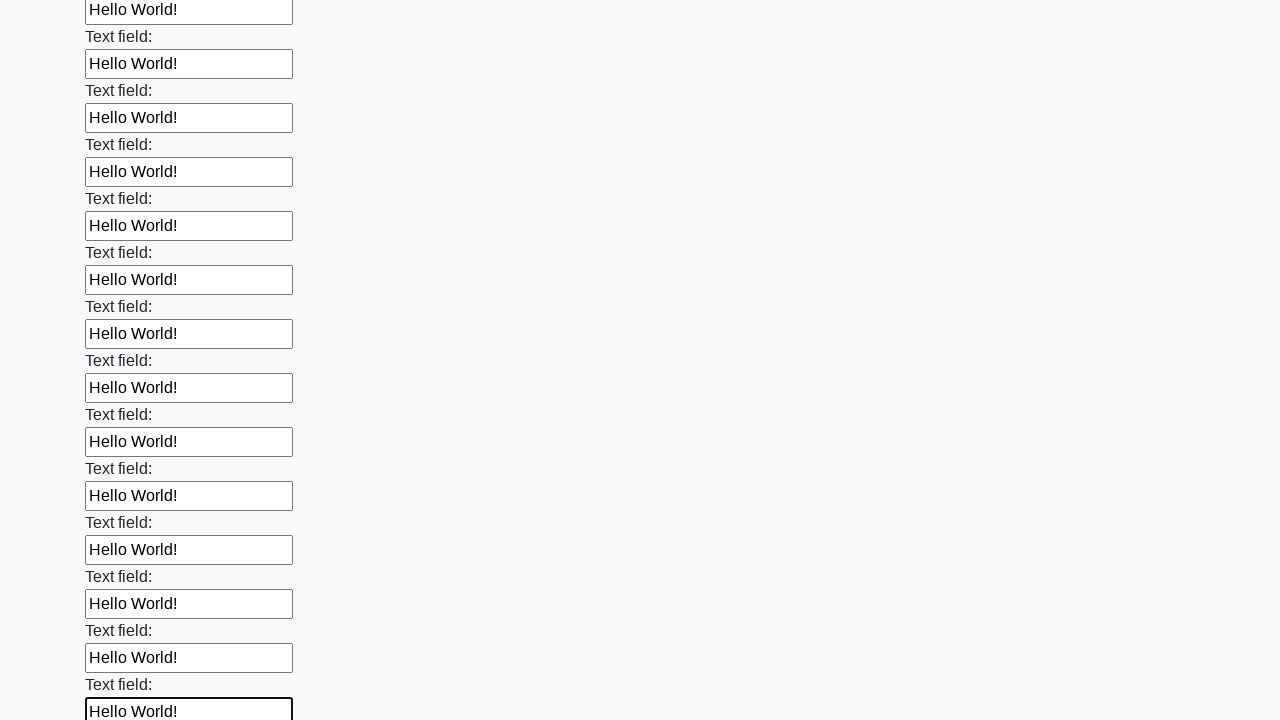

Filled an input field with 'Hello World!' on input >> nth=42
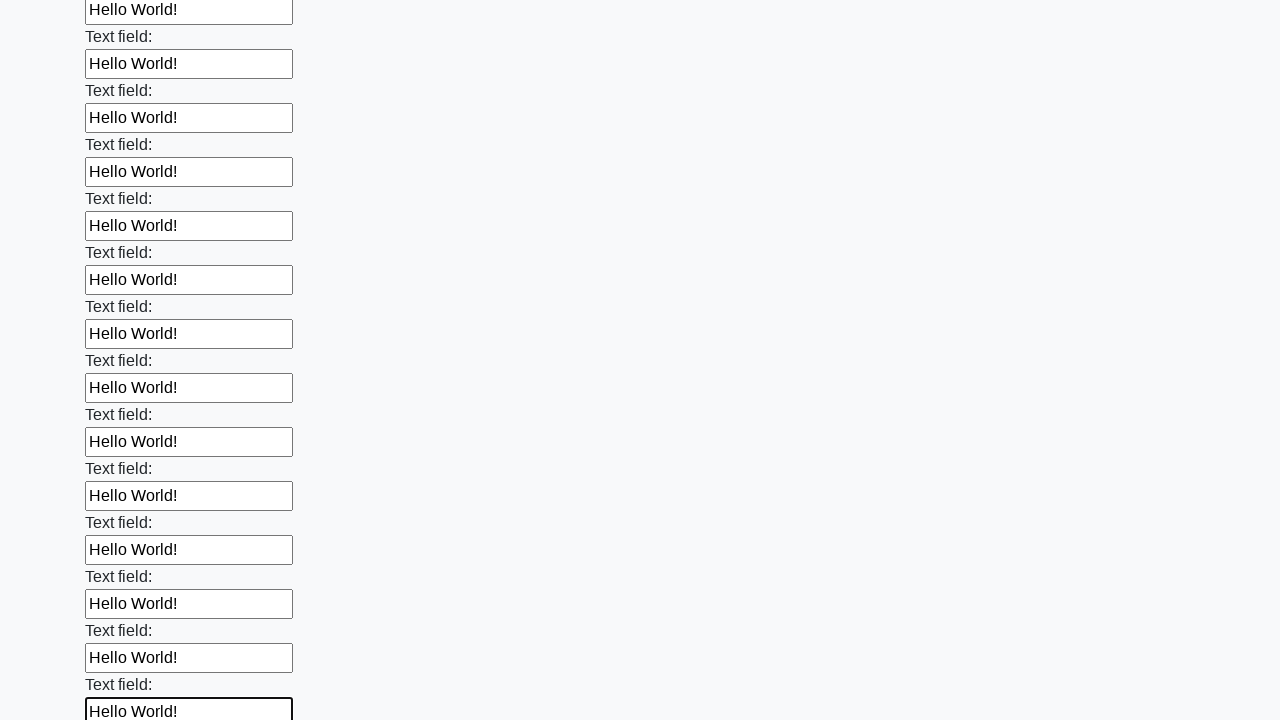

Filled an input field with 'Hello World!' on input >> nth=43
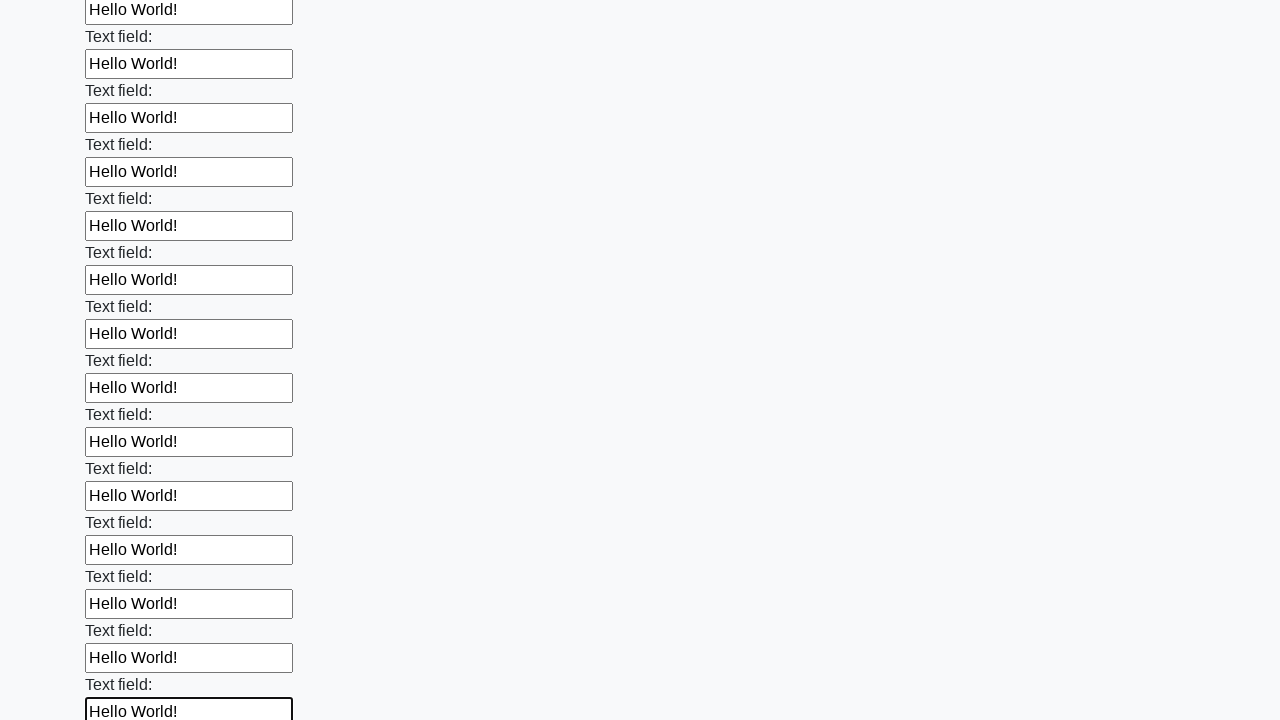

Filled an input field with 'Hello World!' on input >> nth=44
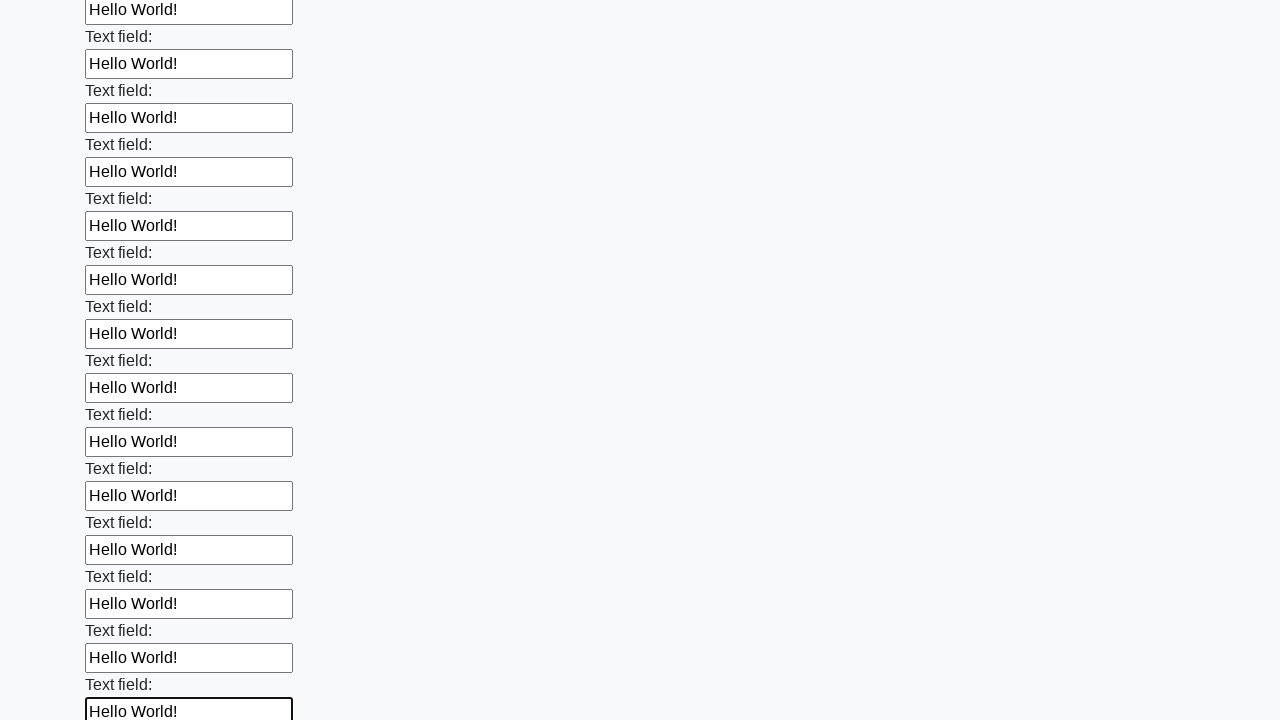

Filled an input field with 'Hello World!' on input >> nth=45
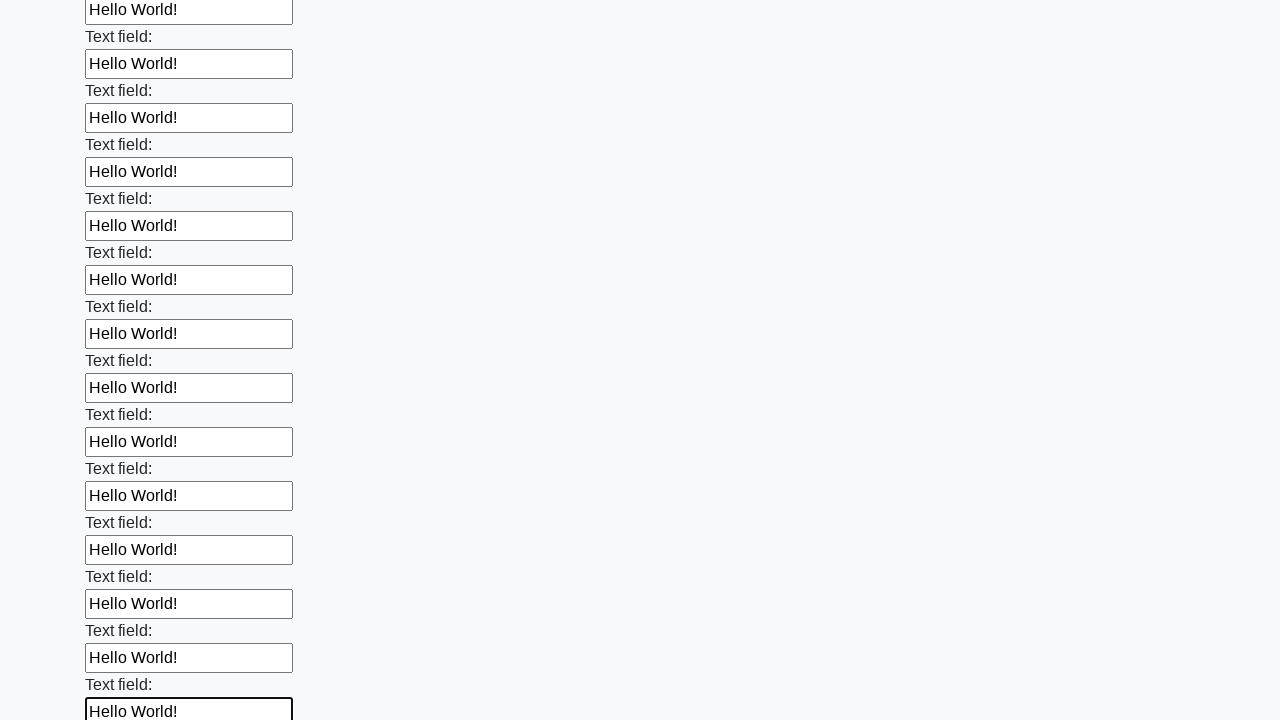

Filled an input field with 'Hello World!' on input >> nth=46
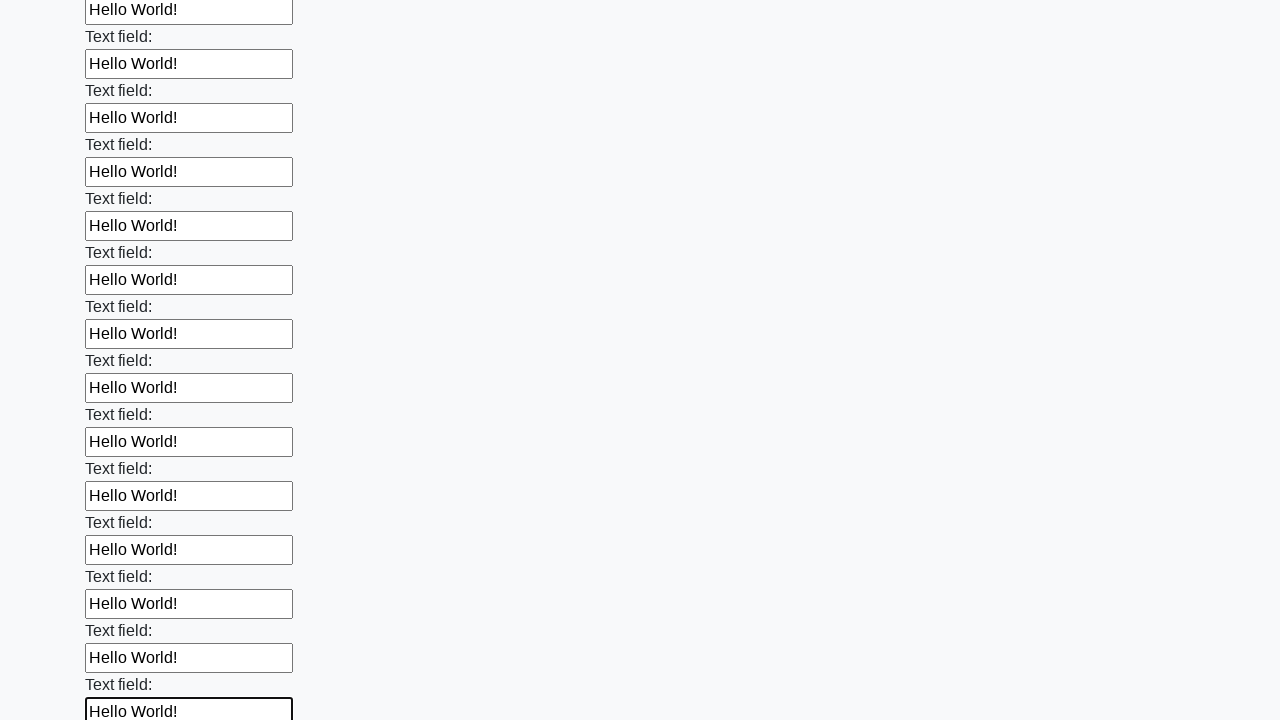

Filled an input field with 'Hello World!' on input >> nth=47
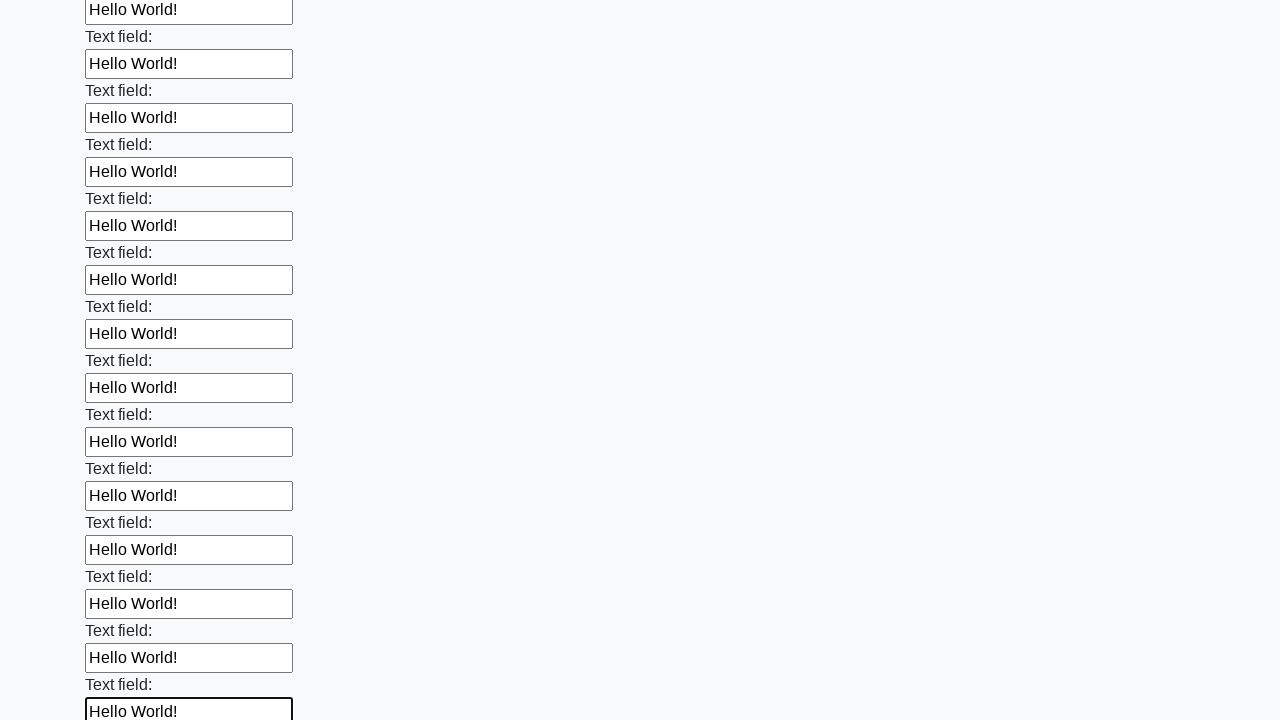

Filled an input field with 'Hello World!' on input >> nth=48
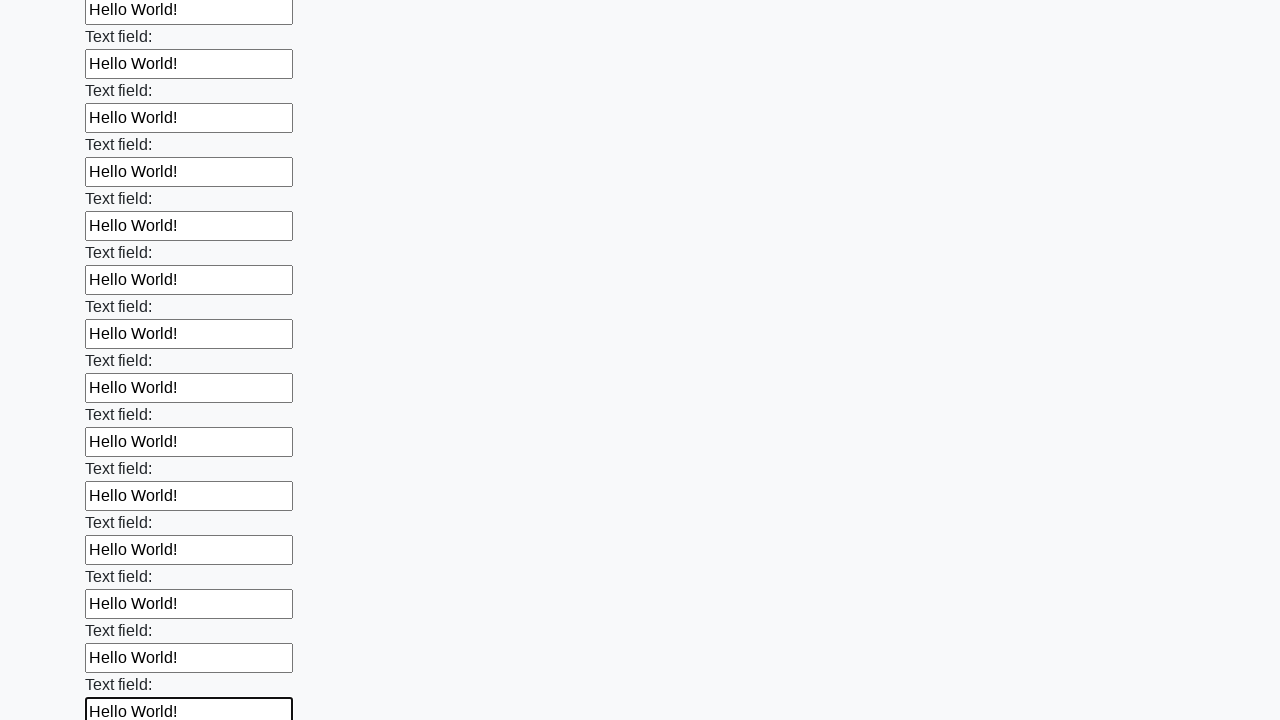

Filled an input field with 'Hello World!' on input >> nth=49
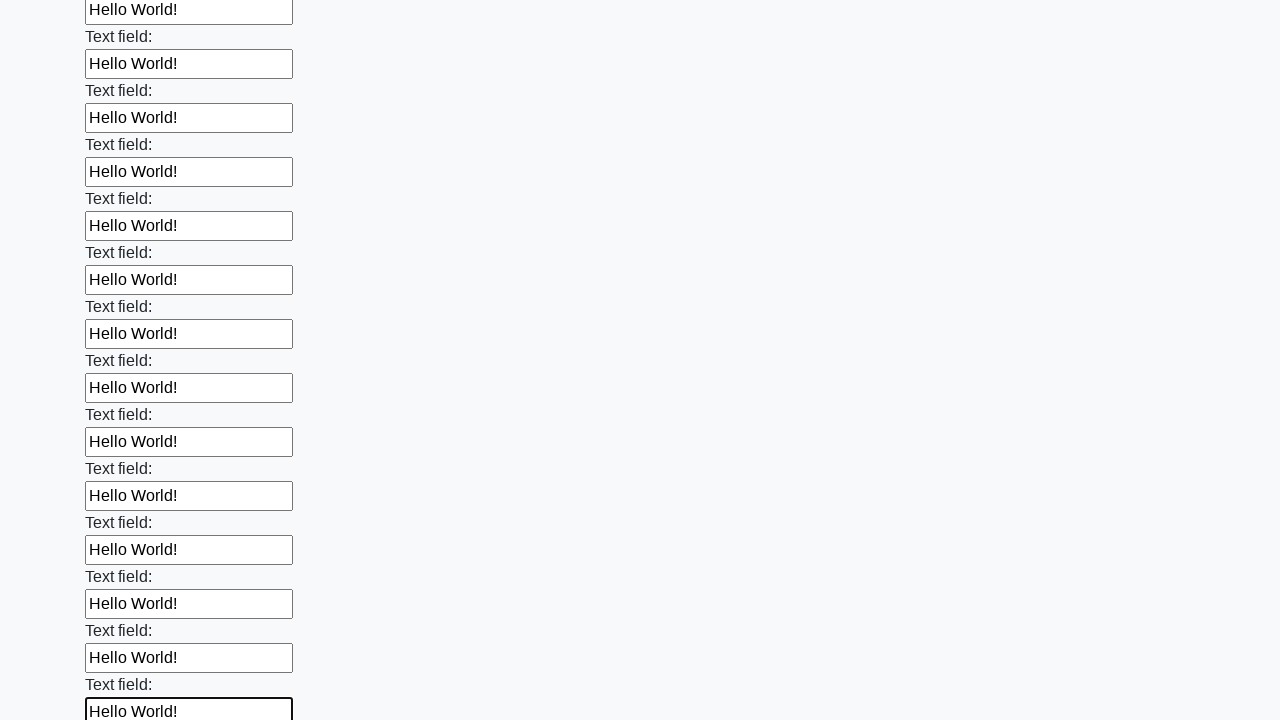

Filled an input field with 'Hello World!' on input >> nth=50
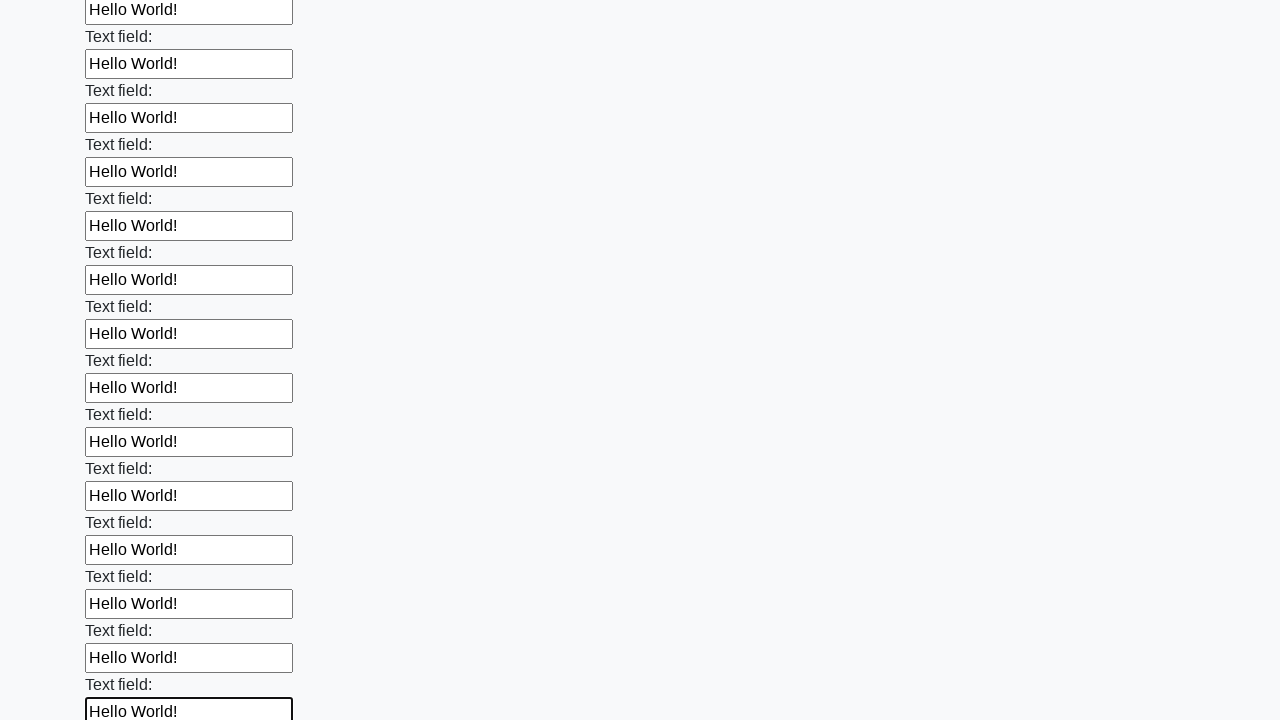

Filled an input field with 'Hello World!' on input >> nth=51
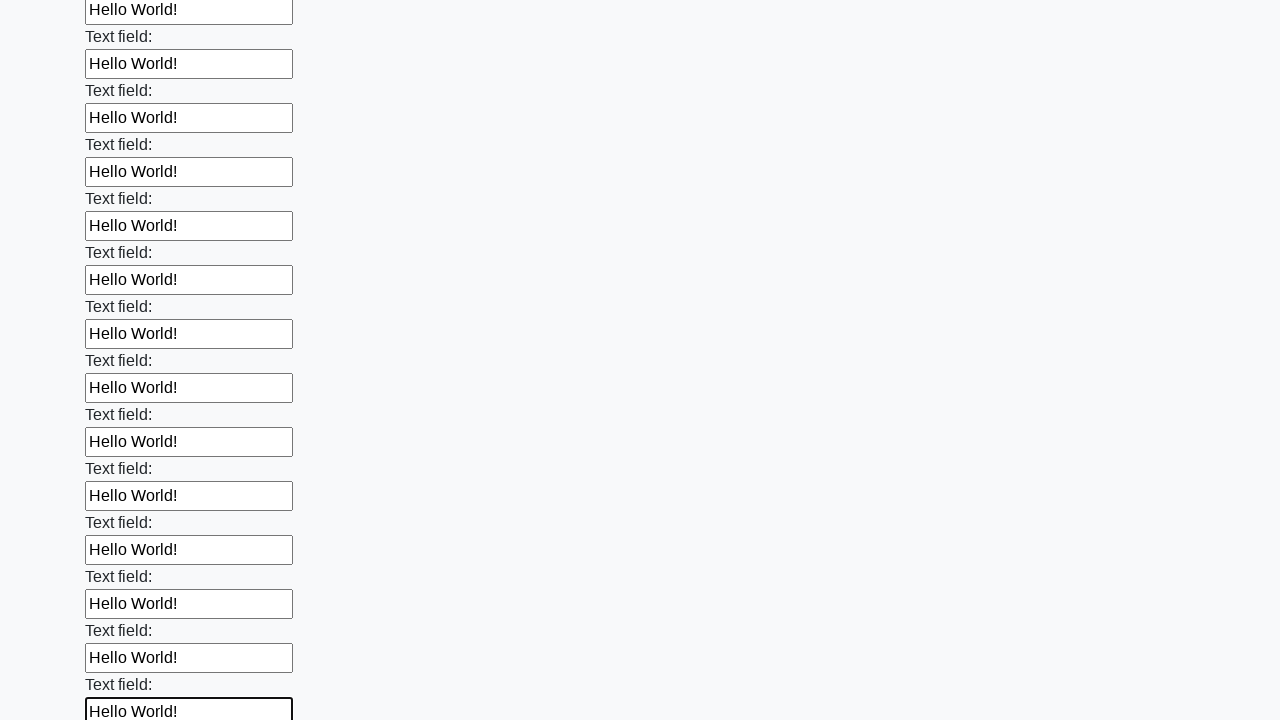

Filled an input field with 'Hello World!' on input >> nth=52
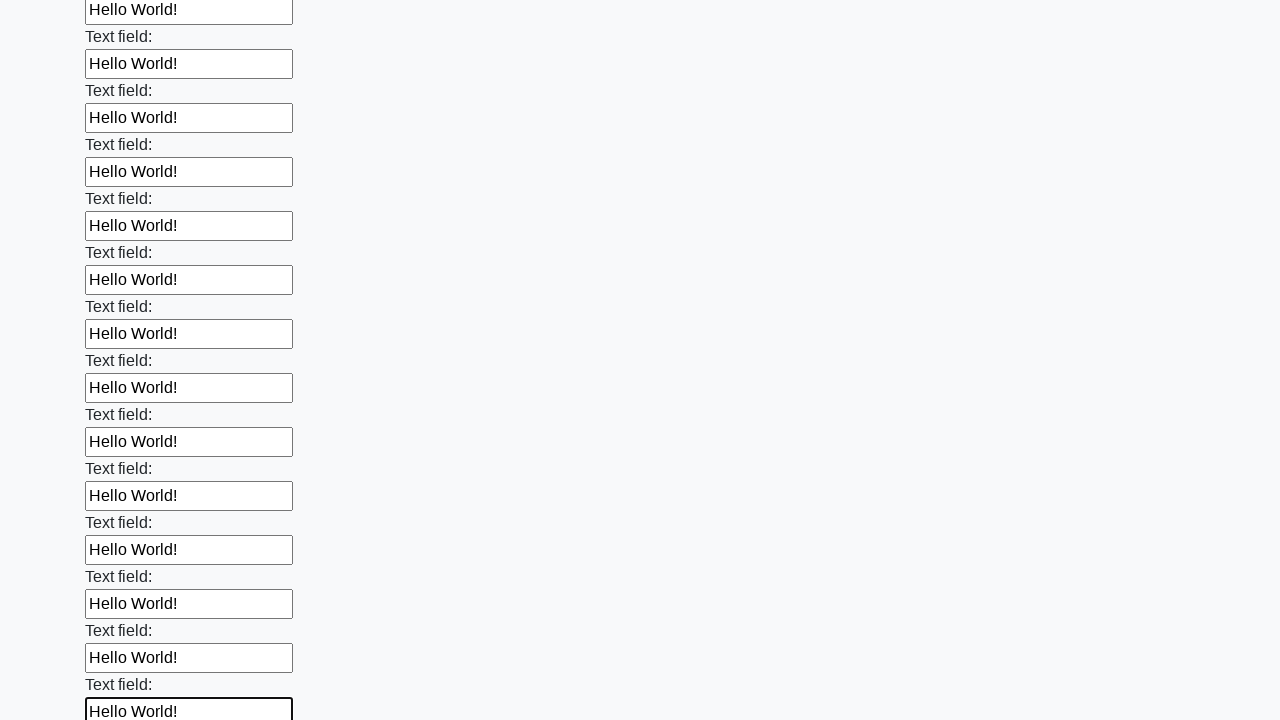

Filled an input field with 'Hello World!' on input >> nth=53
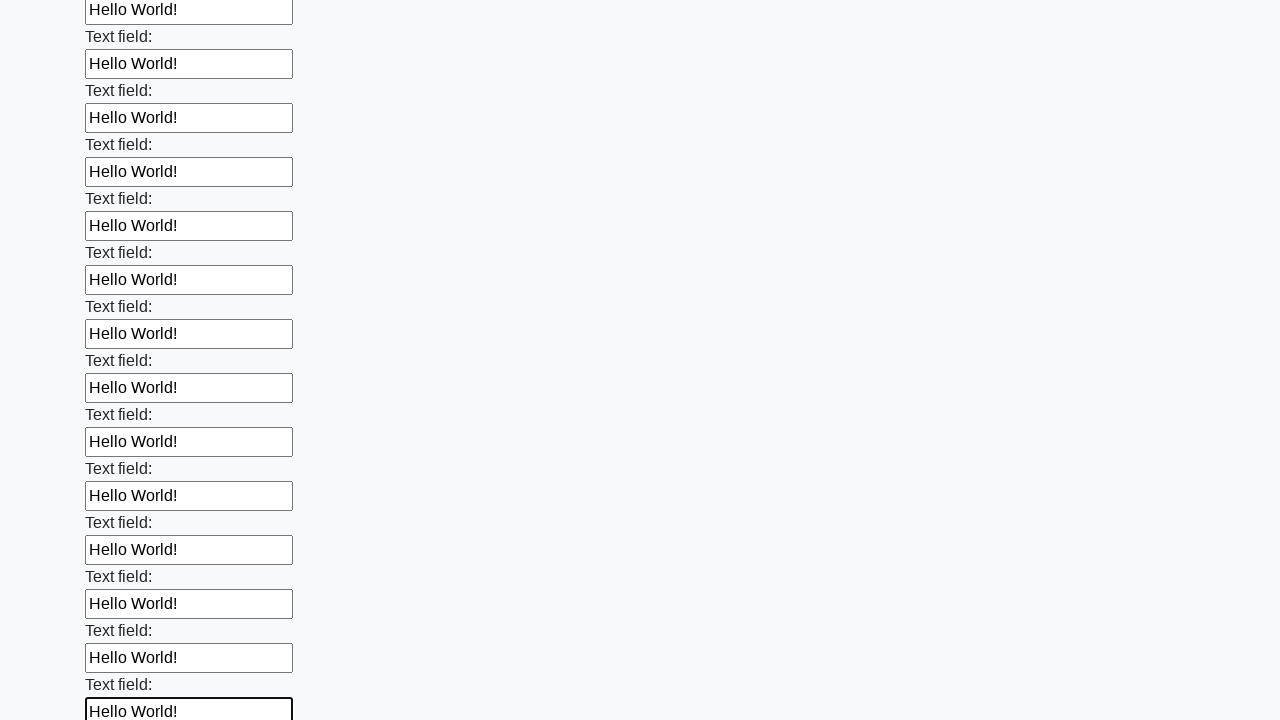

Filled an input field with 'Hello World!' on input >> nth=54
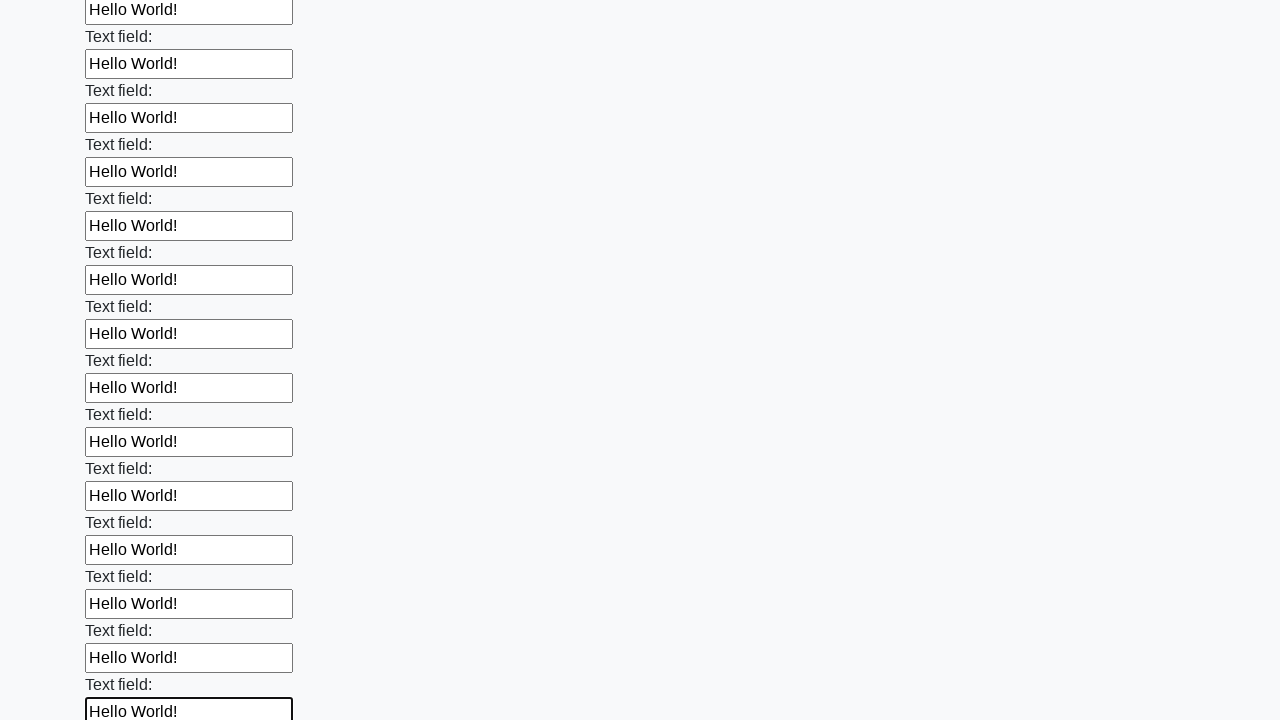

Filled an input field with 'Hello World!' on input >> nth=55
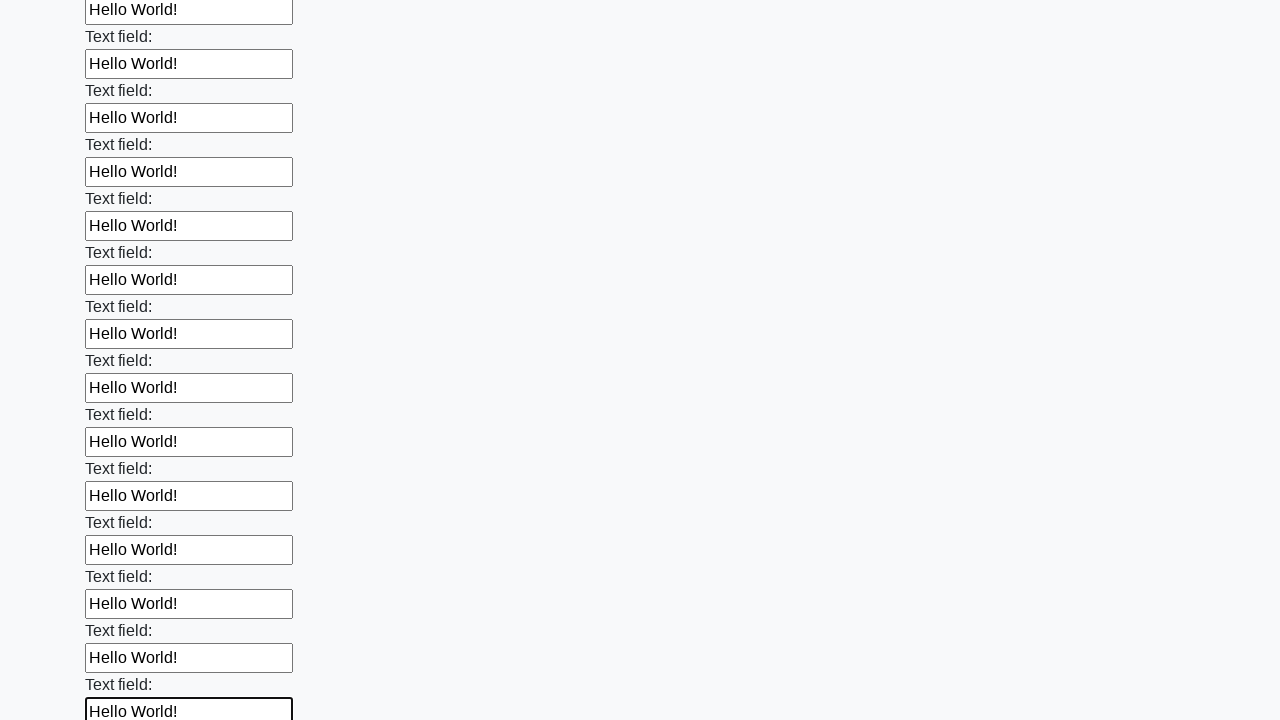

Filled an input field with 'Hello World!' on input >> nth=56
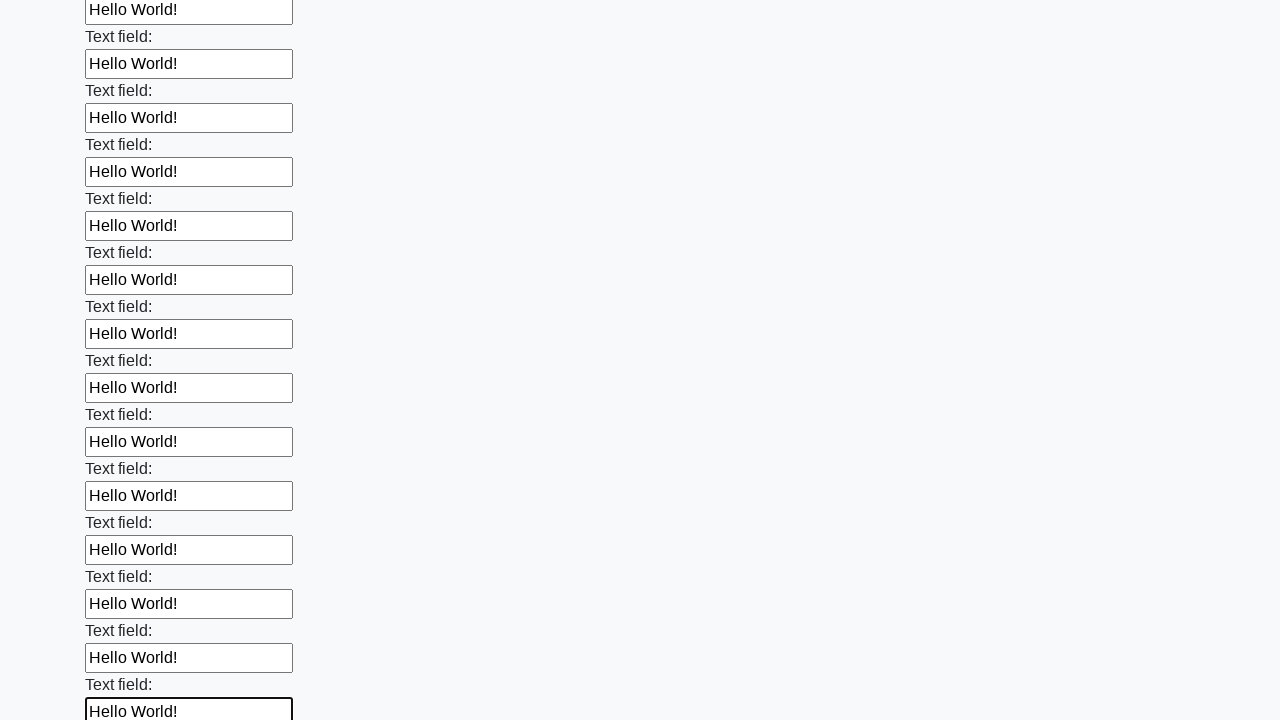

Filled an input field with 'Hello World!' on input >> nth=57
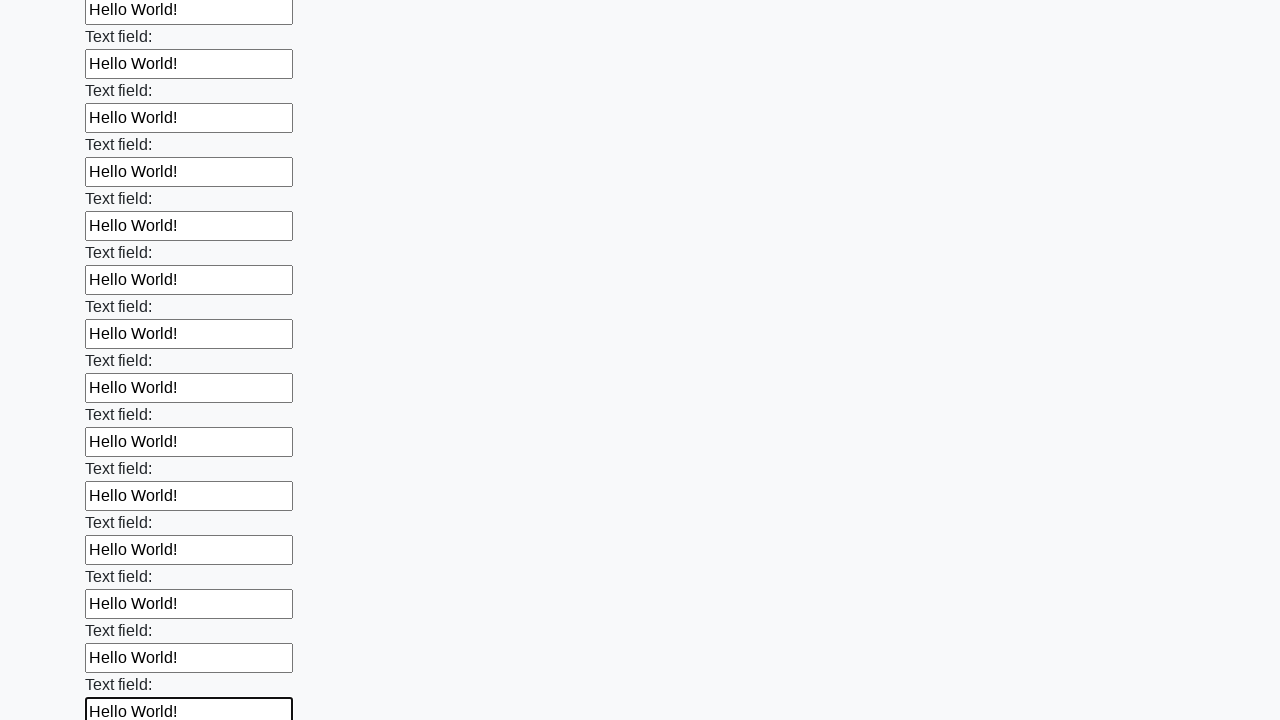

Filled an input field with 'Hello World!' on input >> nth=58
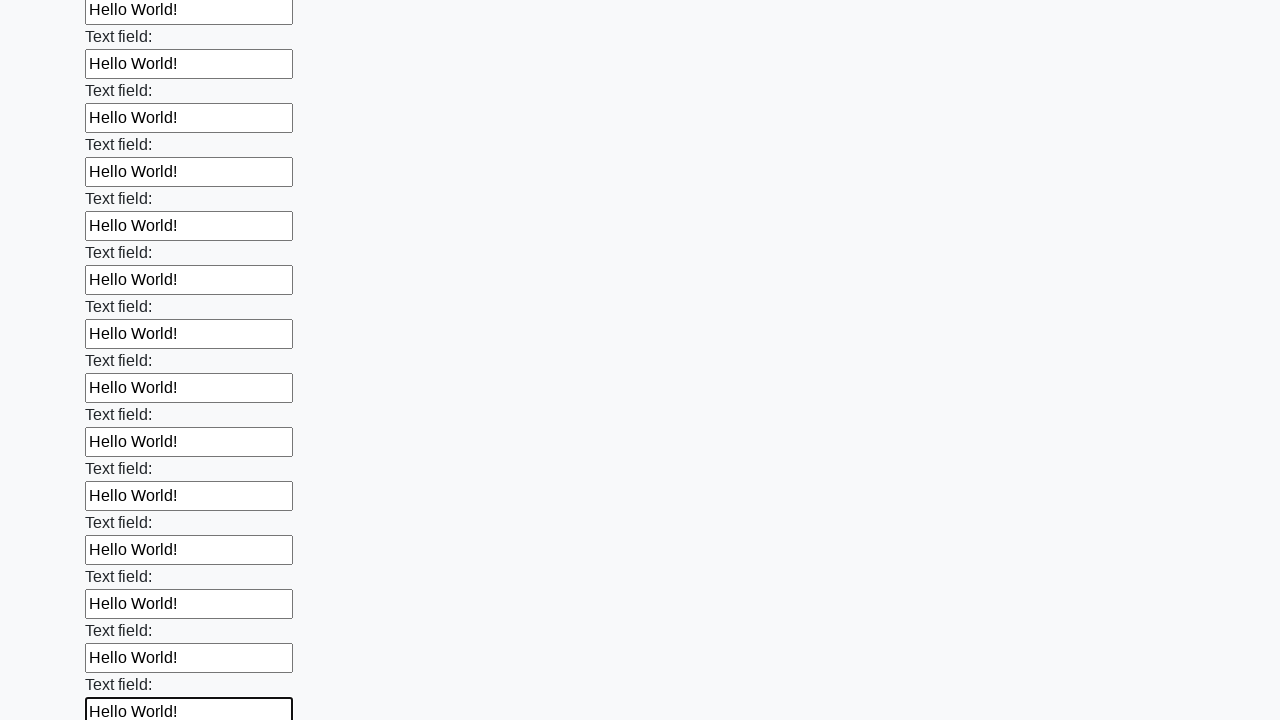

Filled an input field with 'Hello World!' on input >> nth=59
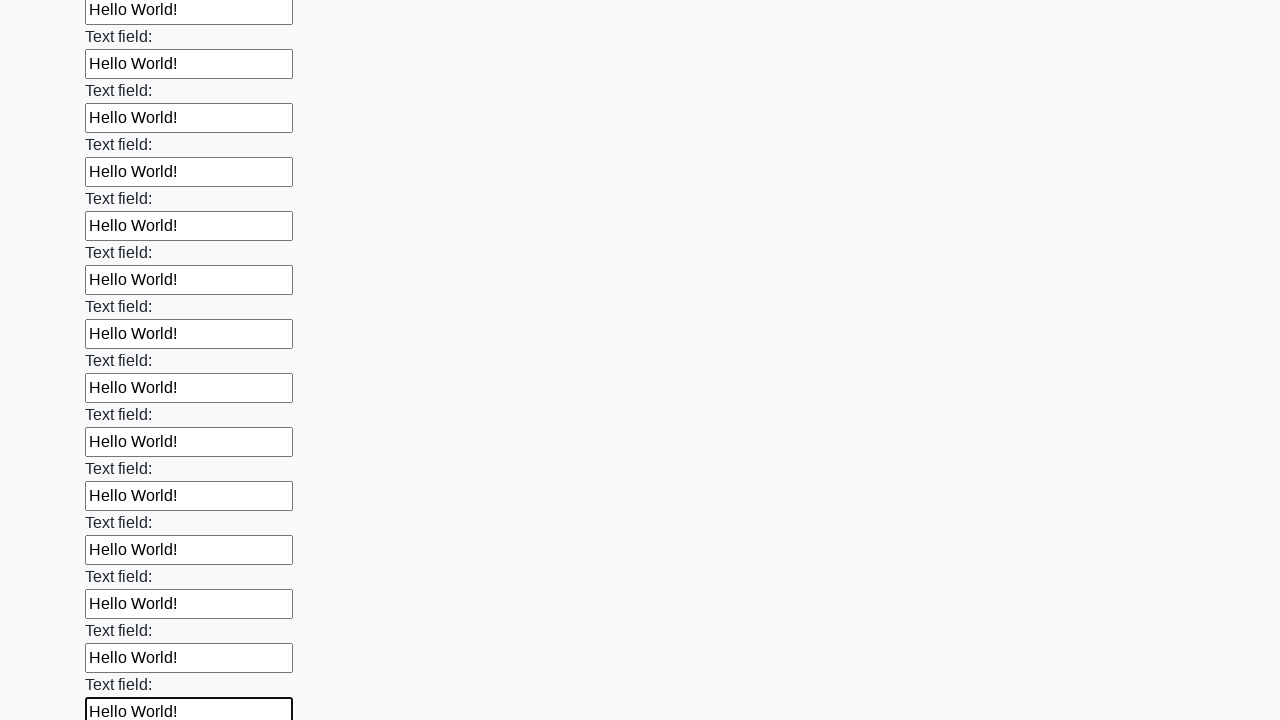

Filled an input field with 'Hello World!' on input >> nth=60
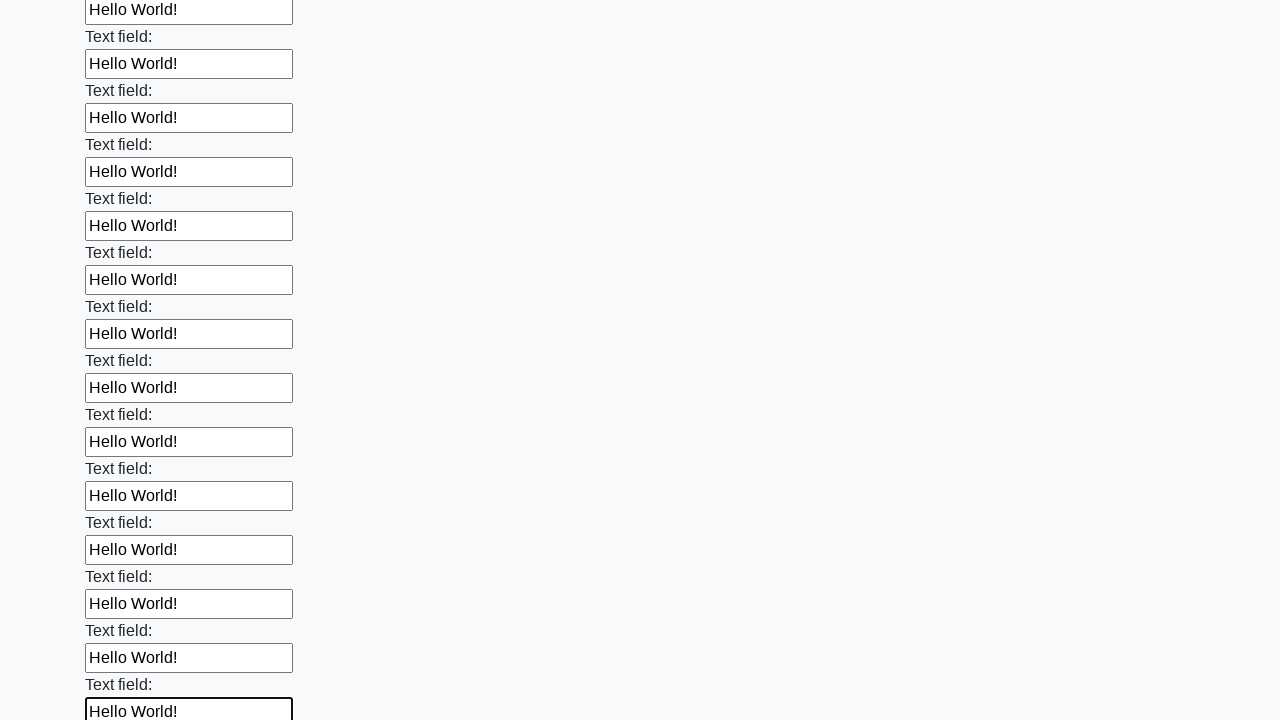

Filled an input field with 'Hello World!' on input >> nth=61
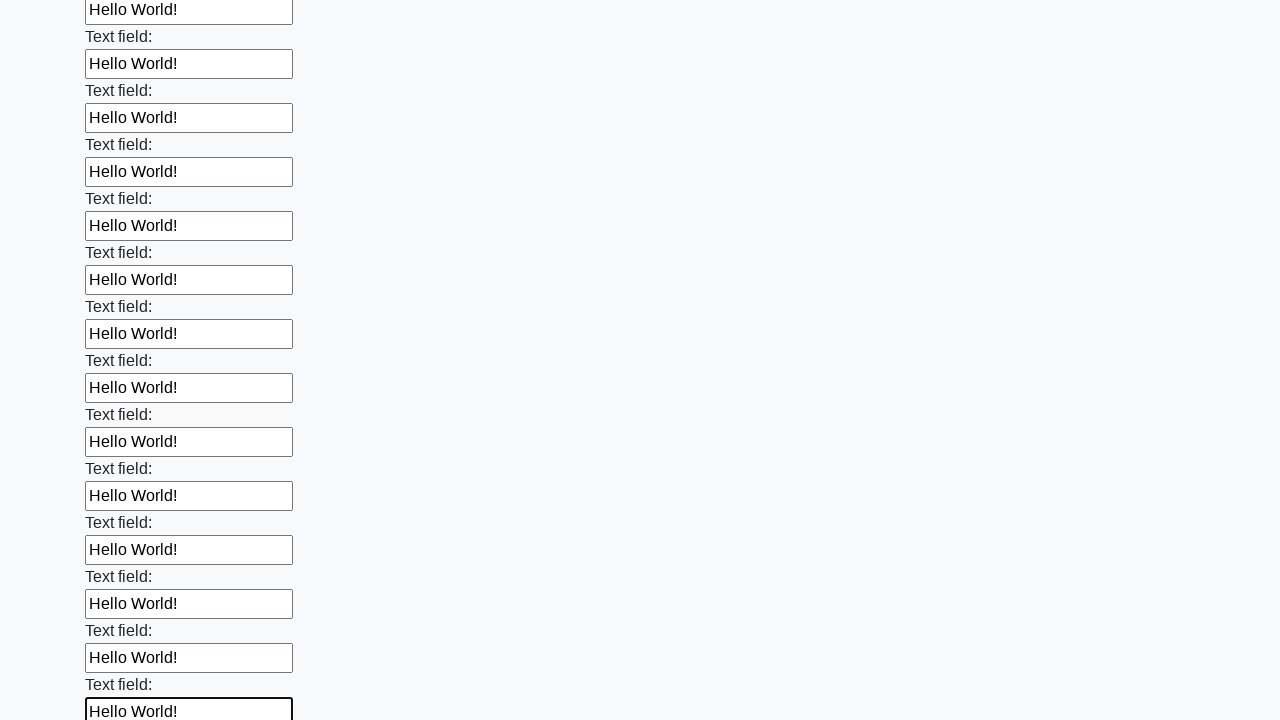

Filled an input field with 'Hello World!' on input >> nth=62
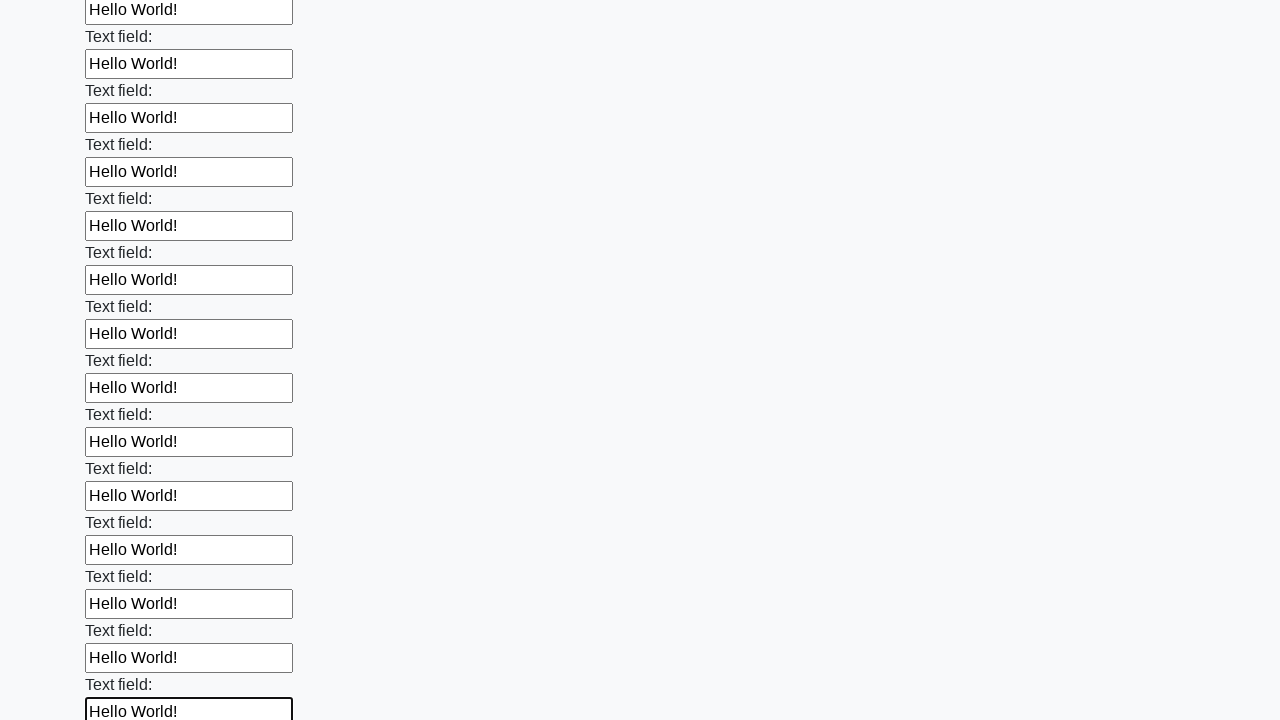

Filled an input field with 'Hello World!' on input >> nth=63
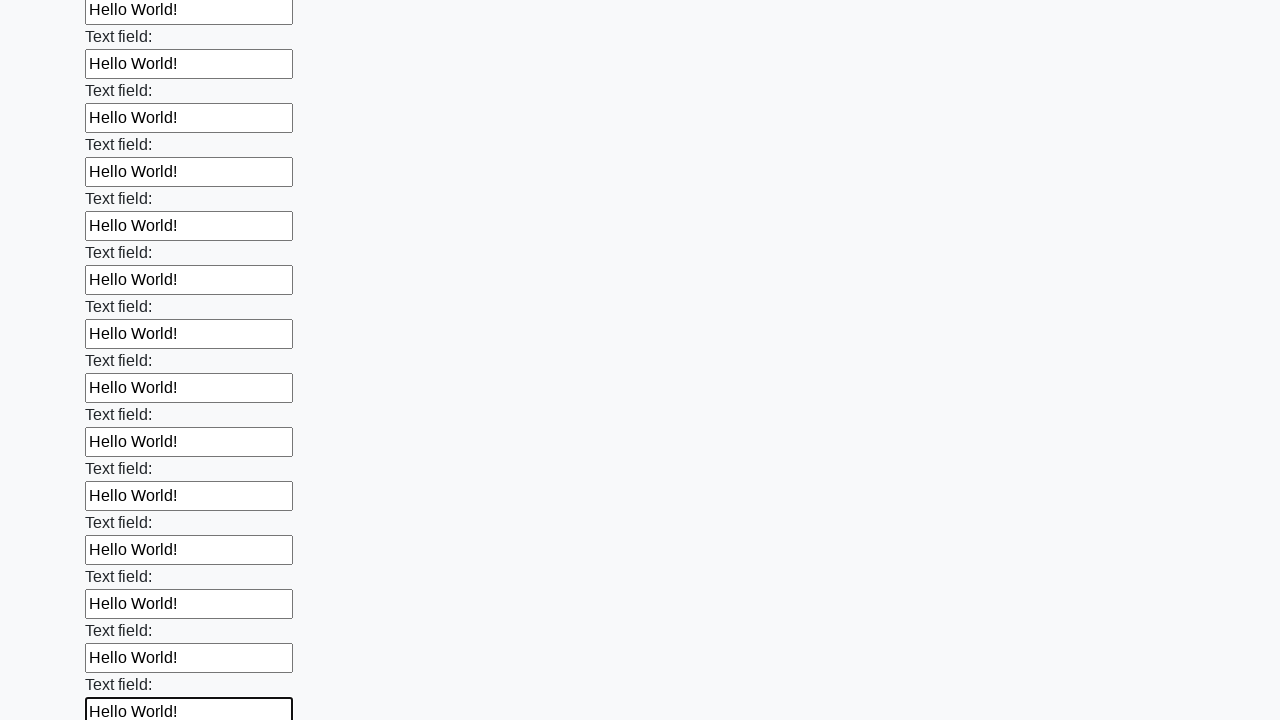

Filled an input field with 'Hello World!' on input >> nth=64
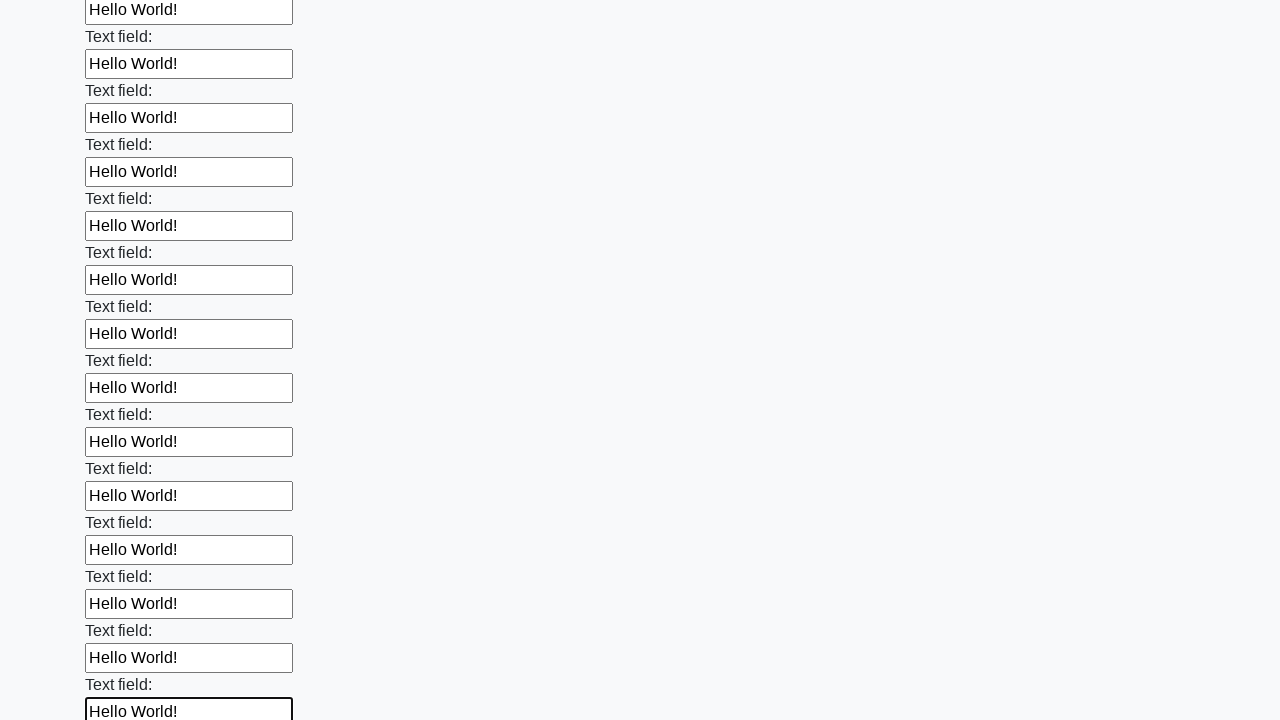

Filled an input field with 'Hello World!' on input >> nth=65
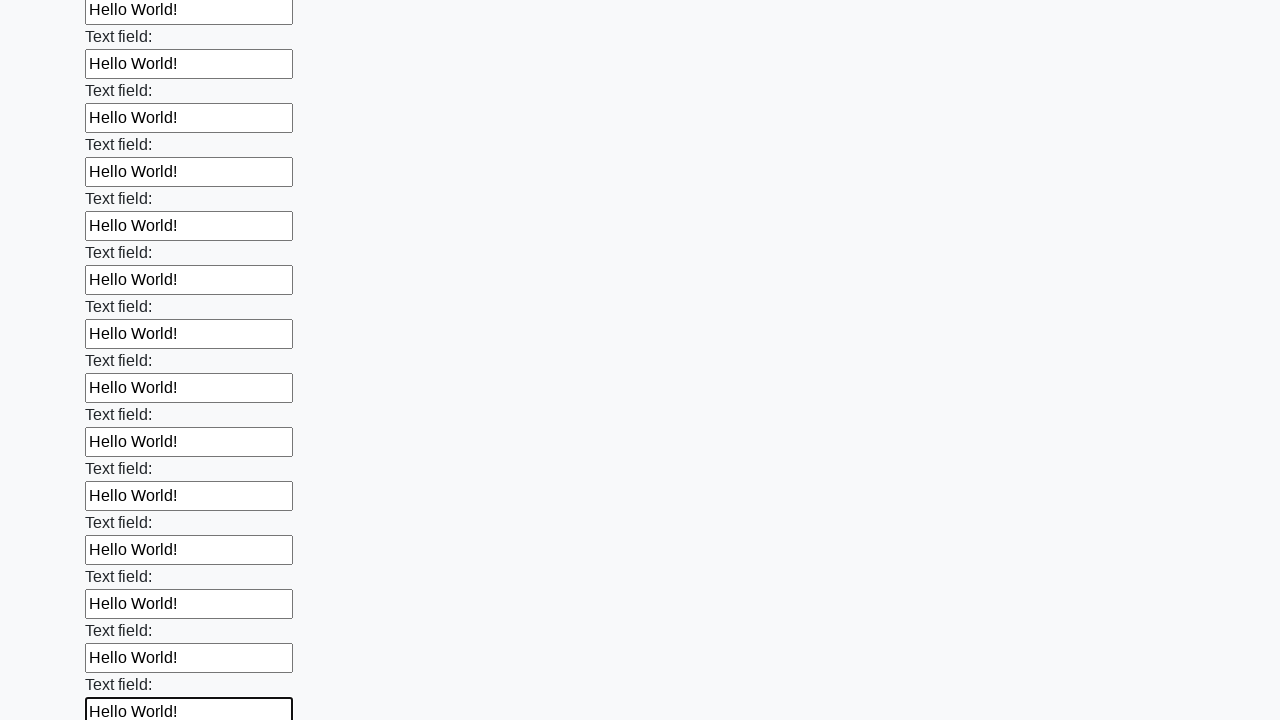

Filled an input field with 'Hello World!' on input >> nth=66
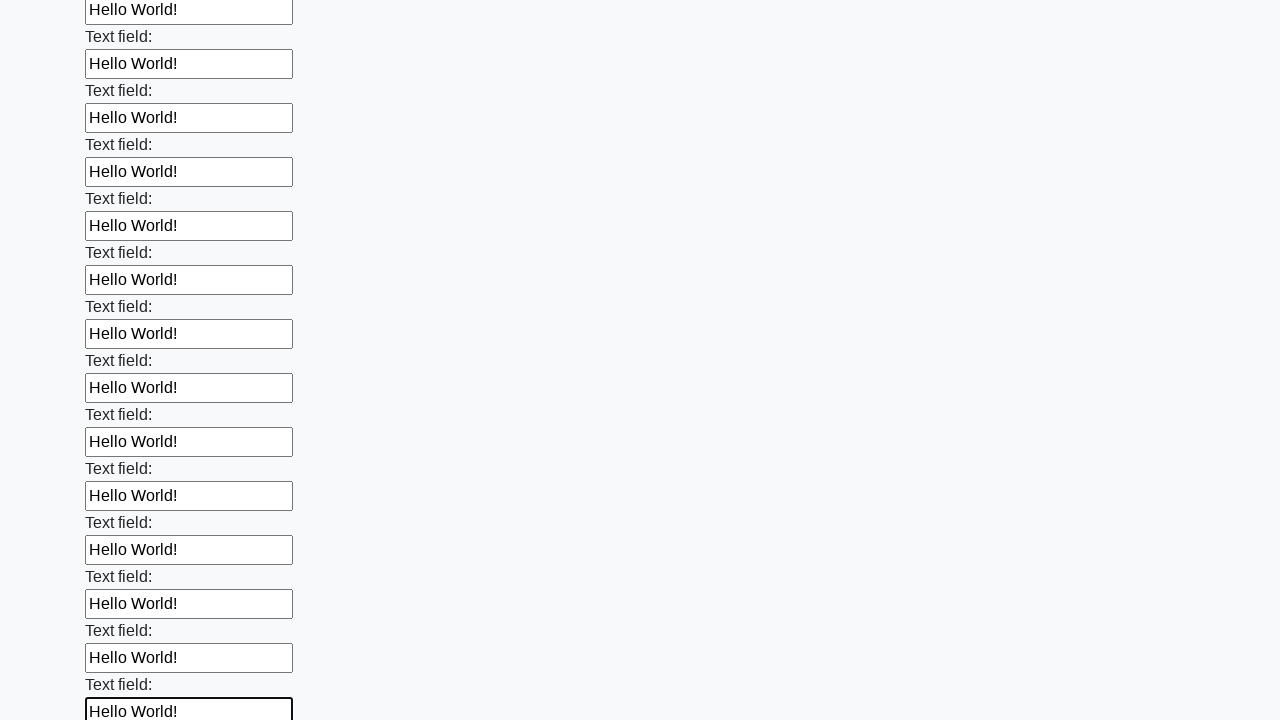

Filled an input field with 'Hello World!' on input >> nth=67
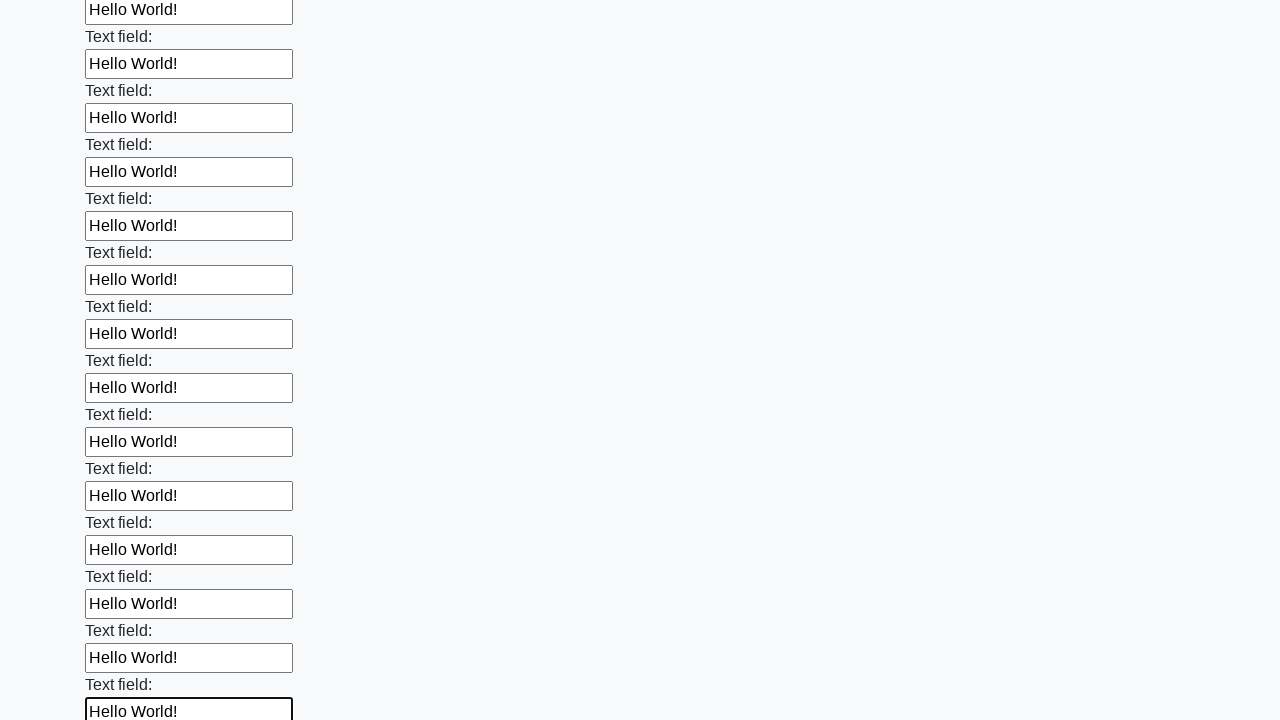

Filled an input field with 'Hello World!' on input >> nth=68
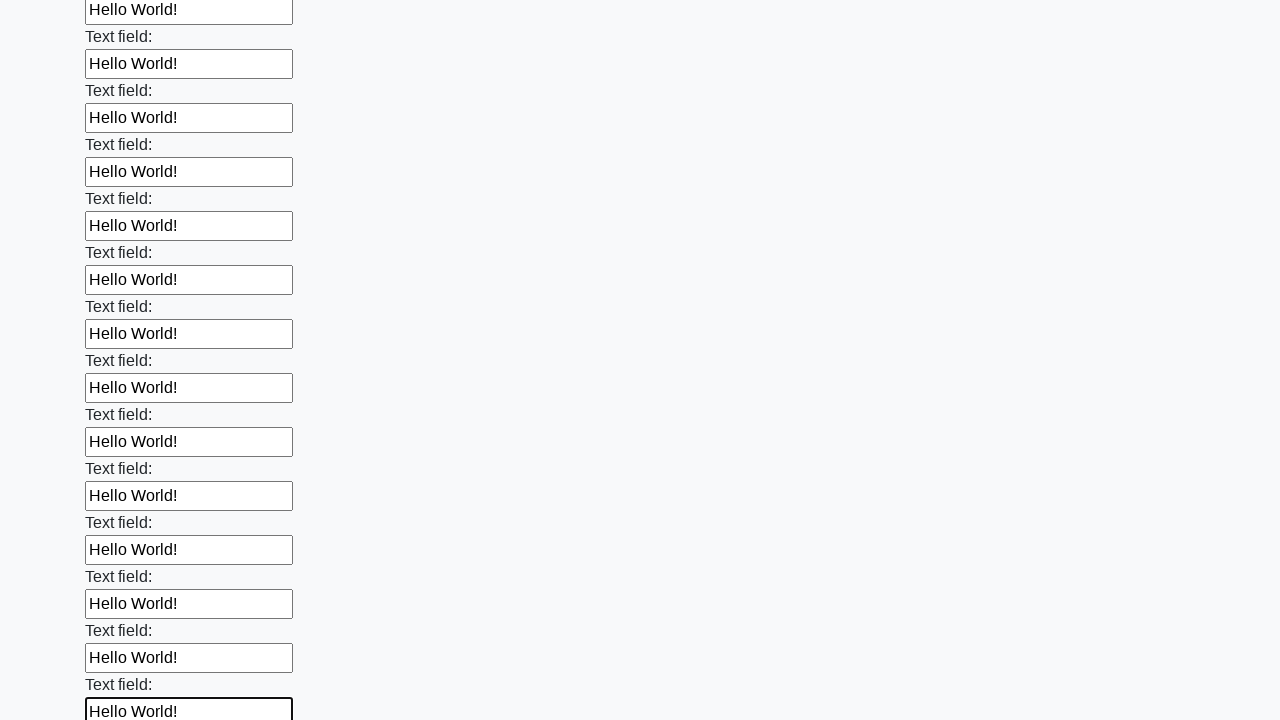

Filled an input field with 'Hello World!' on input >> nth=69
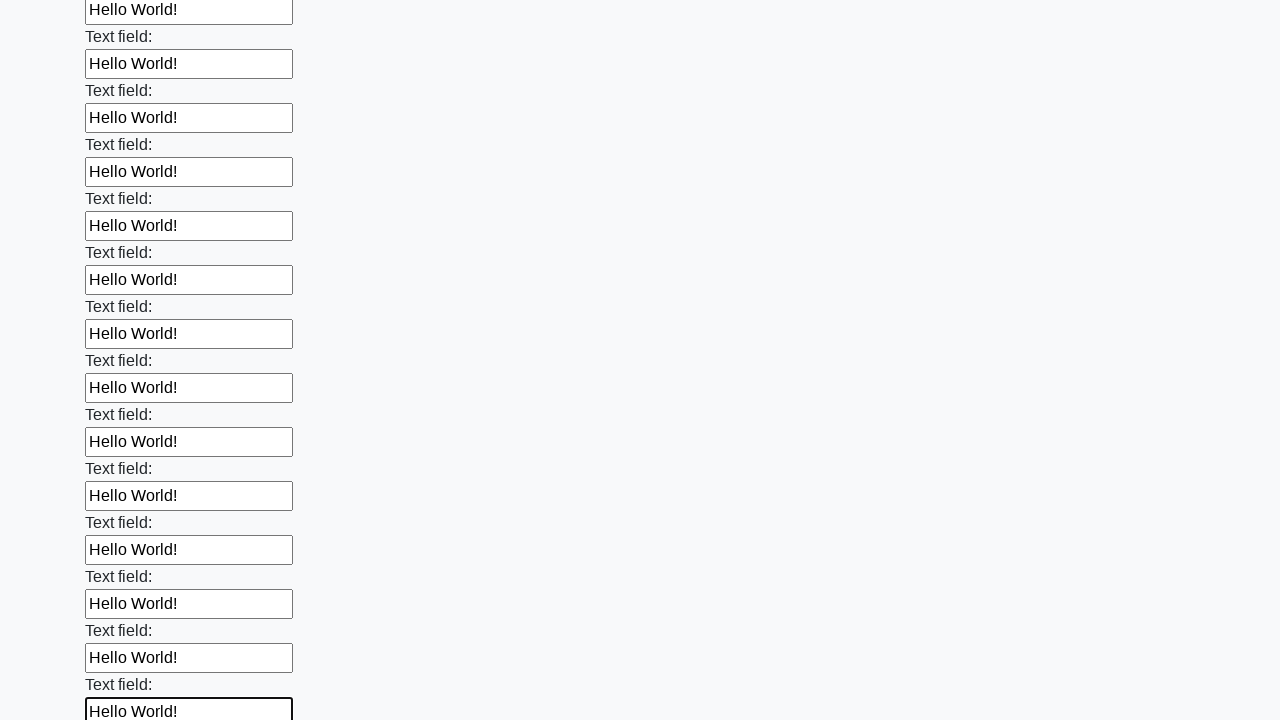

Filled an input field with 'Hello World!' on input >> nth=70
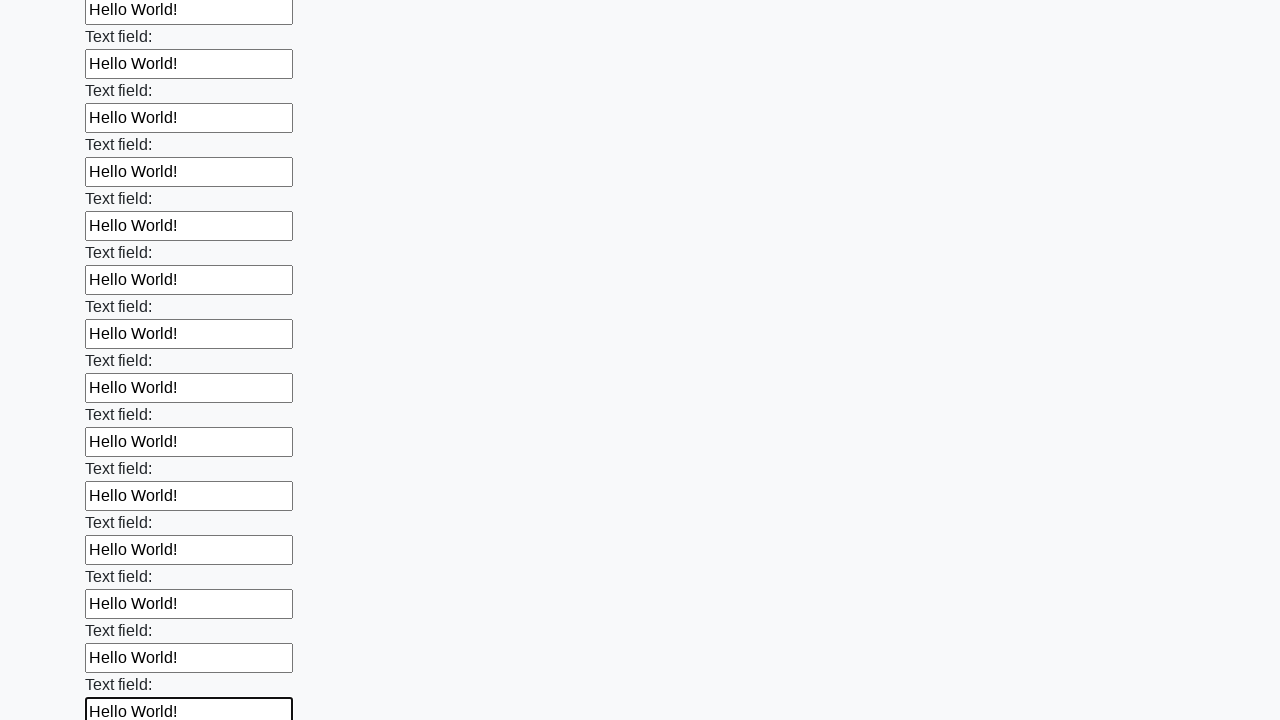

Filled an input field with 'Hello World!' on input >> nth=71
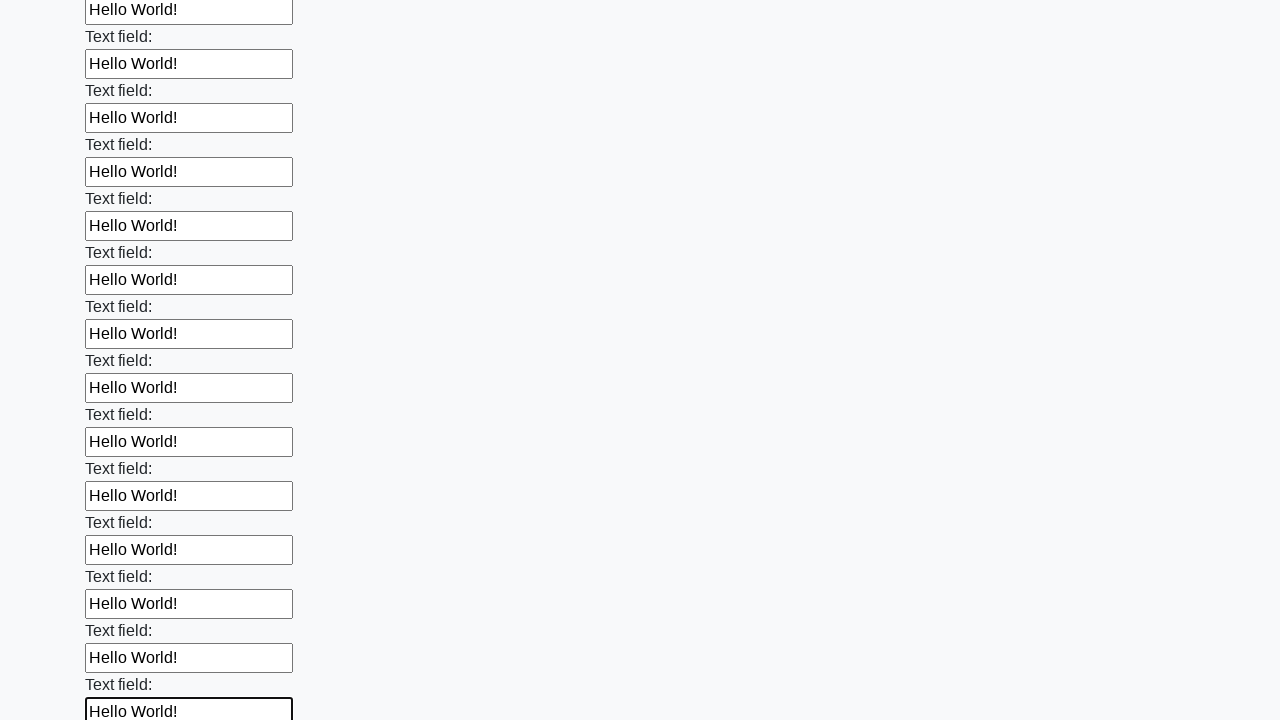

Filled an input field with 'Hello World!' on input >> nth=72
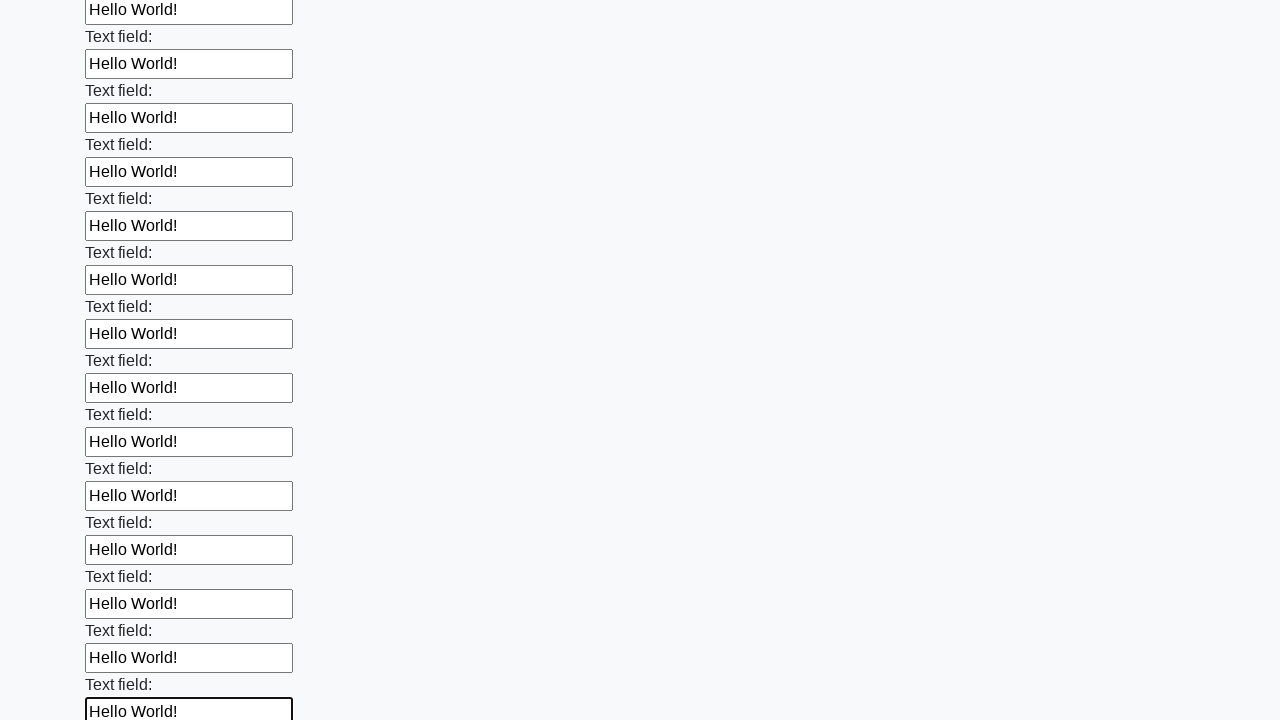

Filled an input field with 'Hello World!' on input >> nth=73
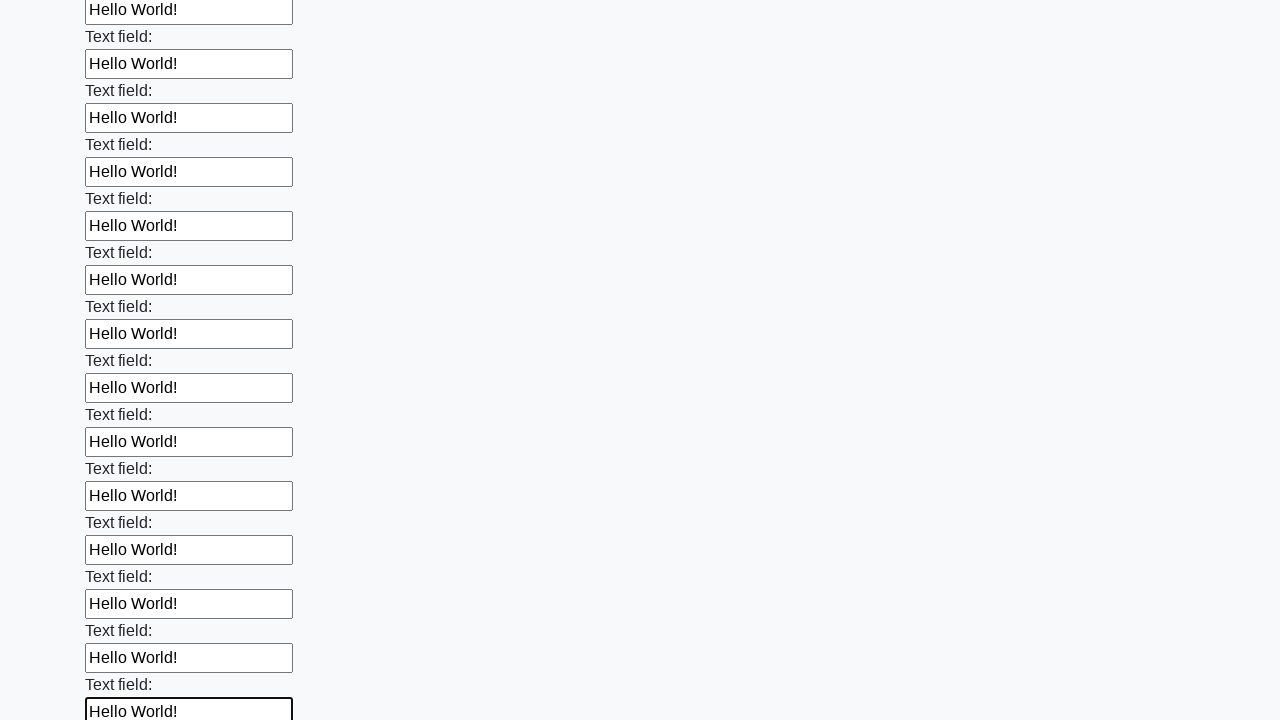

Filled an input field with 'Hello World!' on input >> nth=74
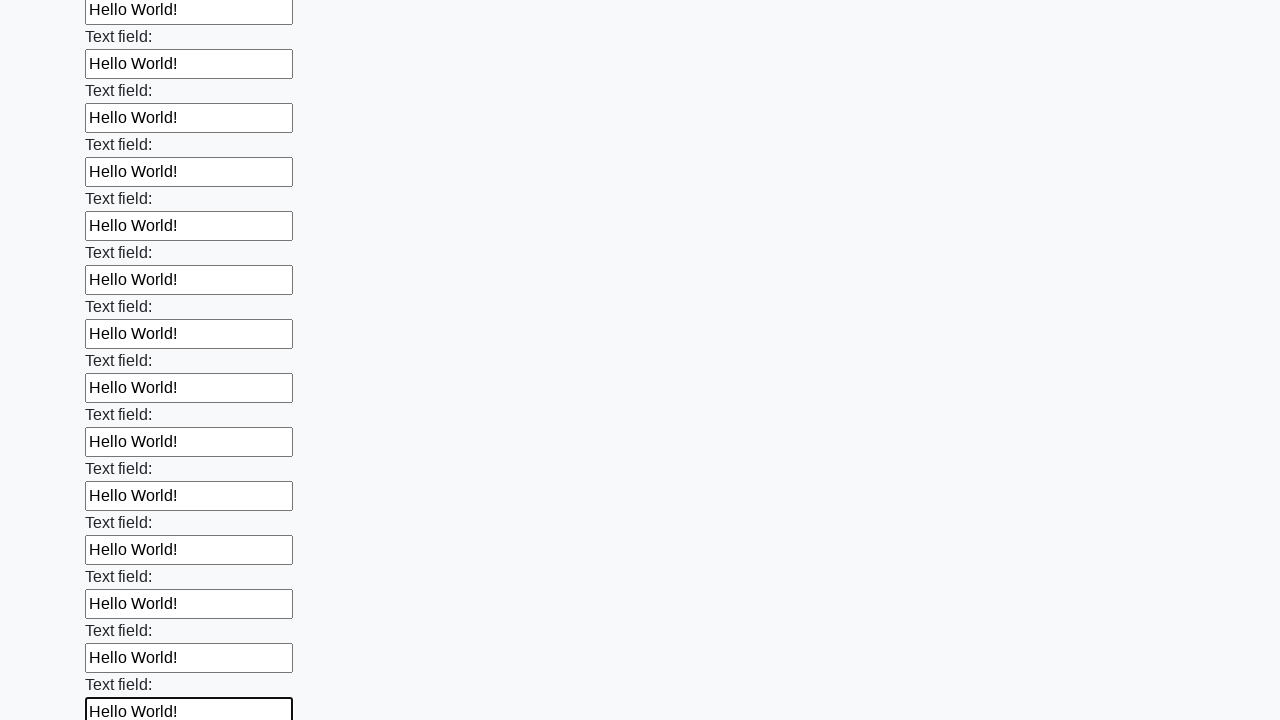

Filled an input field with 'Hello World!' on input >> nth=75
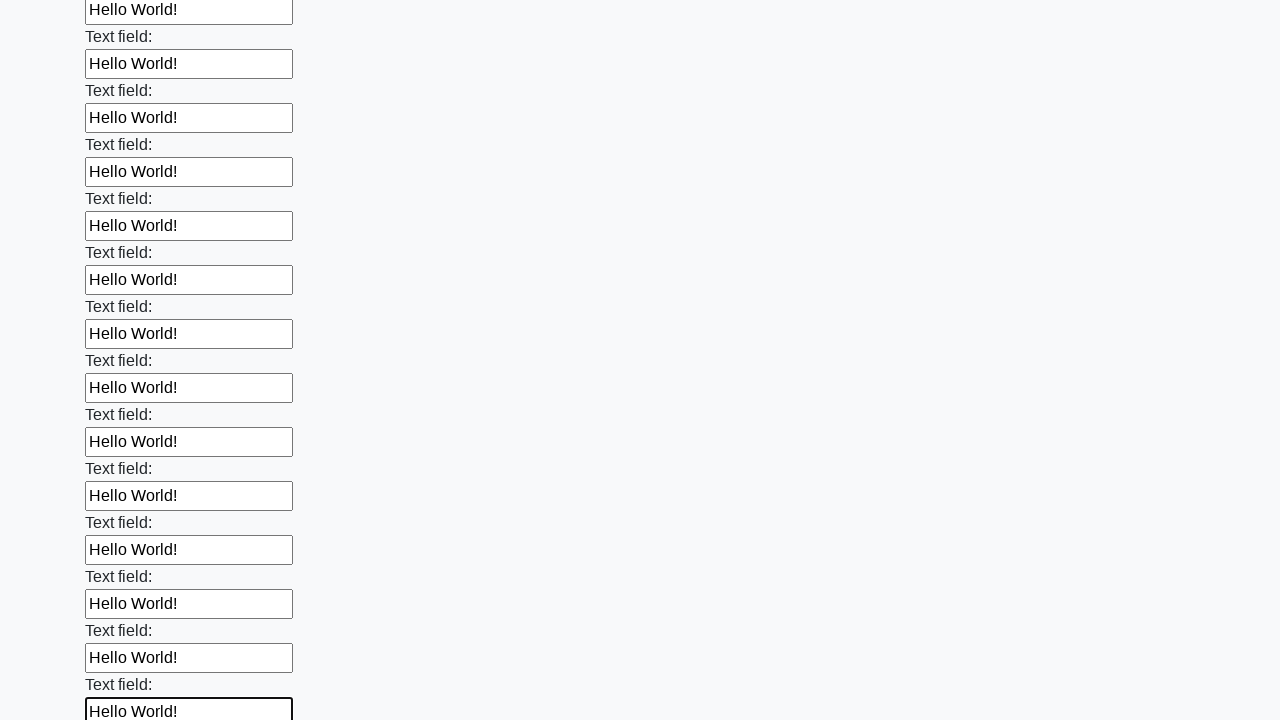

Filled an input field with 'Hello World!' on input >> nth=76
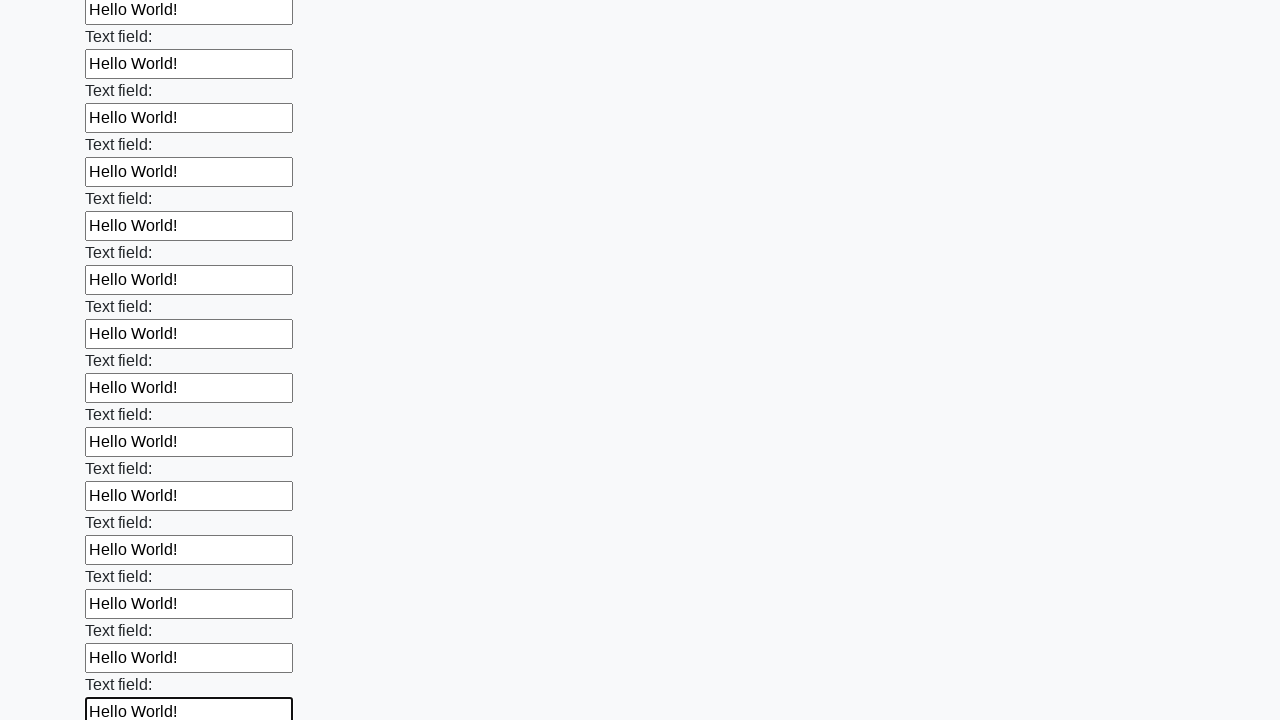

Filled an input field with 'Hello World!' on input >> nth=77
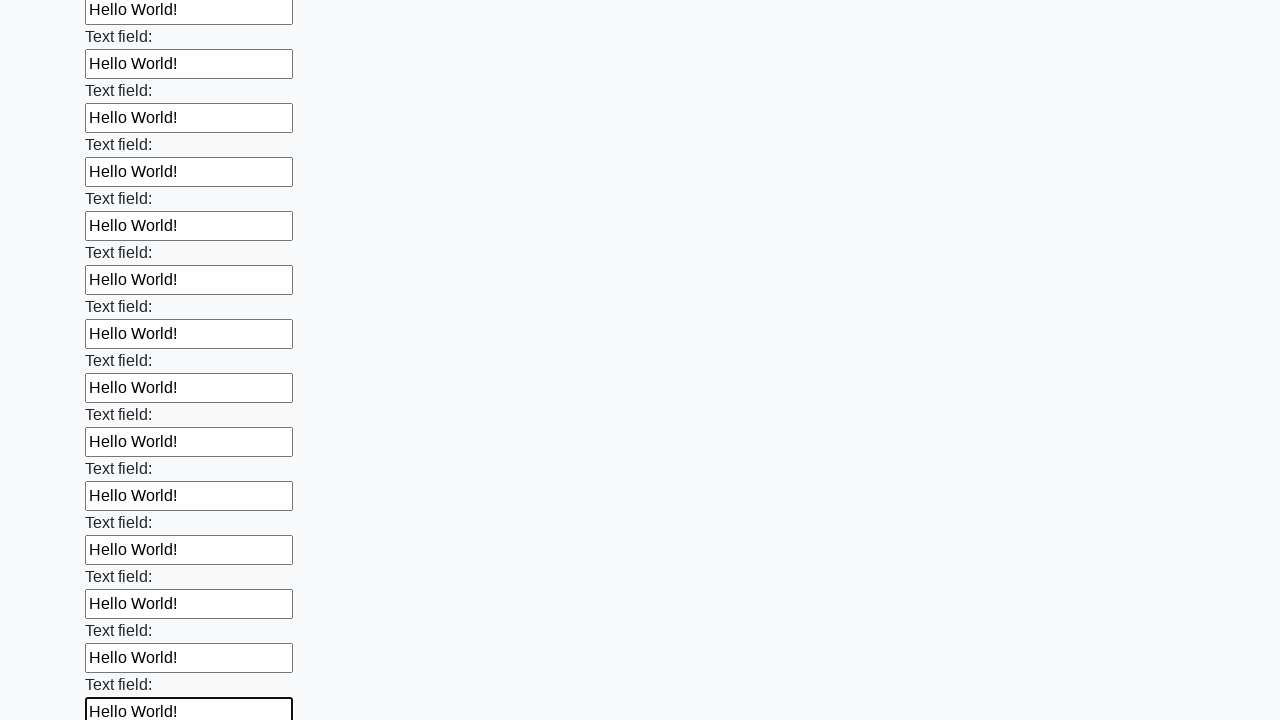

Filled an input field with 'Hello World!' on input >> nth=78
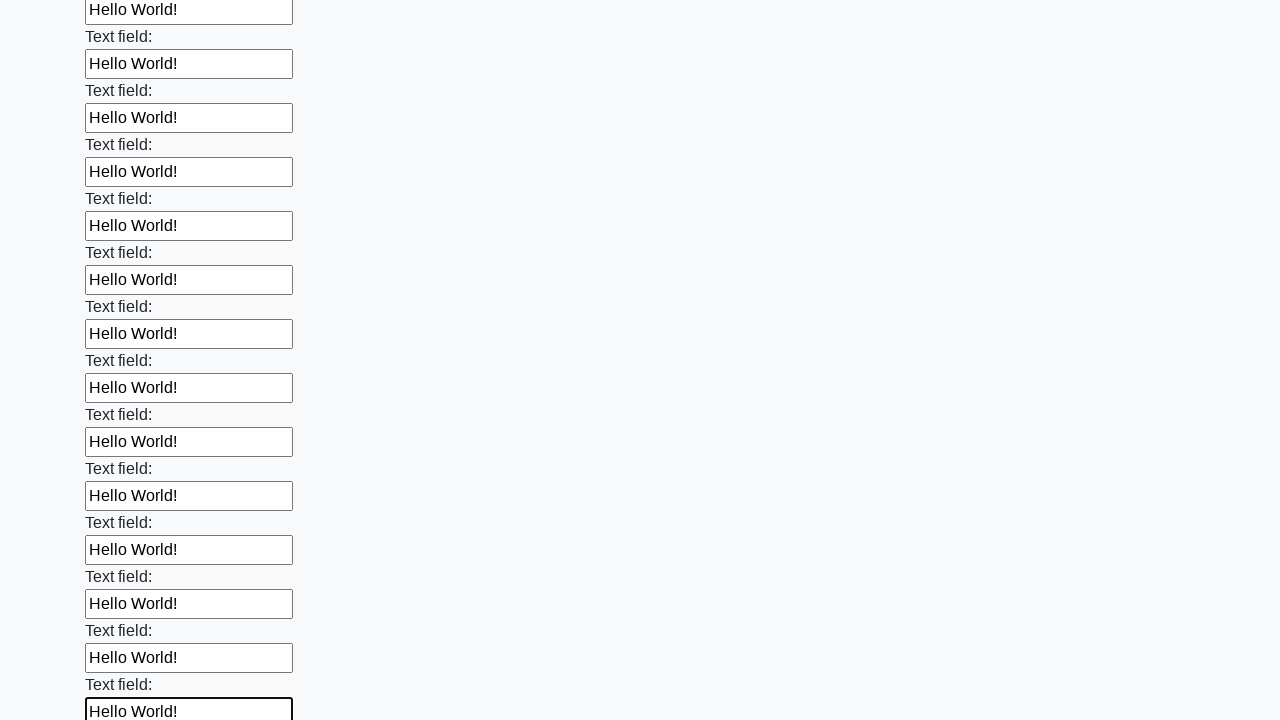

Filled an input field with 'Hello World!' on input >> nth=79
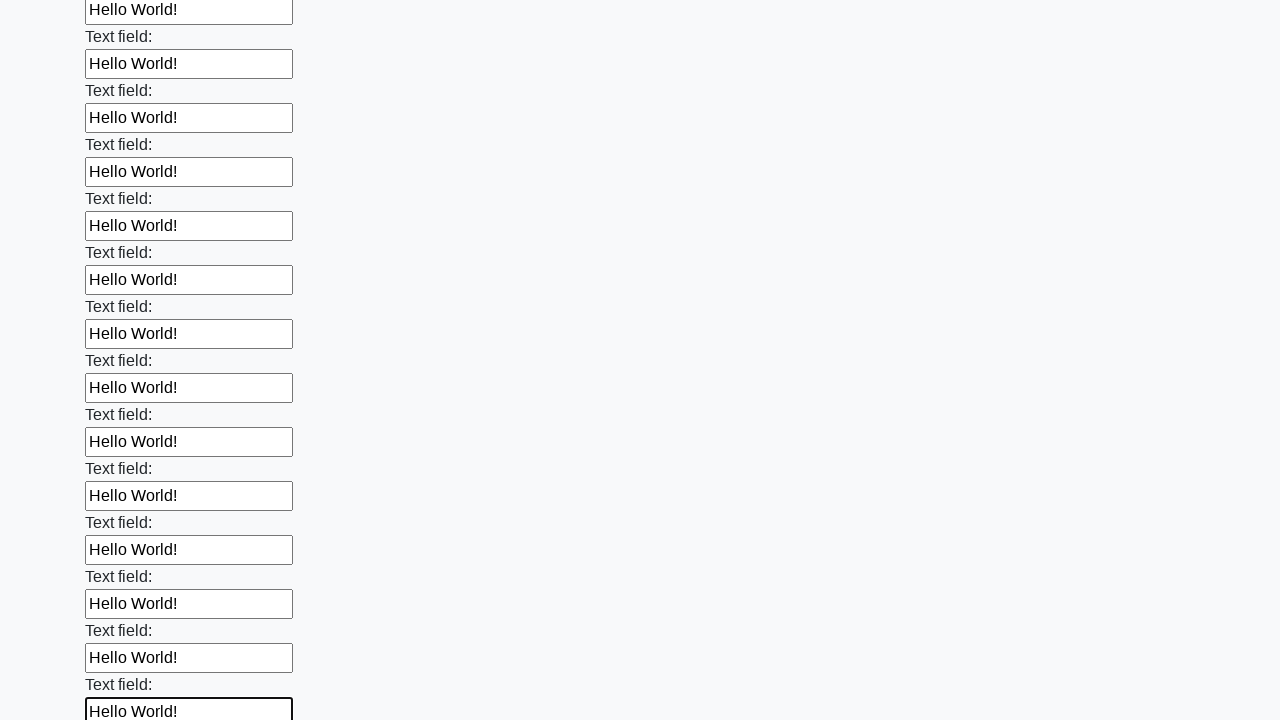

Filled an input field with 'Hello World!' on input >> nth=80
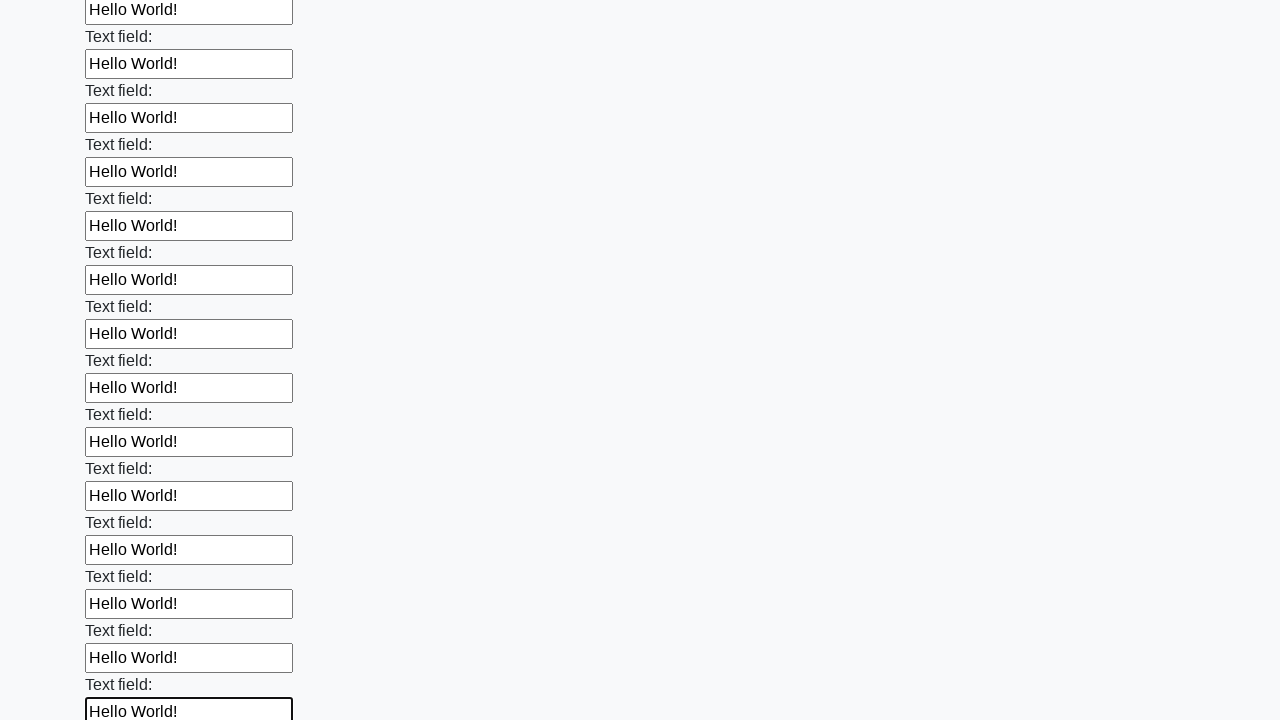

Filled an input field with 'Hello World!' on input >> nth=81
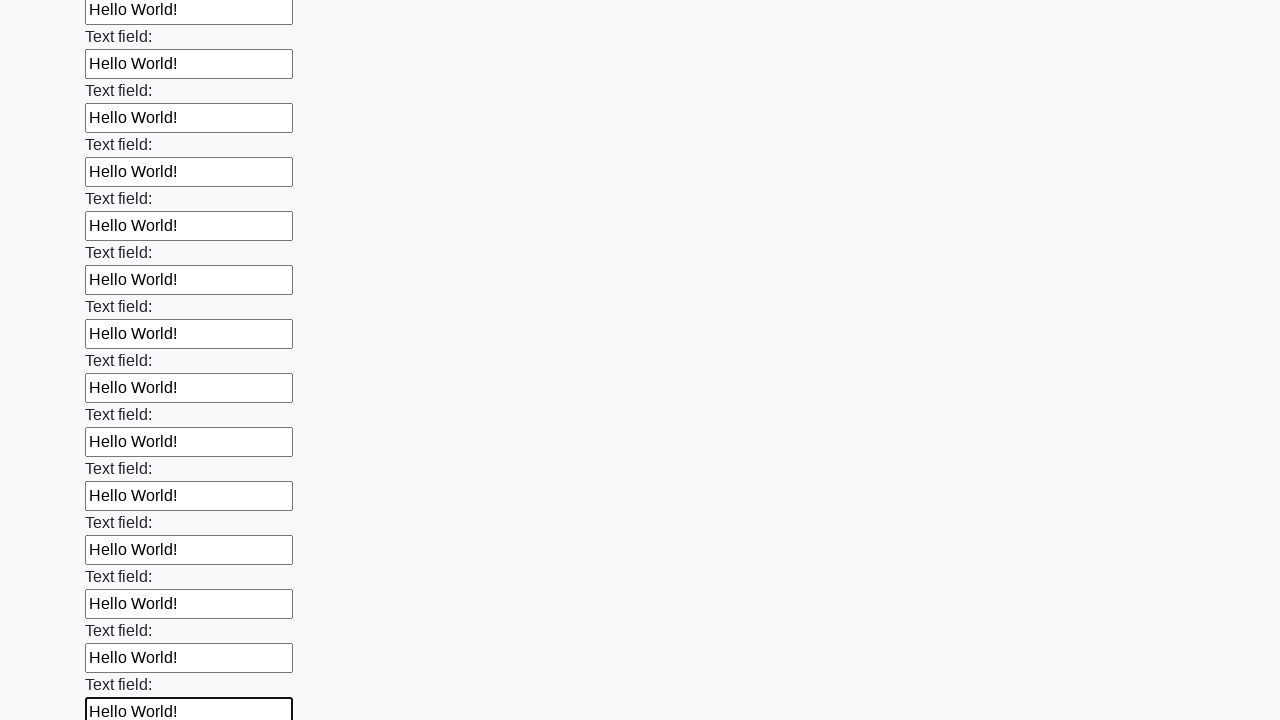

Filled an input field with 'Hello World!' on input >> nth=82
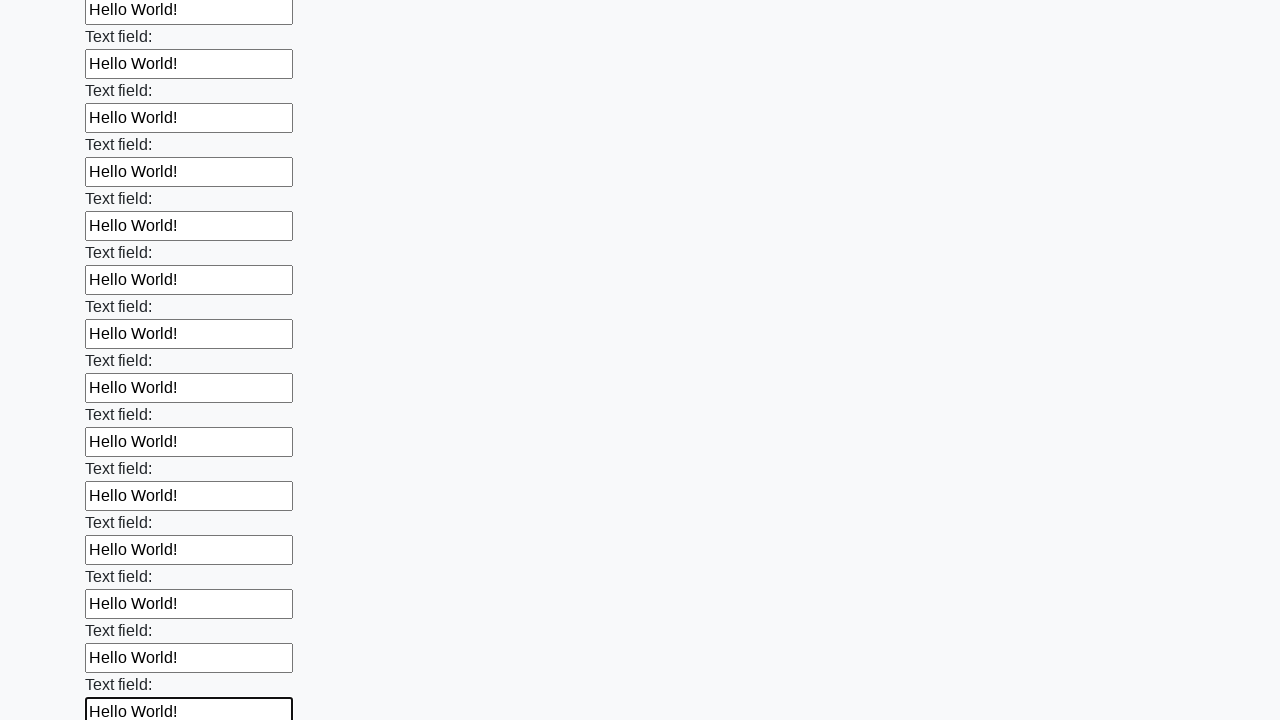

Filled an input field with 'Hello World!' on input >> nth=83
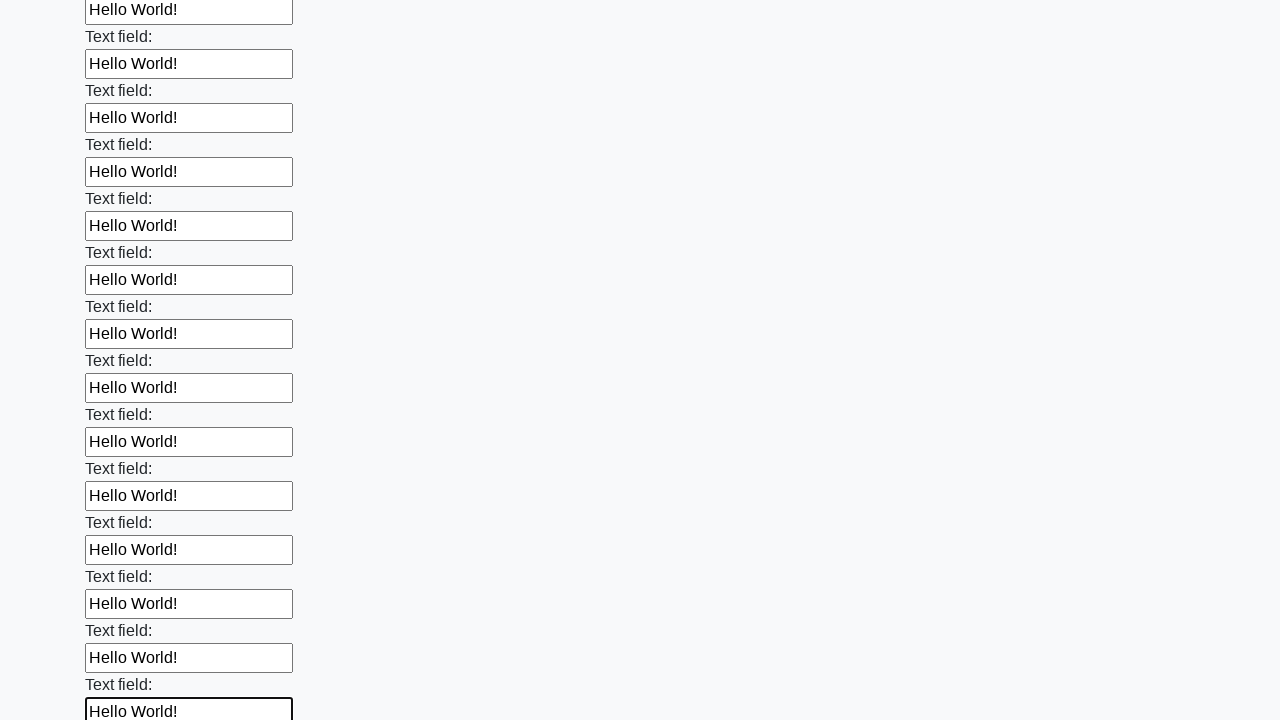

Filled an input field with 'Hello World!' on input >> nth=84
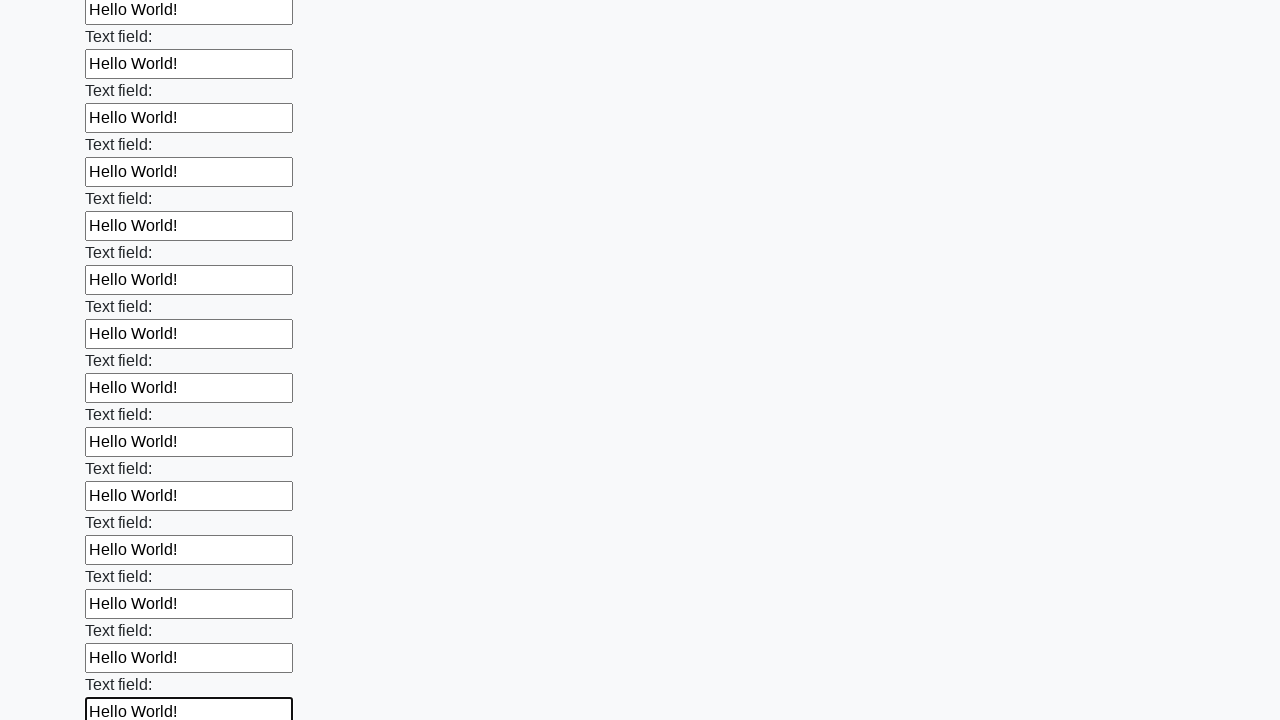

Filled an input field with 'Hello World!' on input >> nth=85
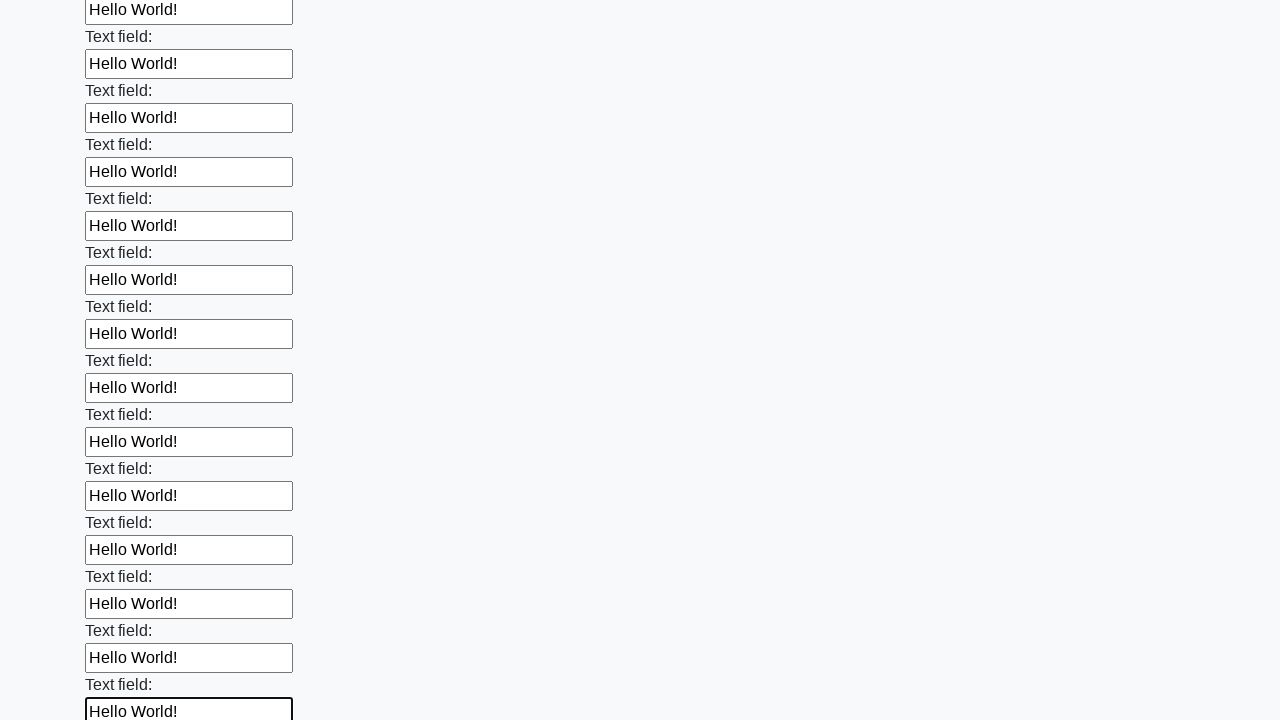

Filled an input field with 'Hello World!' on input >> nth=86
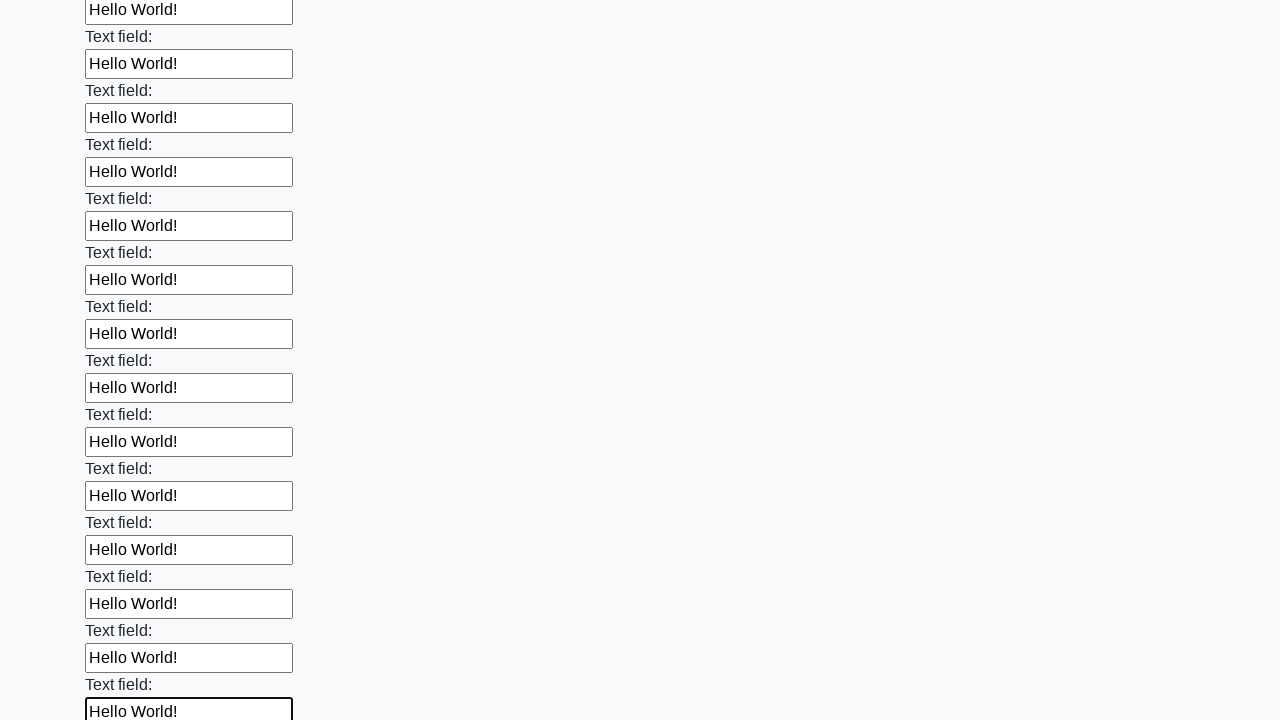

Filled an input field with 'Hello World!' on input >> nth=87
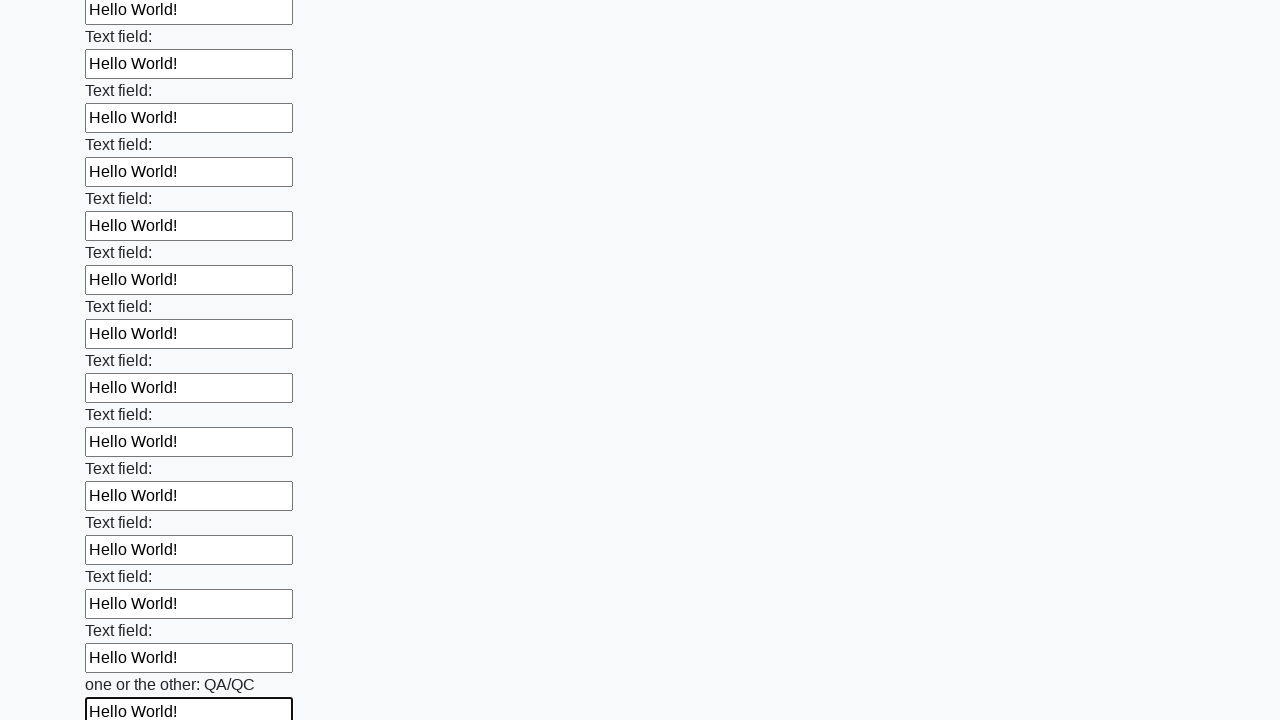

Filled an input field with 'Hello World!' on input >> nth=88
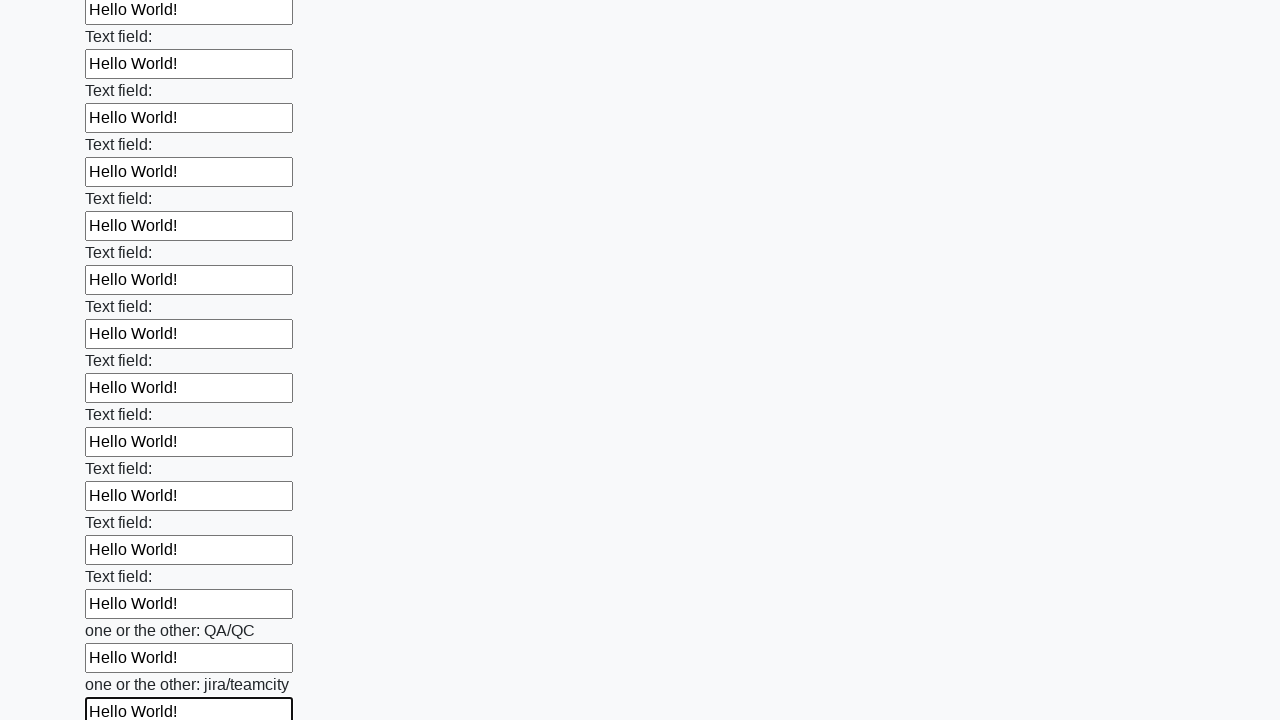

Filled an input field with 'Hello World!' on input >> nth=89
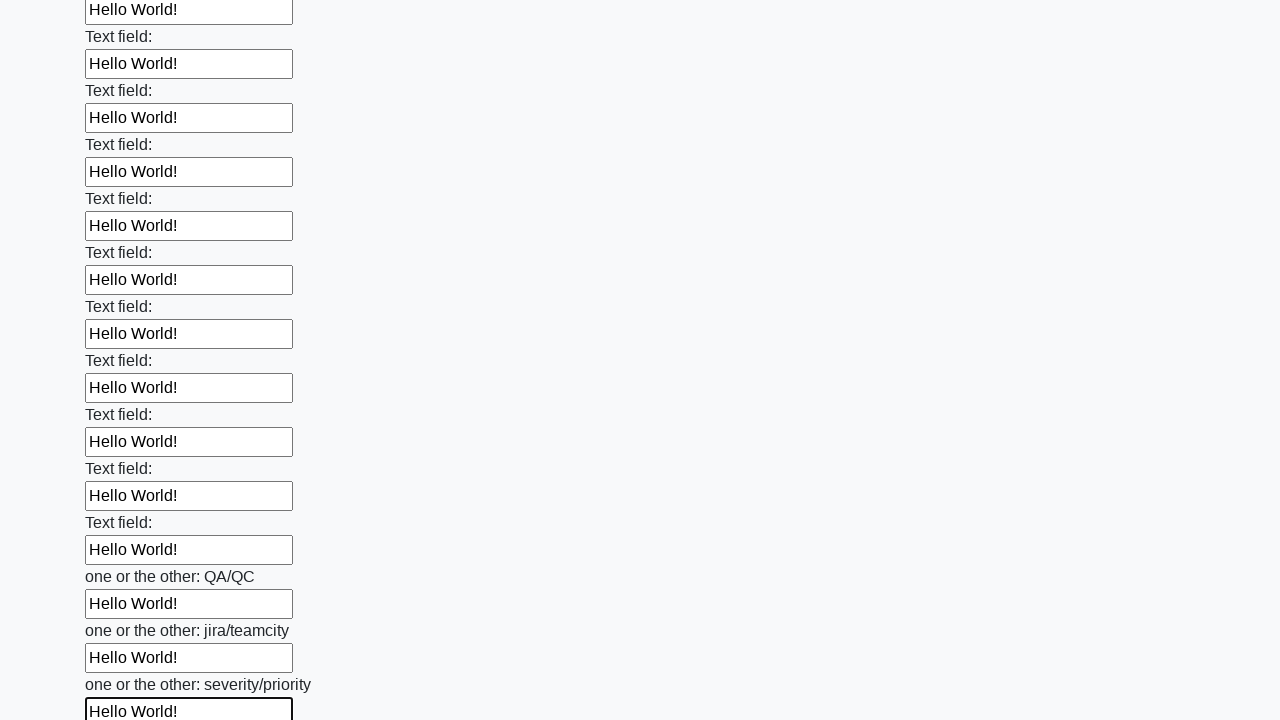

Filled an input field with 'Hello World!' on input >> nth=90
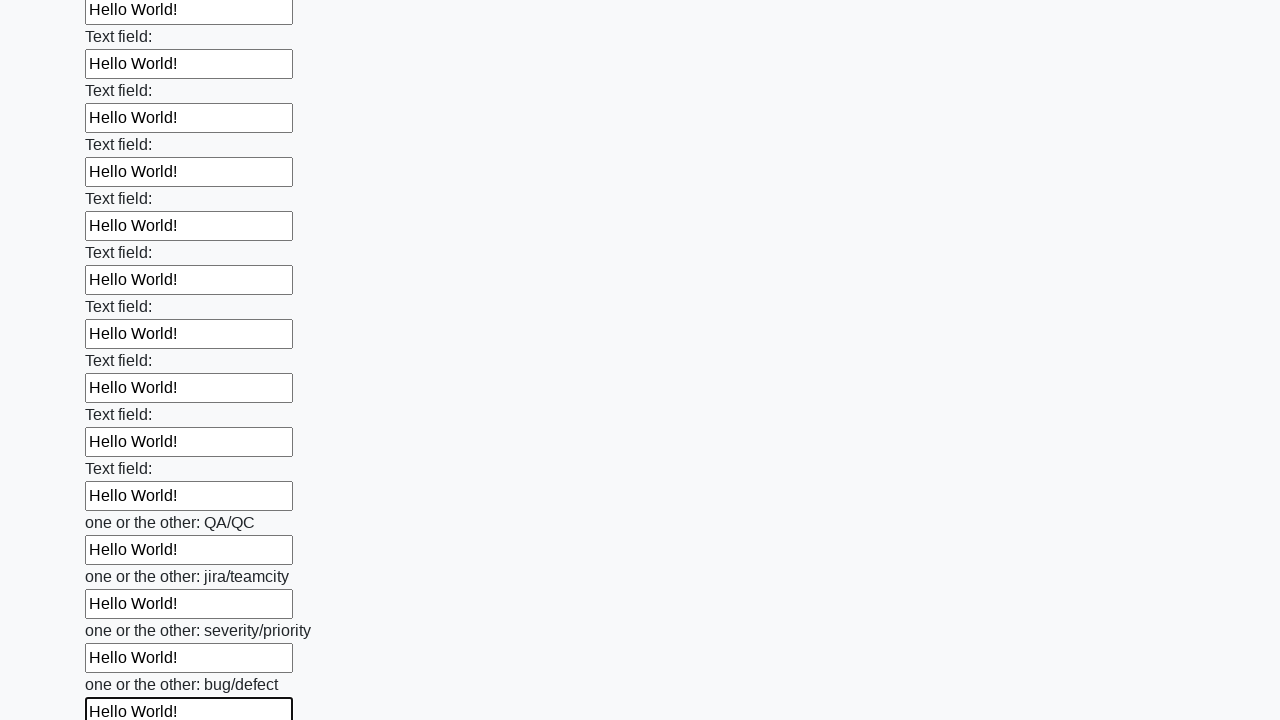

Filled an input field with 'Hello World!' on input >> nth=91
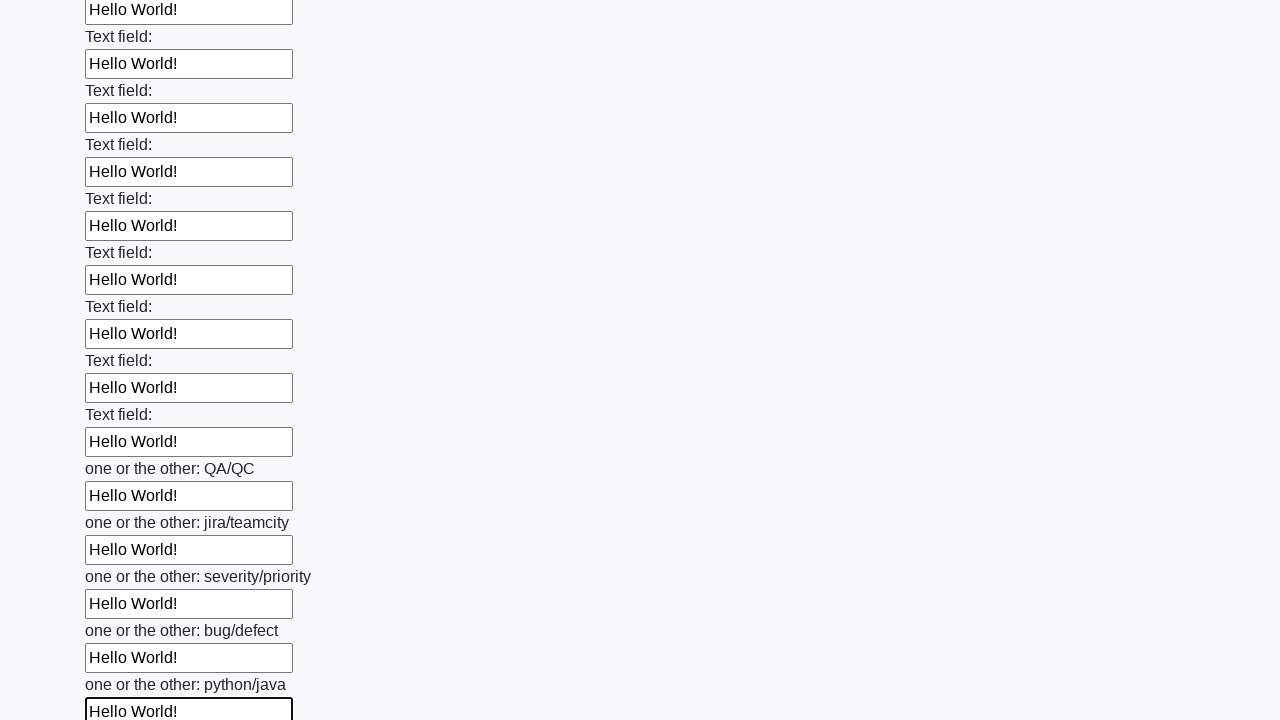

Filled an input field with 'Hello World!' on input >> nth=92
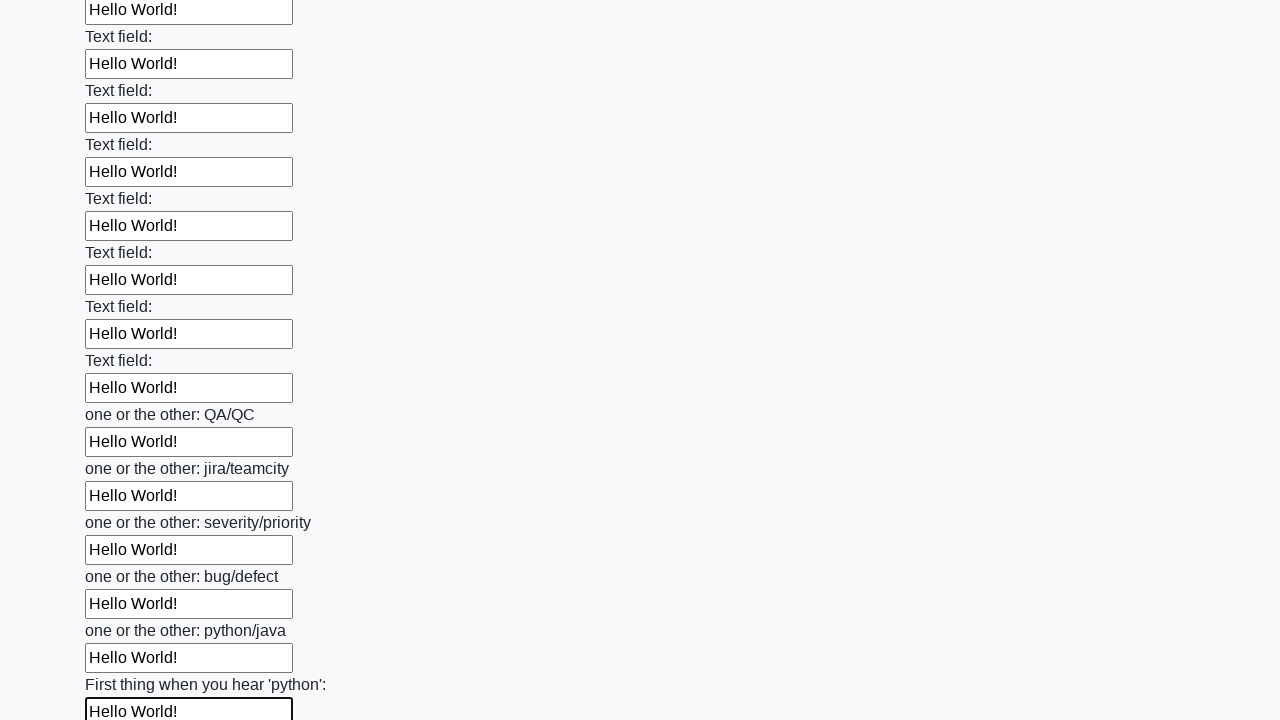

Filled an input field with 'Hello World!' on input >> nth=93
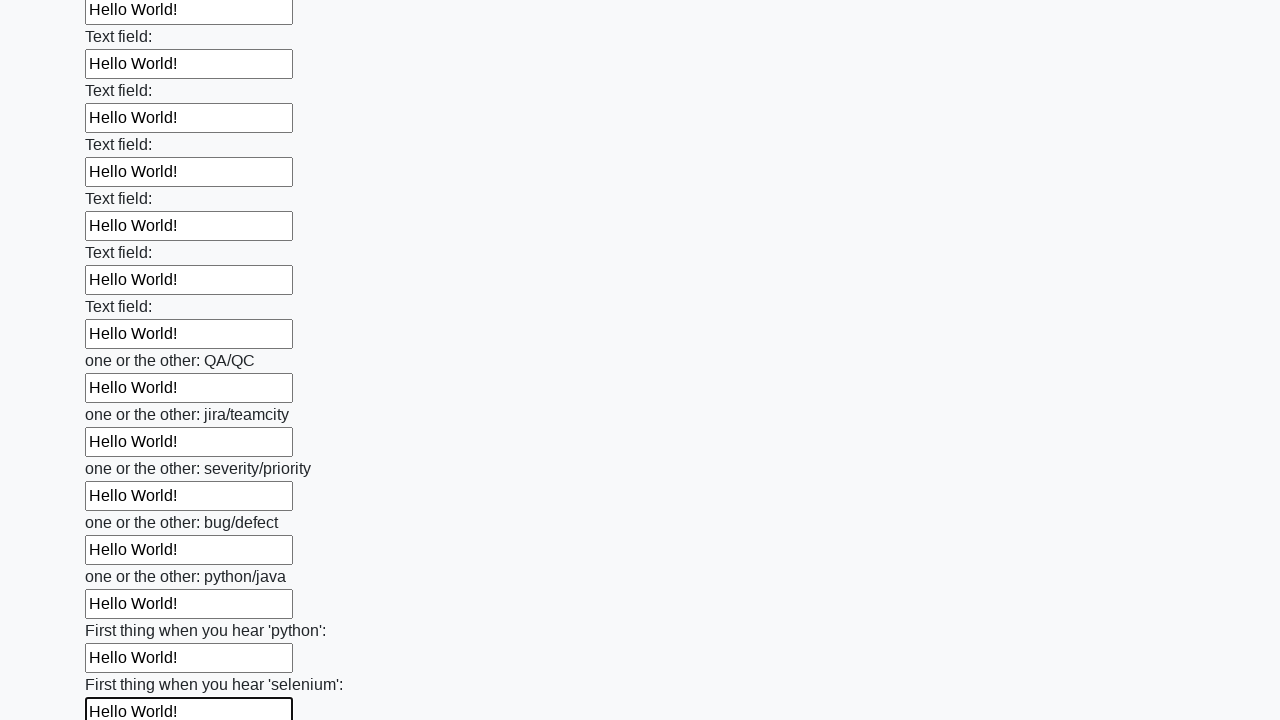

Filled an input field with 'Hello World!' on input >> nth=94
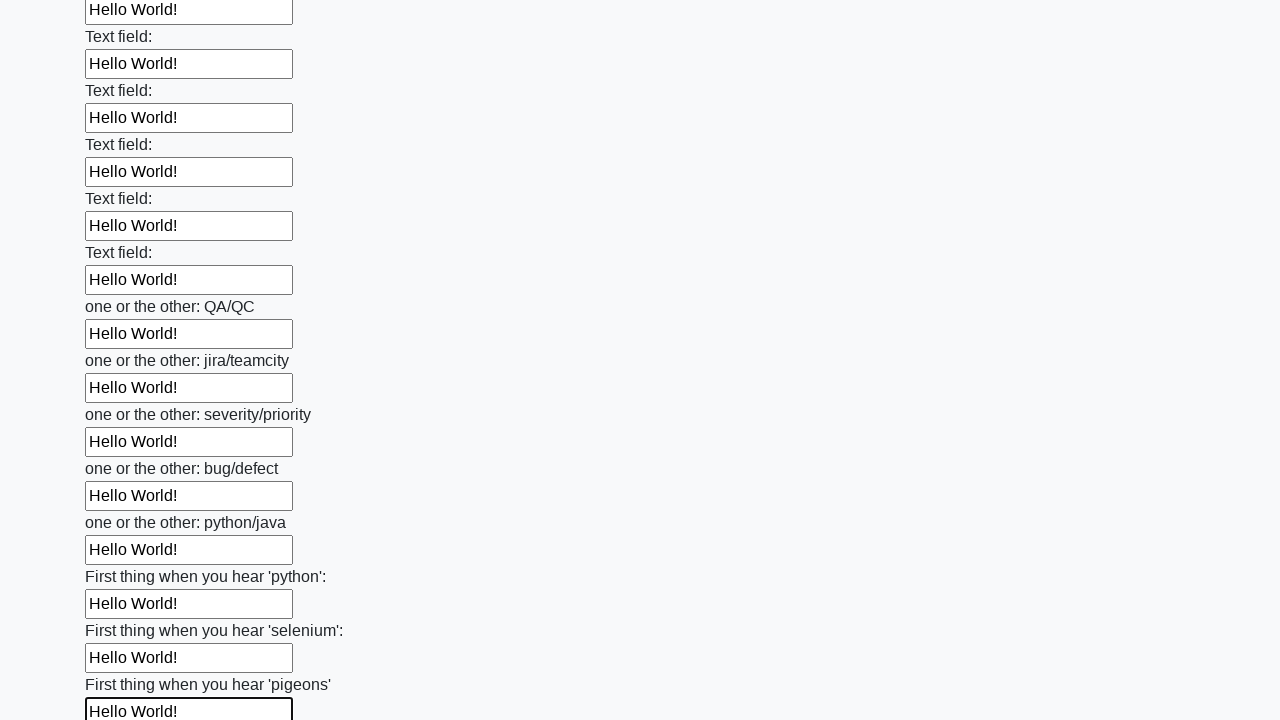

Filled an input field with 'Hello World!' on input >> nth=95
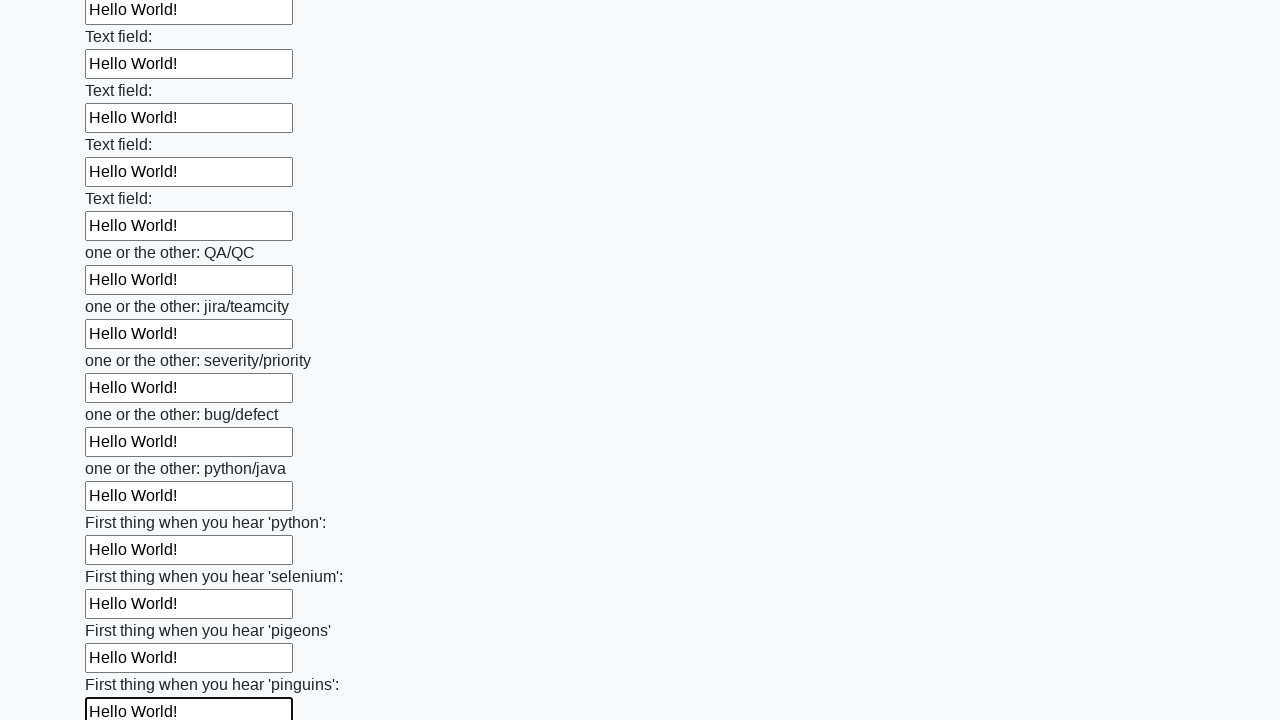

Filled an input field with 'Hello World!' on input >> nth=96
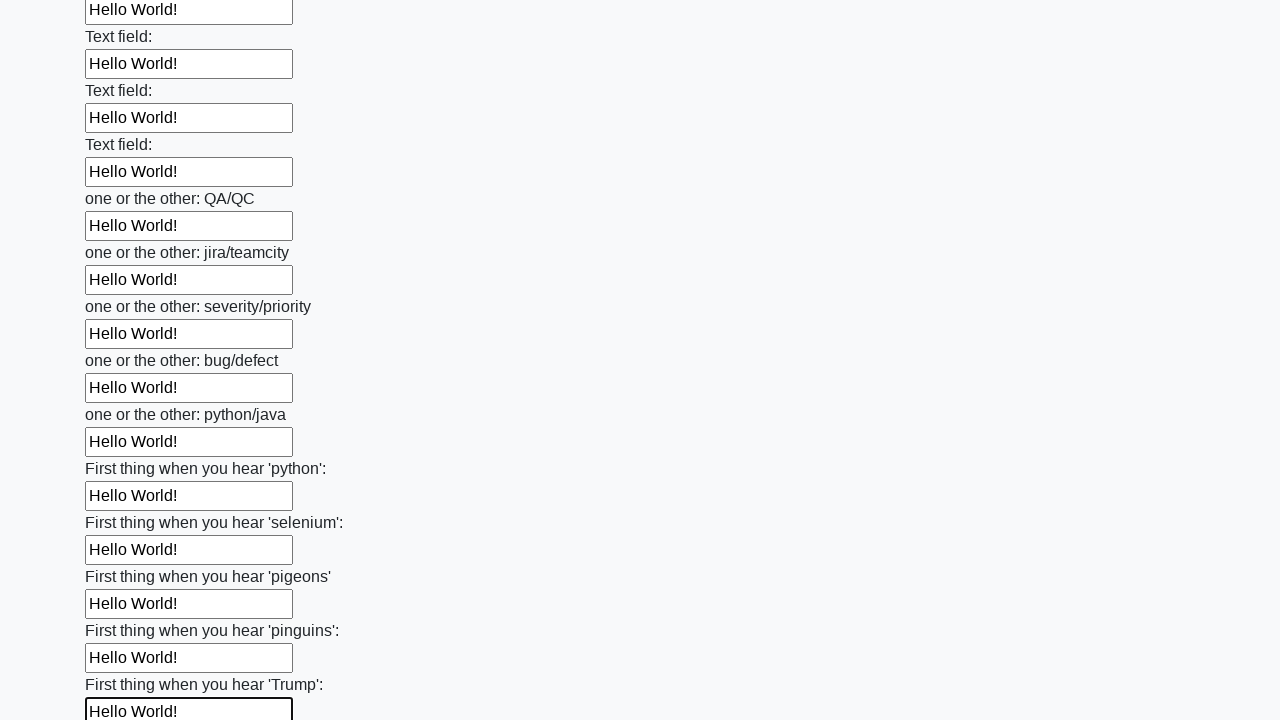

Filled an input field with 'Hello World!' on input >> nth=97
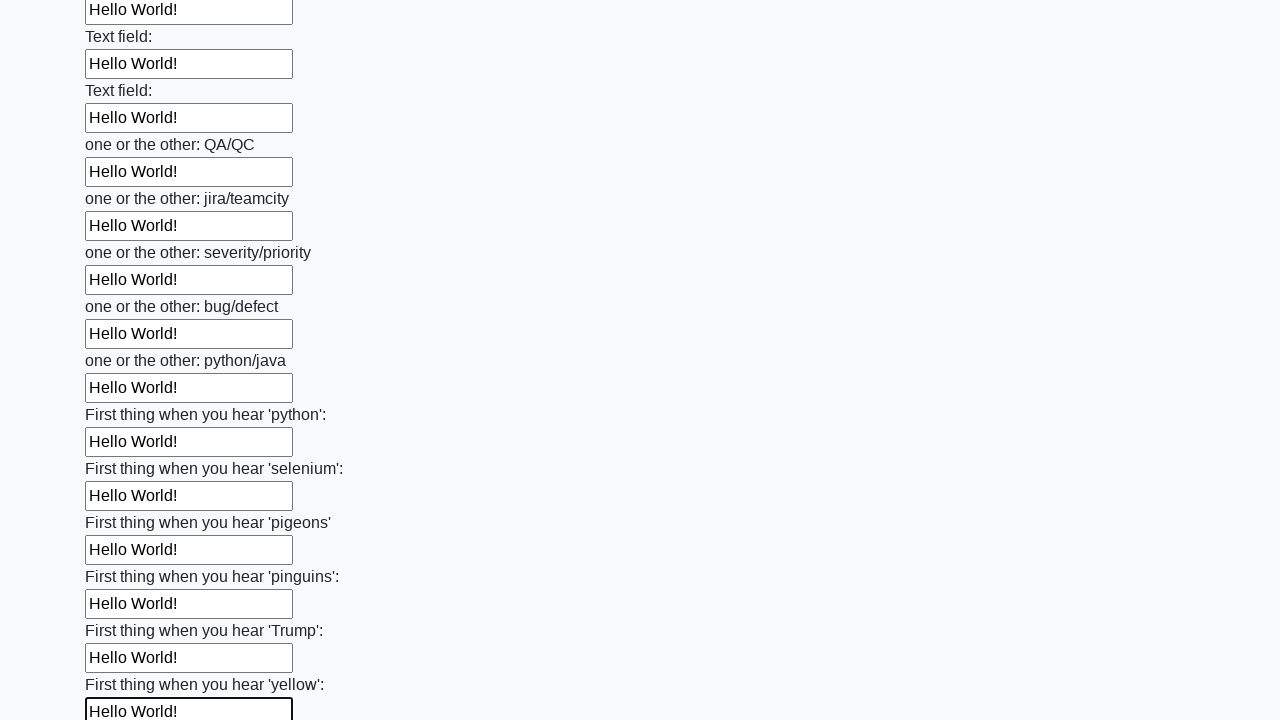

Filled an input field with 'Hello World!' on input >> nth=98
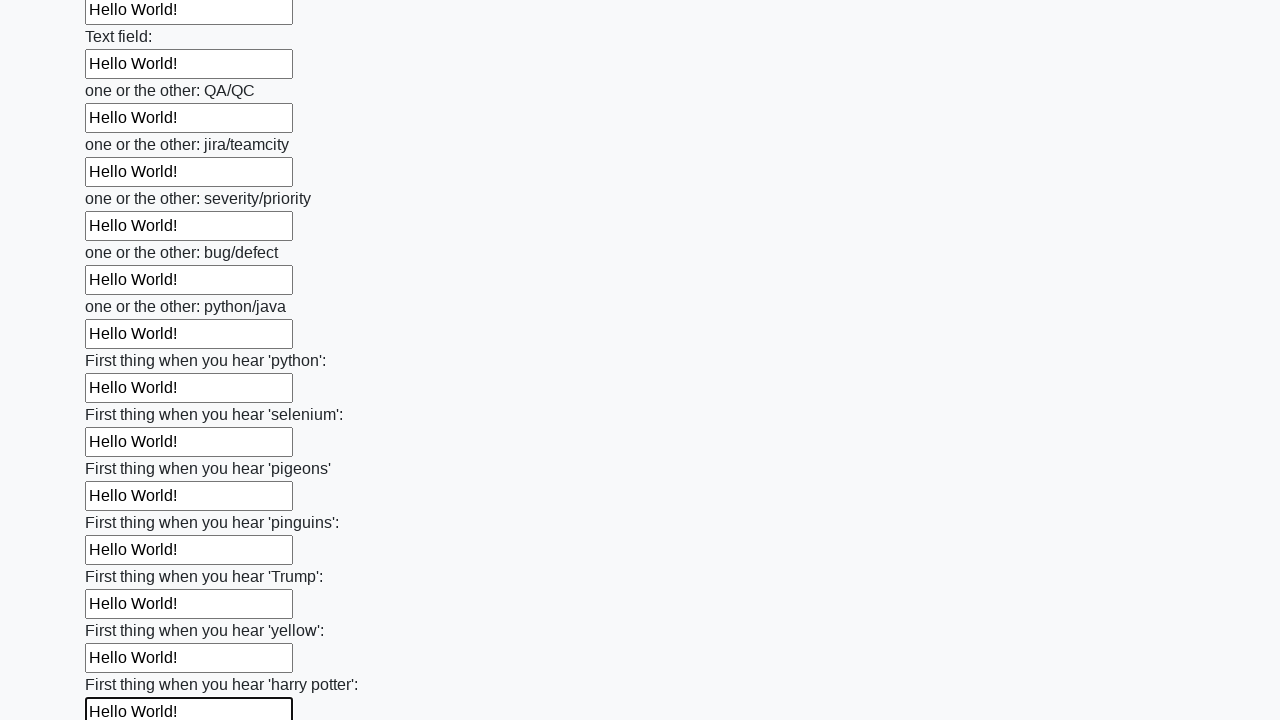

Filled an input field with 'Hello World!' on input >> nth=99
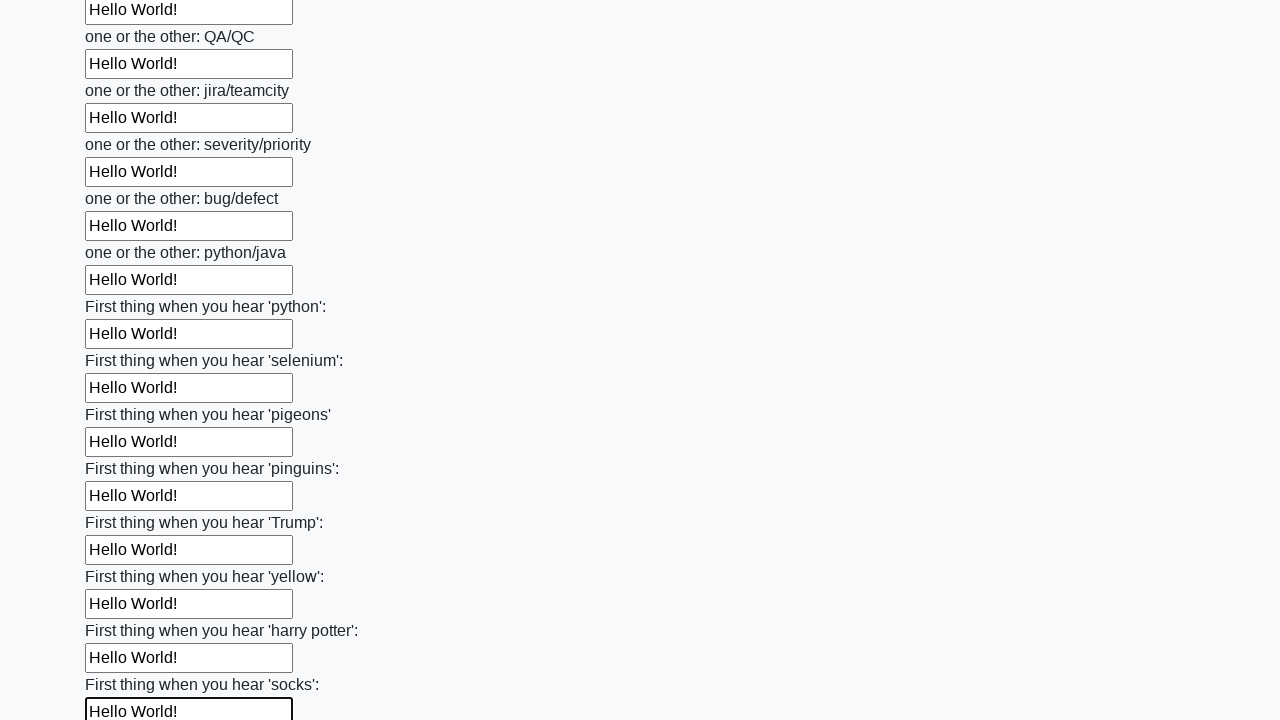

Clicked the submit button to submit the form at (123, 611) on button.btn
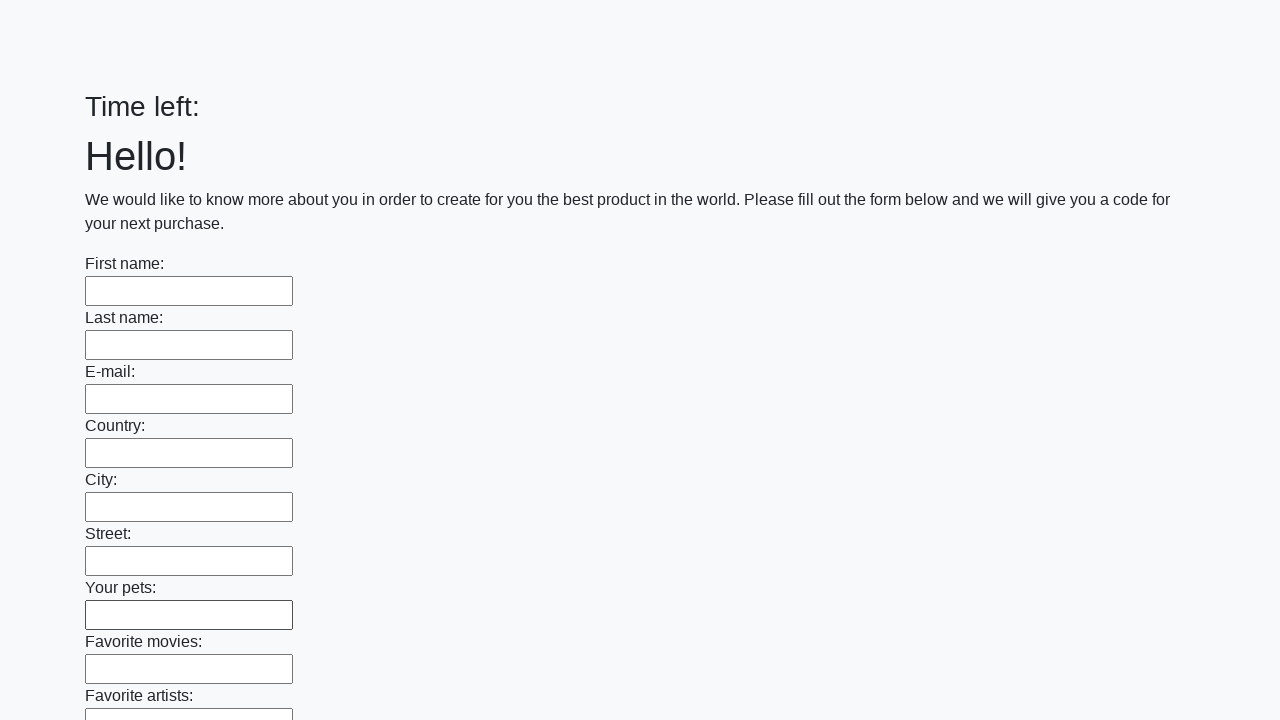

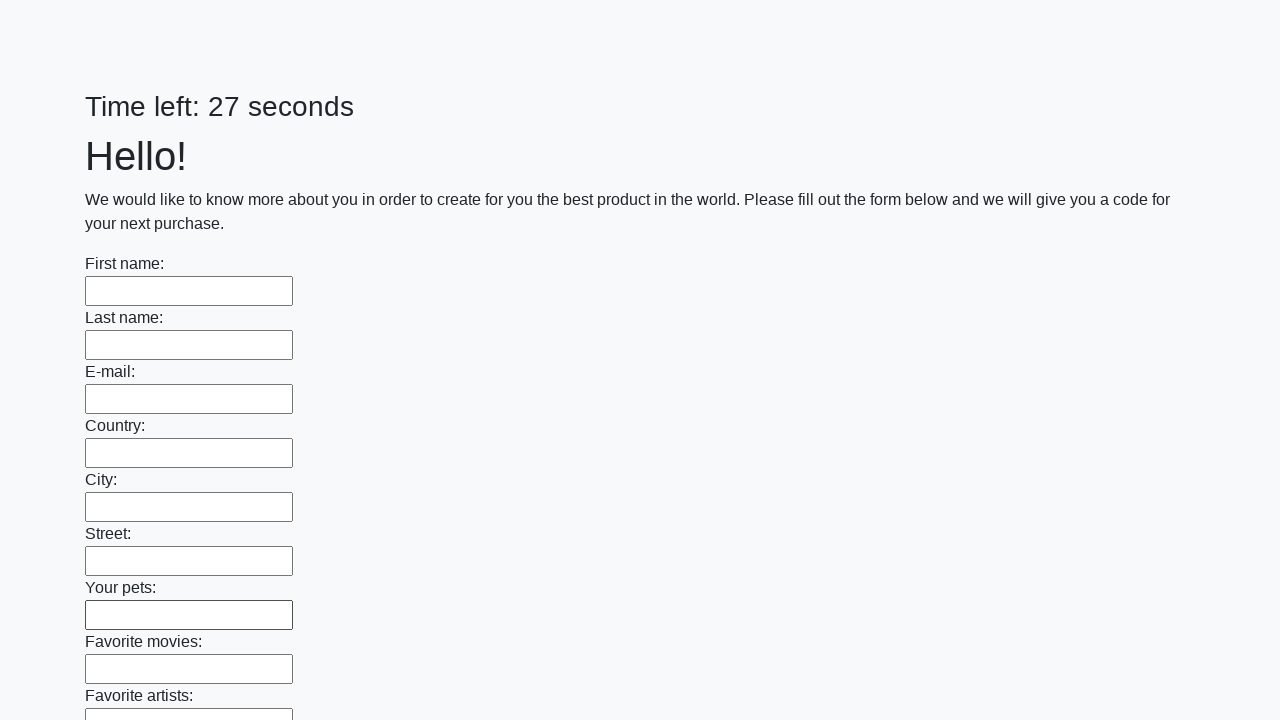